Fills all input fields on a large form with the text "Hello" and submits the form by clicking the submit button

Starting URL: http://suninjuly.github.io/huge_form.html

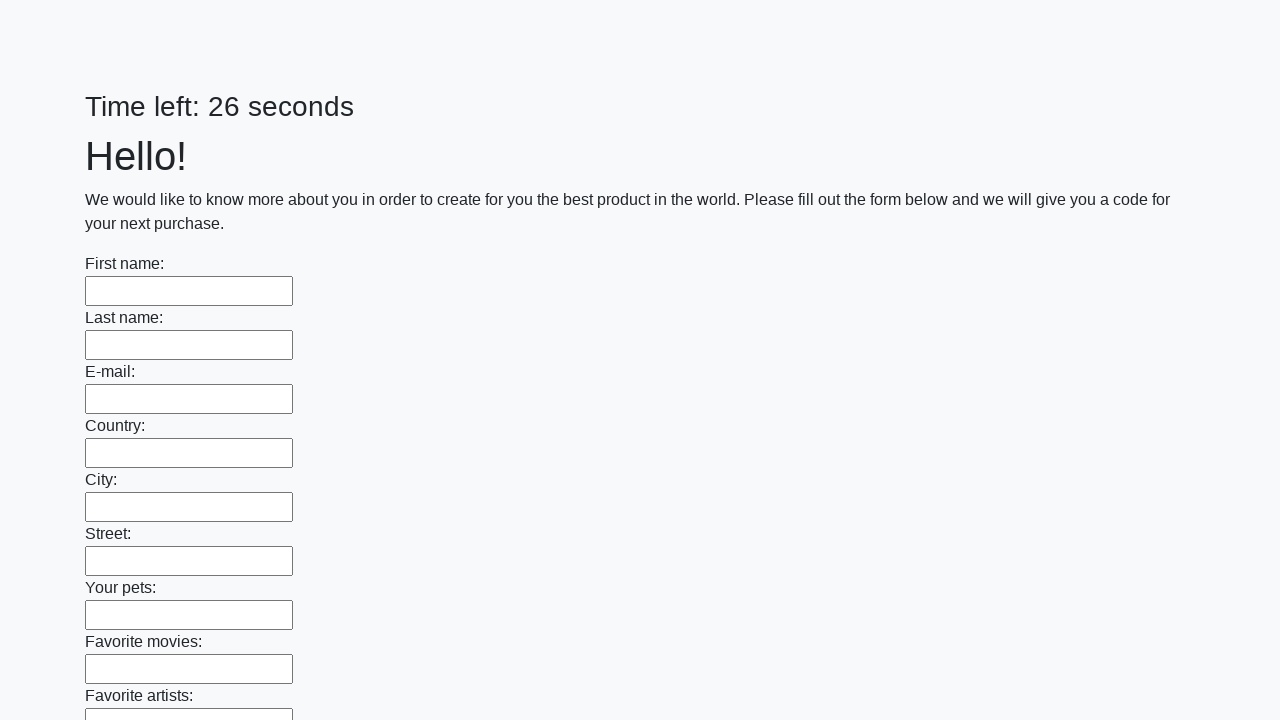

Filled input field 1 with 'Hello' on input >> nth=0
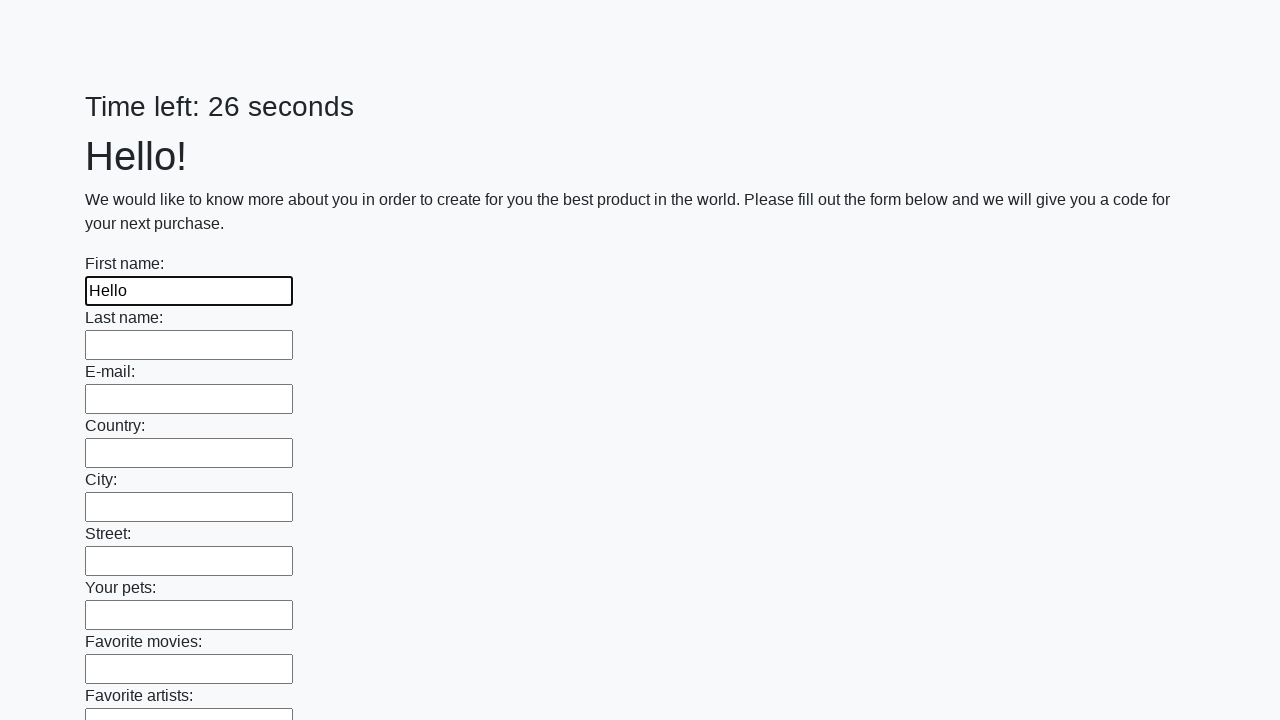

Filled input field 2 with 'Hello' on input >> nth=1
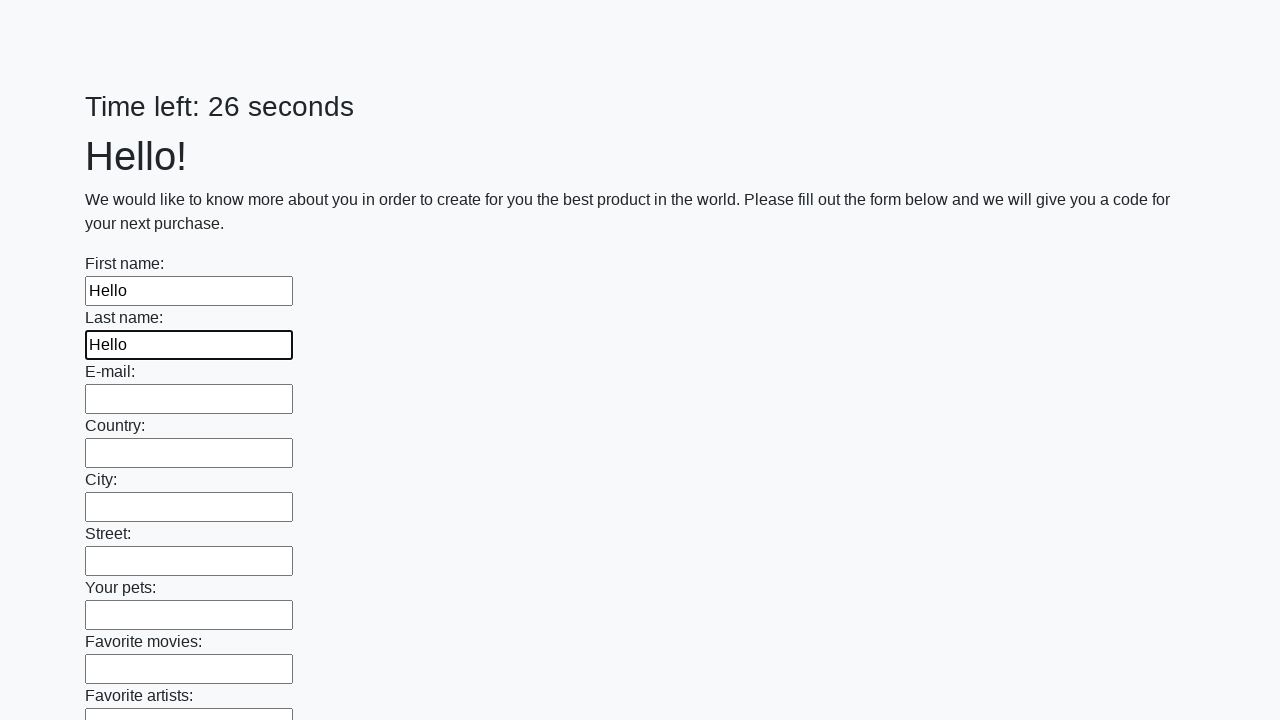

Filled input field 3 with 'Hello' on input >> nth=2
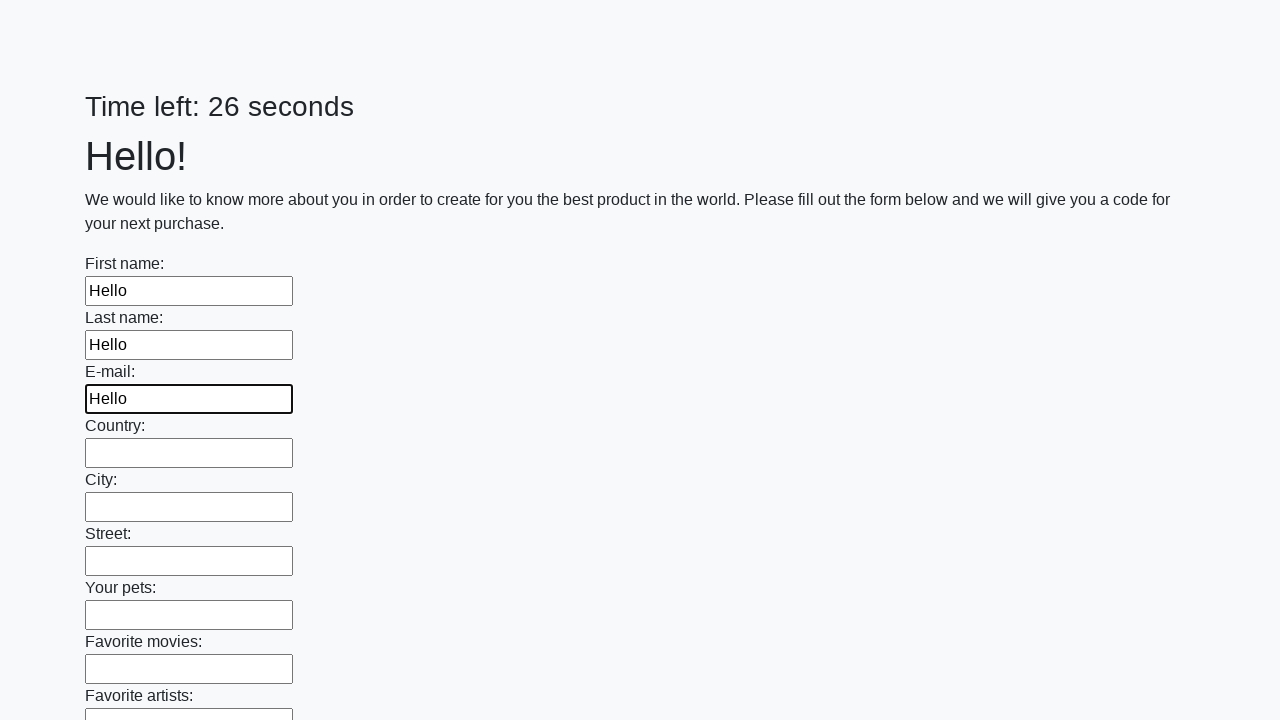

Filled input field 4 with 'Hello' on input >> nth=3
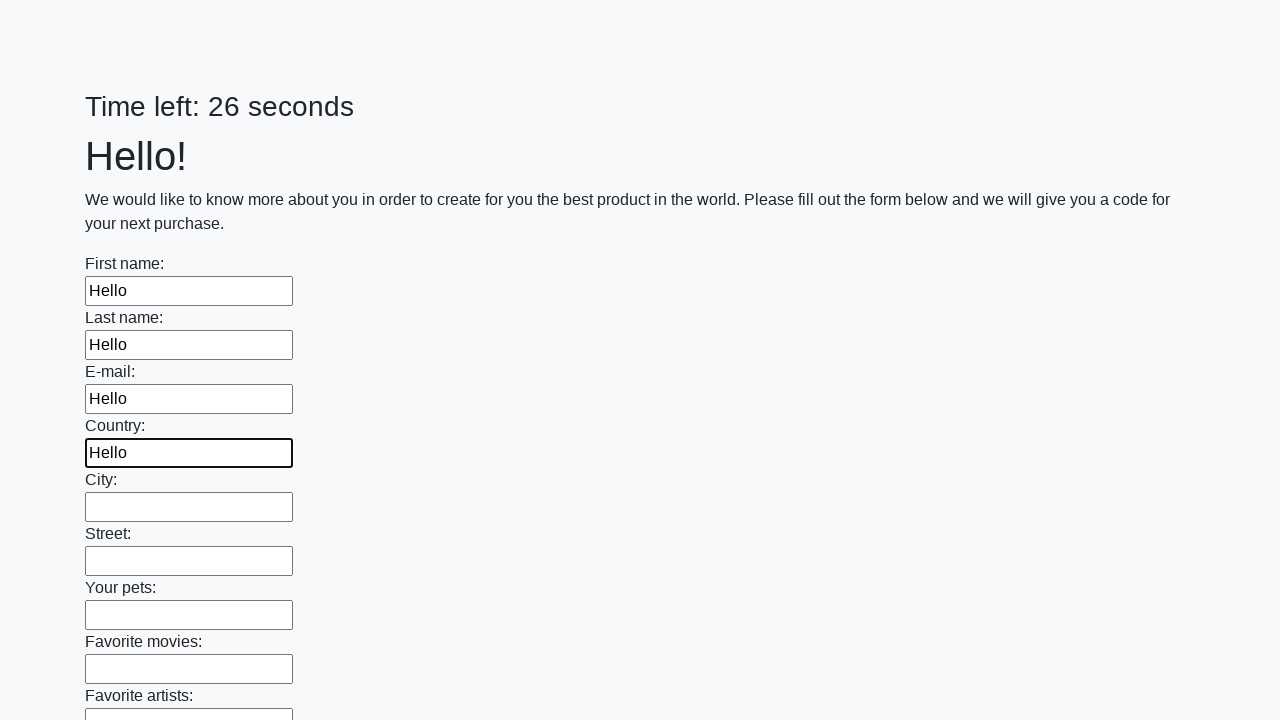

Filled input field 5 with 'Hello' on input >> nth=4
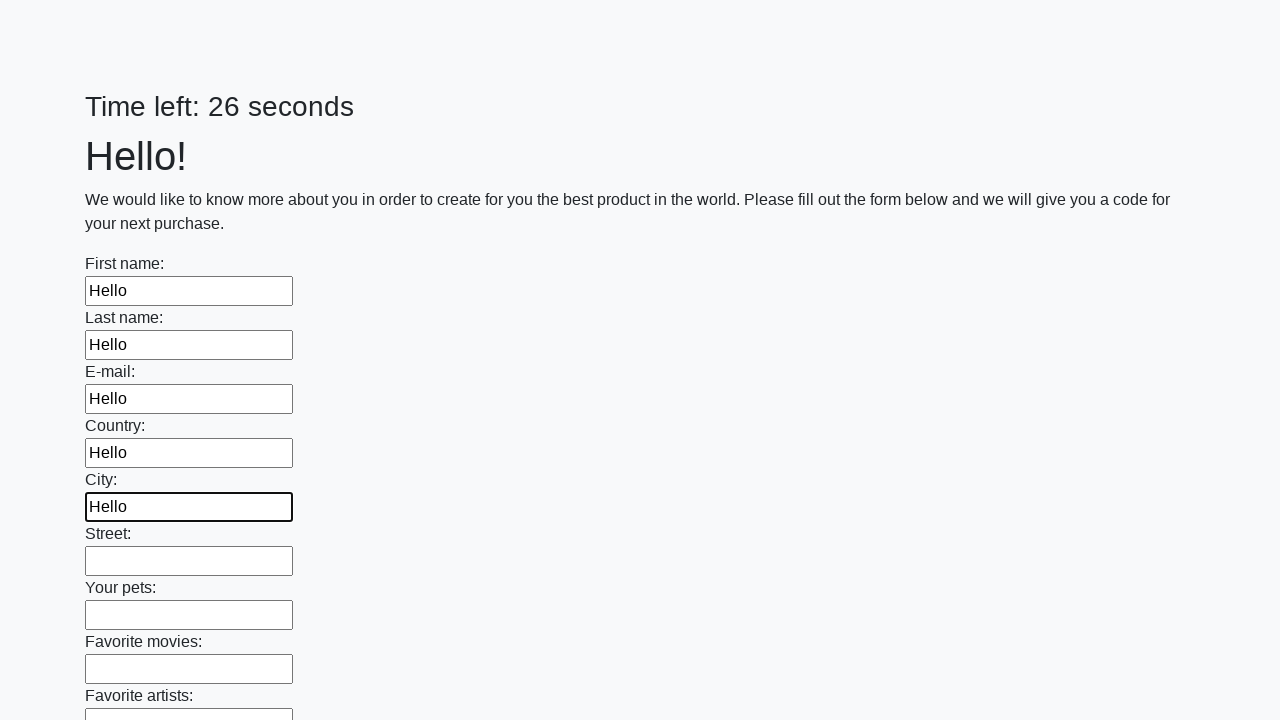

Filled input field 6 with 'Hello' on input >> nth=5
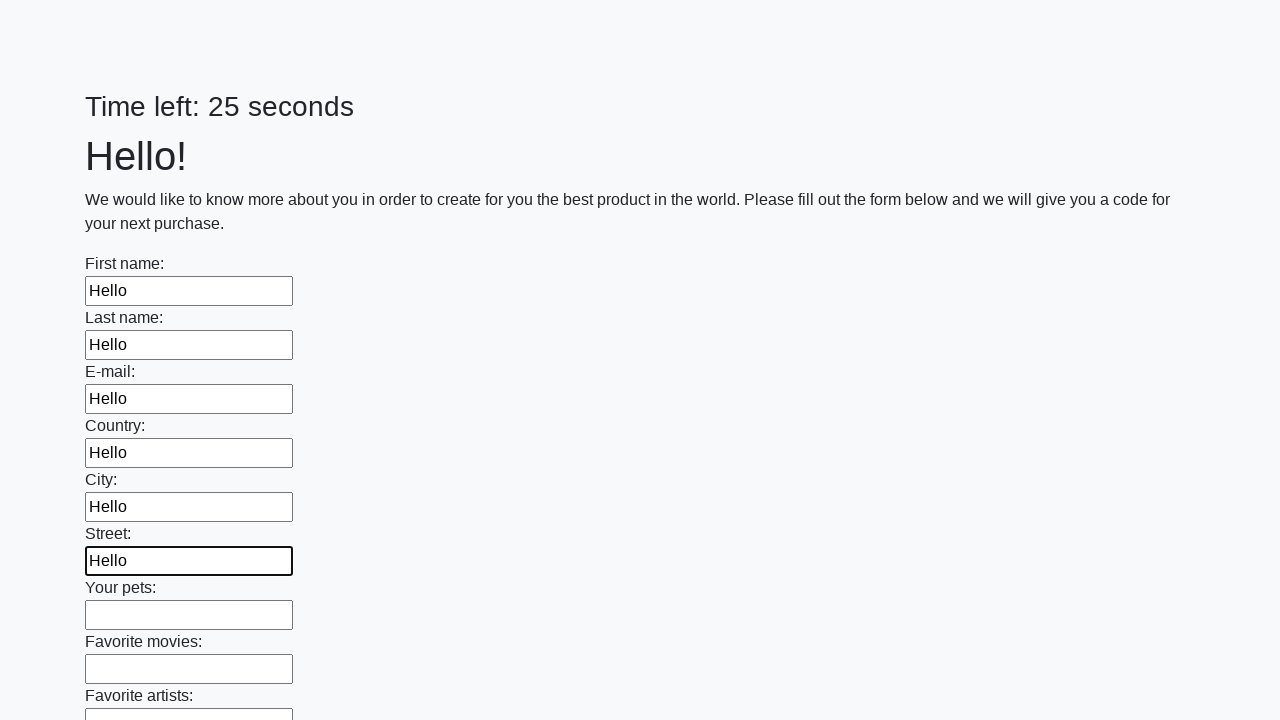

Filled input field 7 with 'Hello' on input >> nth=6
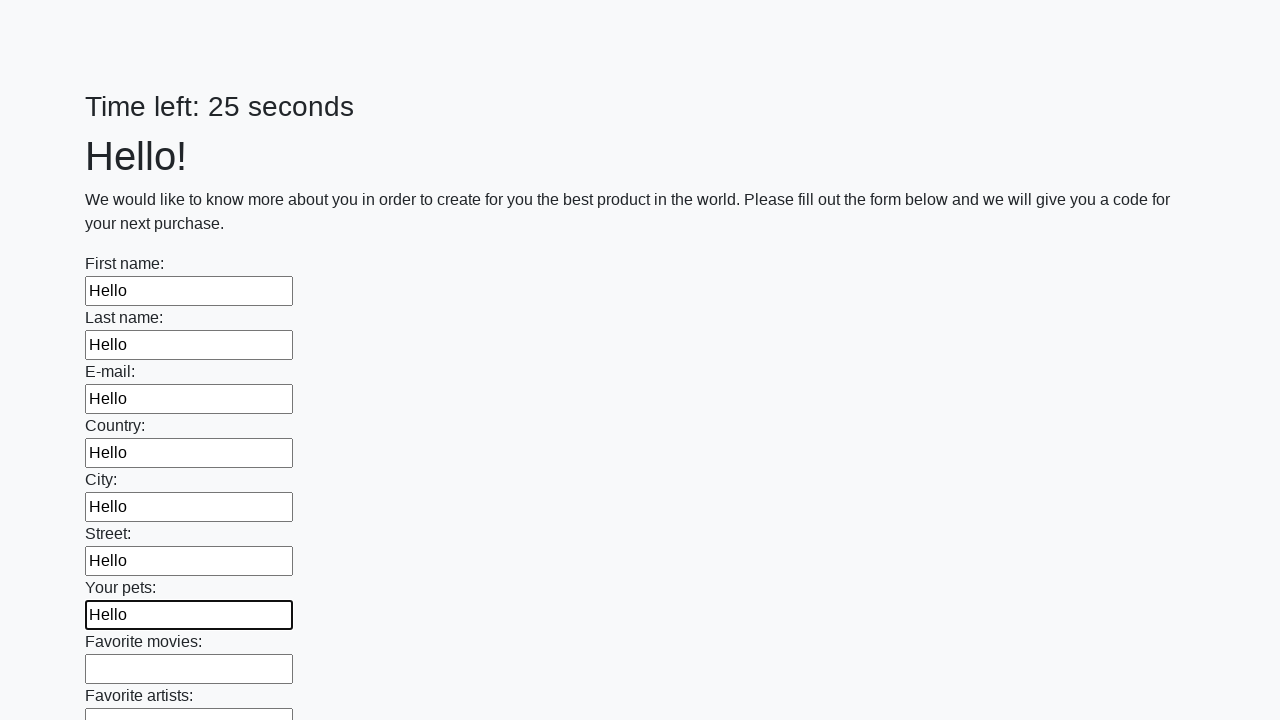

Filled input field 8 with 'Hello' on input >> nth=7
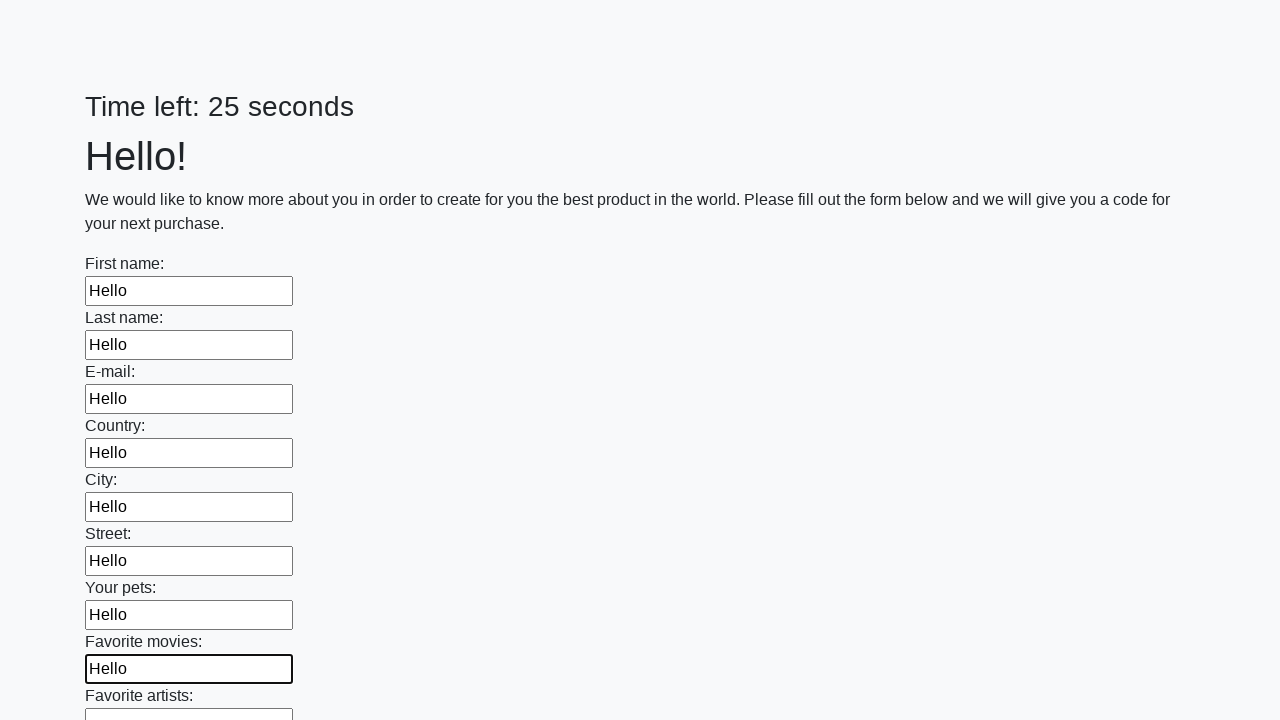

Filled input field 9 with 'Hello' on input >> nth=8
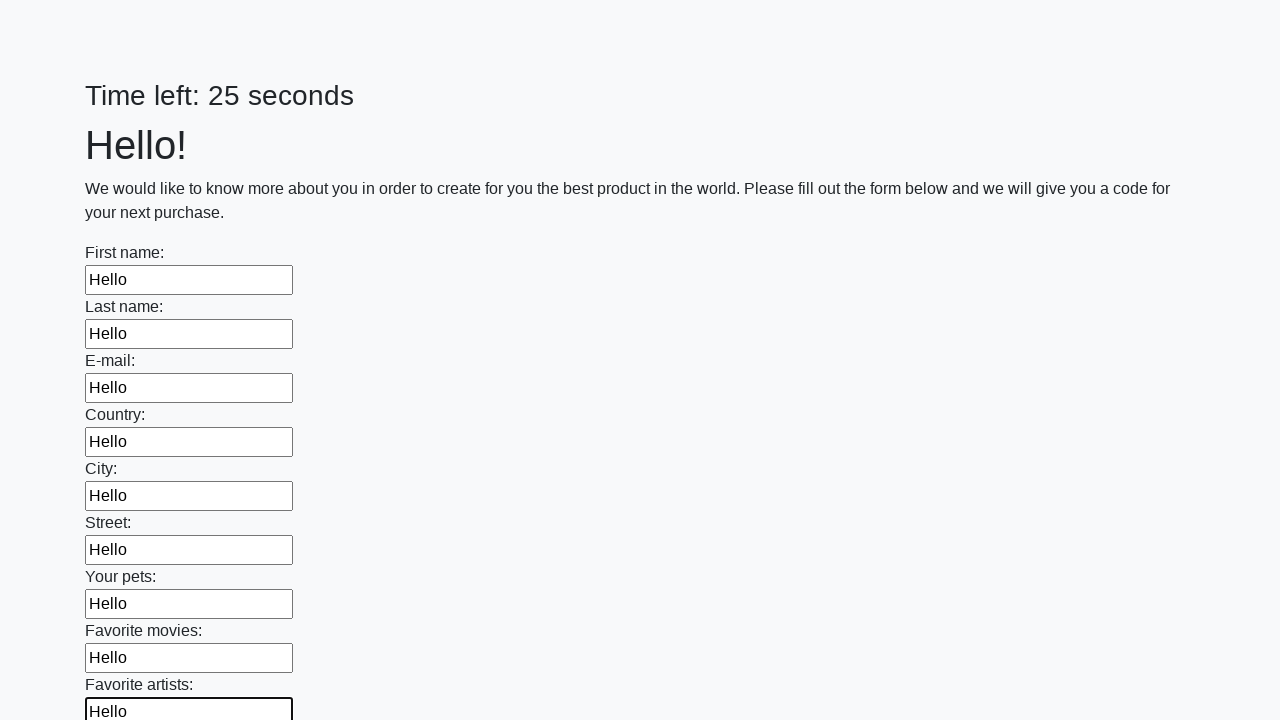

Filled input field 10 with 'Hello' on input >> nth=9
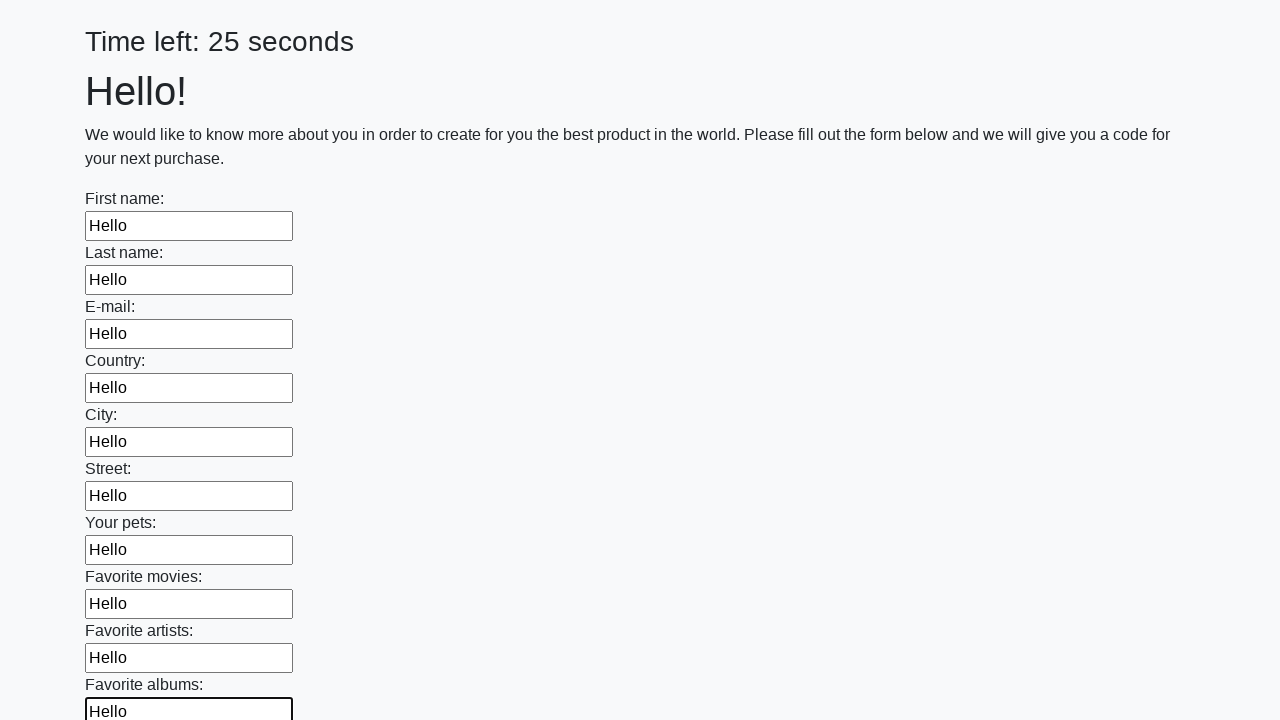

Filled input field 11 with 'Hello' on input >> nth=10
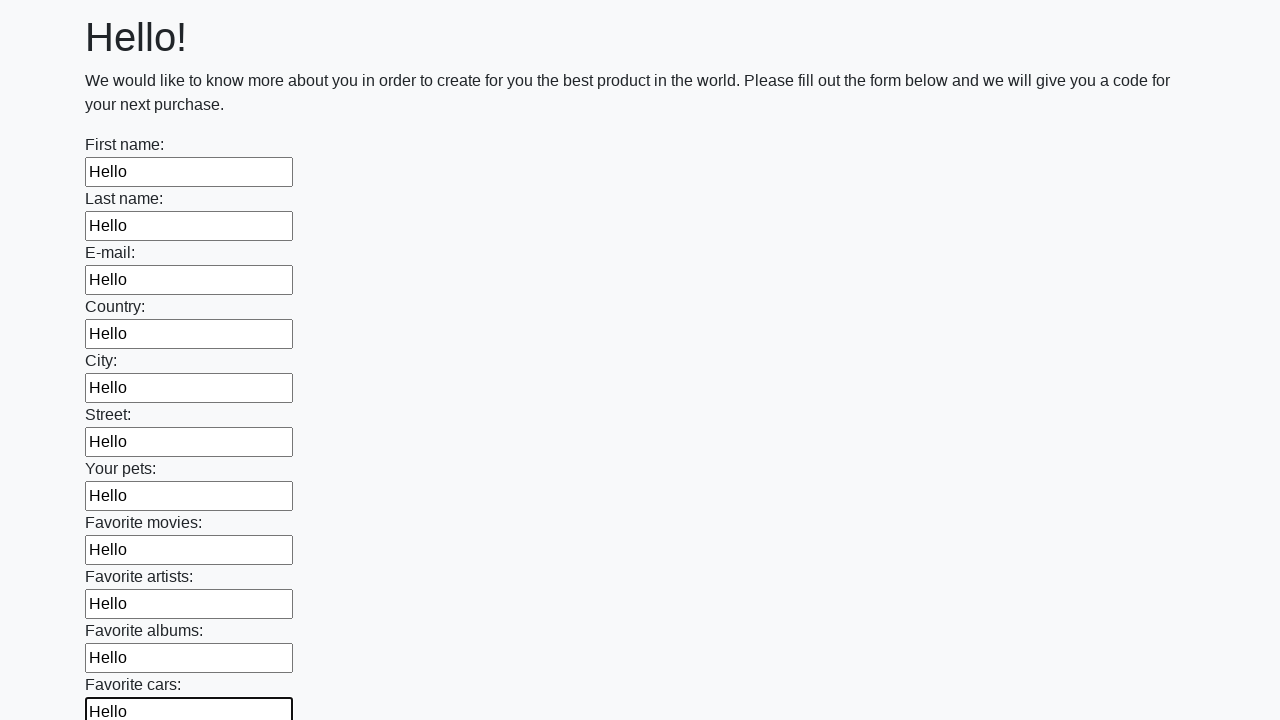

Filled input field 12 with 'Hello' on input >> nth=11
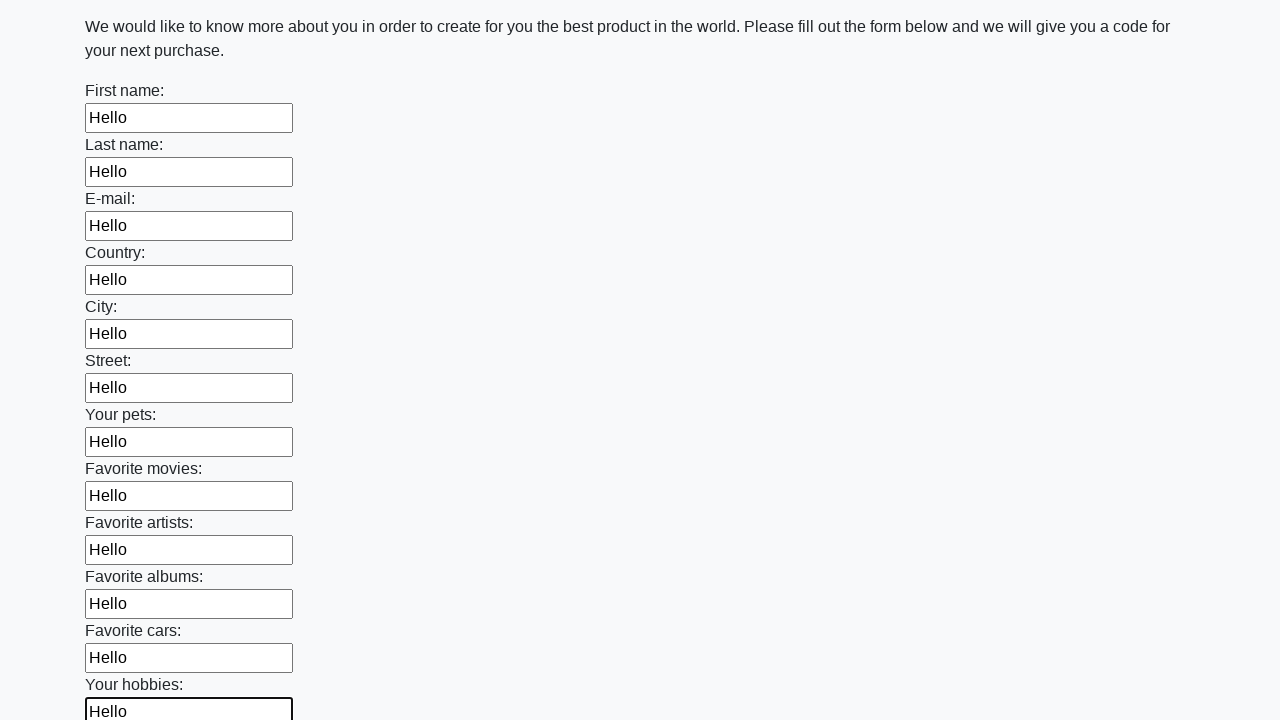

Filled input field 13 with 'Hello' on input >> nth=12
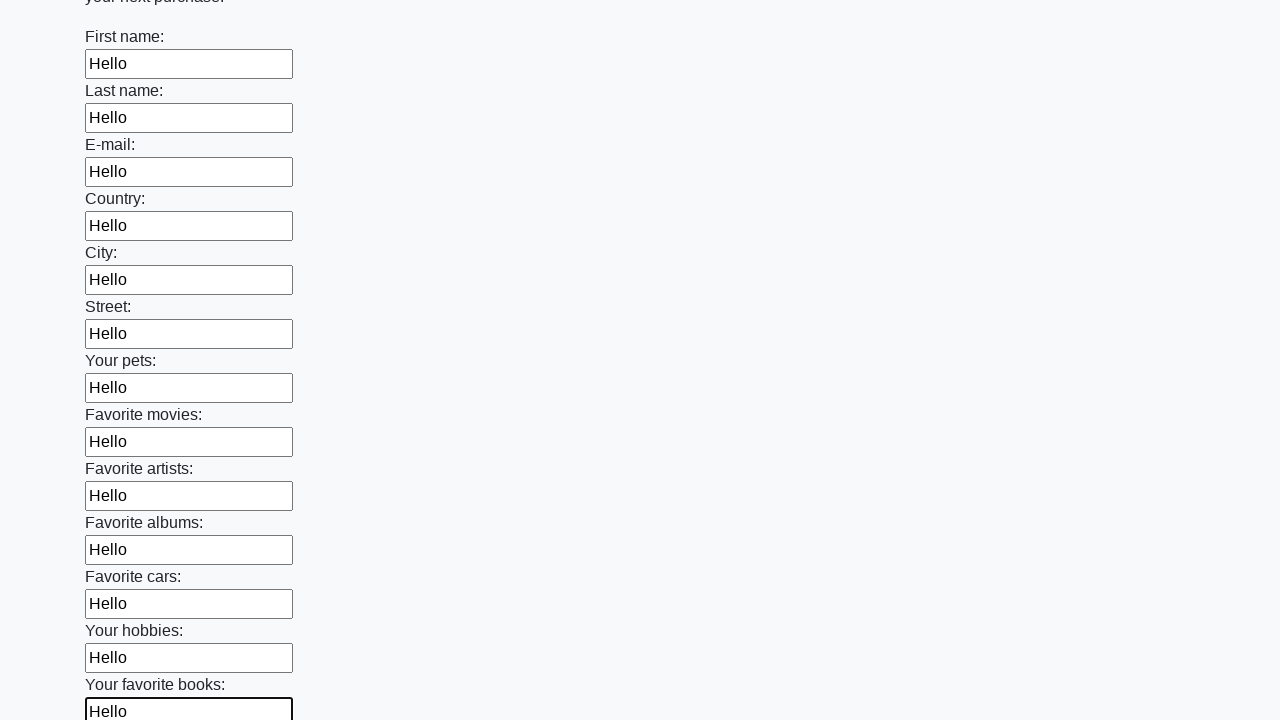

Filled input field 14 with 'Hello' on input >> nth=13
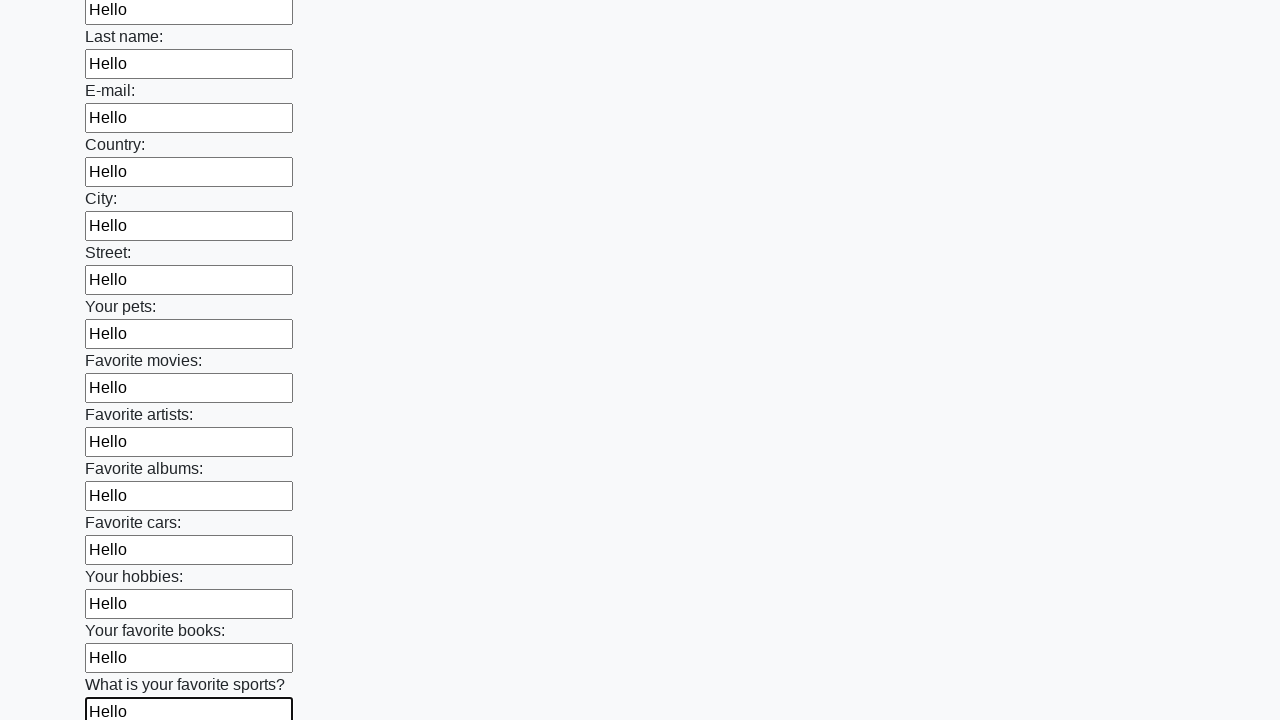

Filled input field 15 with 'Hello' on input >> nth=14
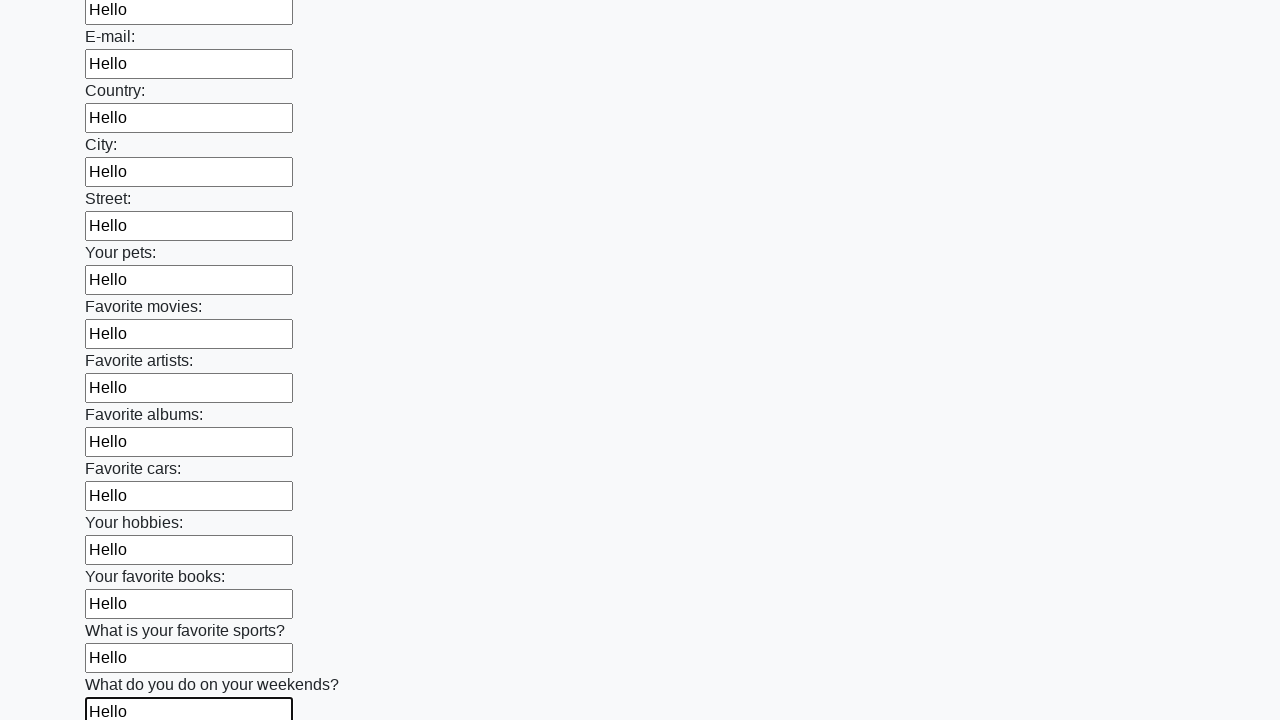

Filled input field 16 with 'Hello' on input >> nth=15
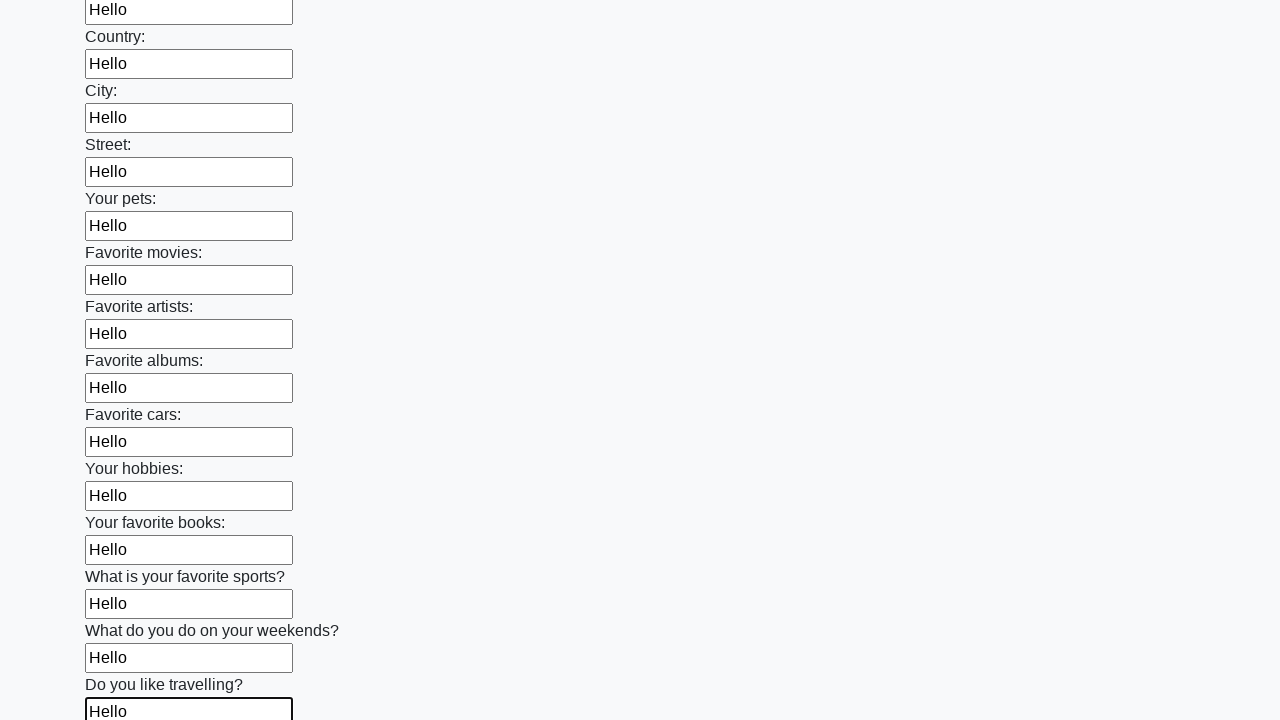

Filled input field 17 with 'Hello' on input >> nth=16
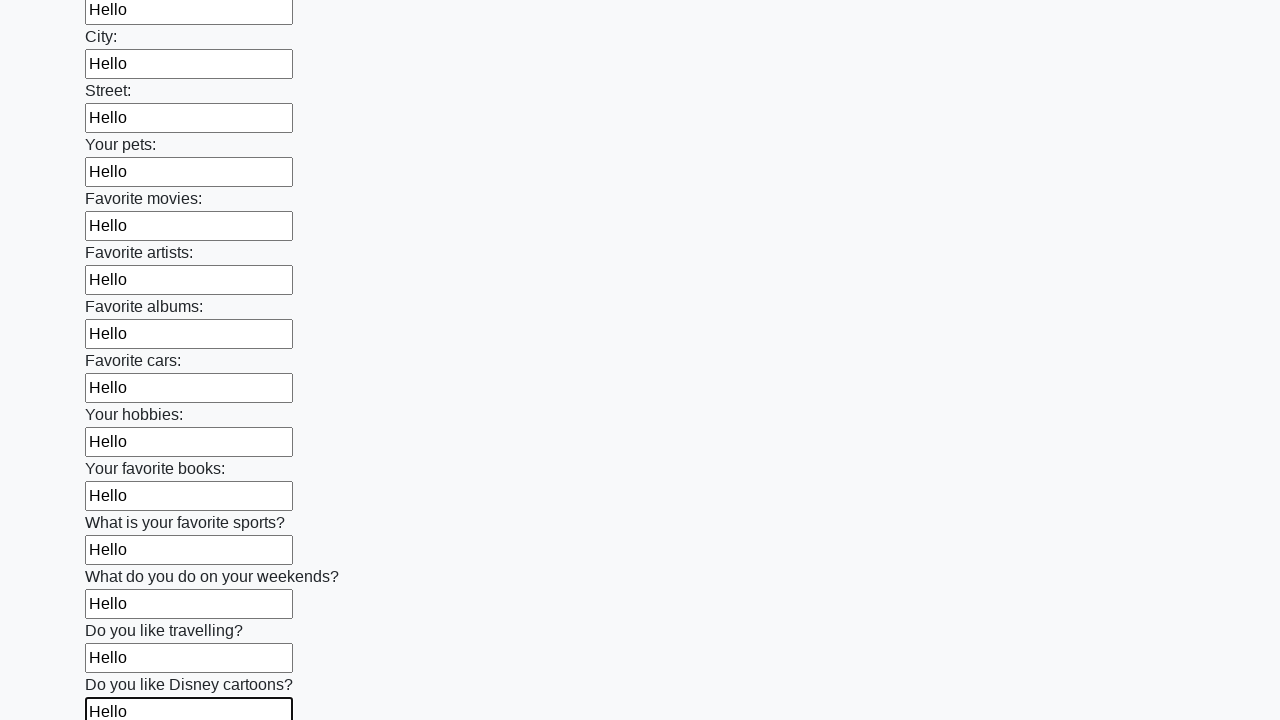

Filled input field 18 with 'Hello' on input >> nth=17
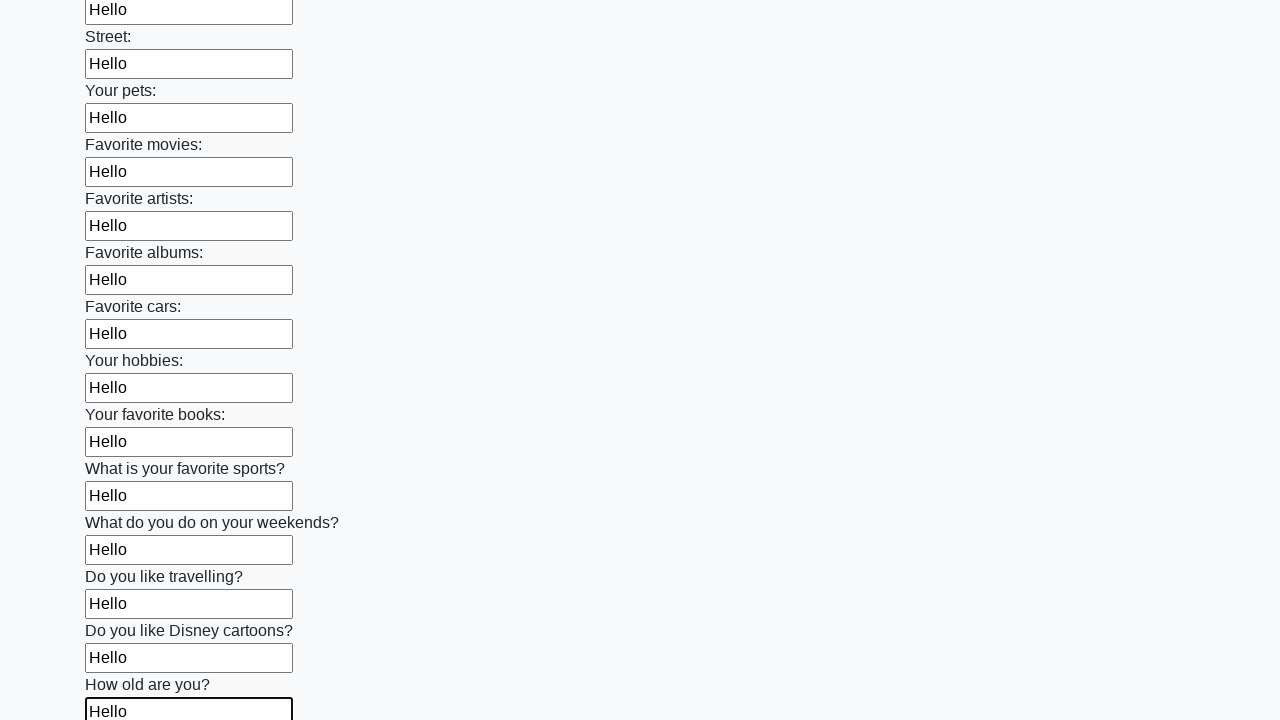

Filled input field 19 with 'Hello' on input >> nth=18
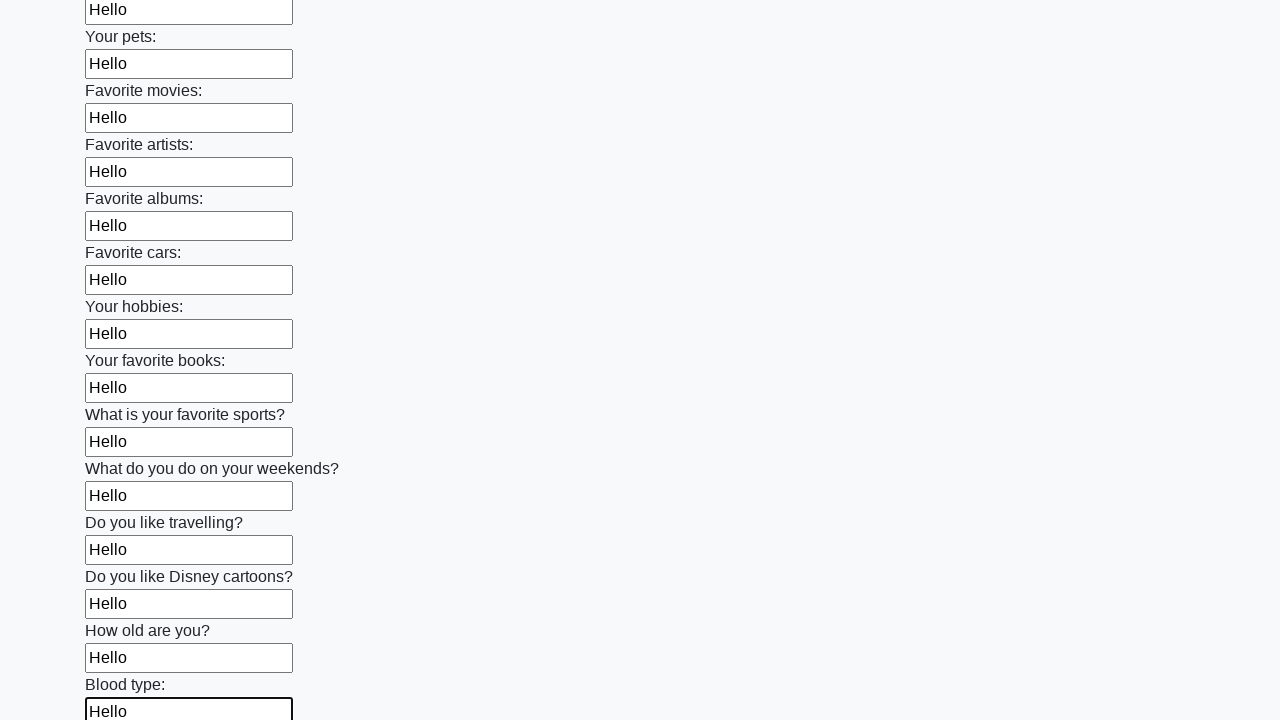

Filled input field 20 with 'Hello' on input >> nth=19
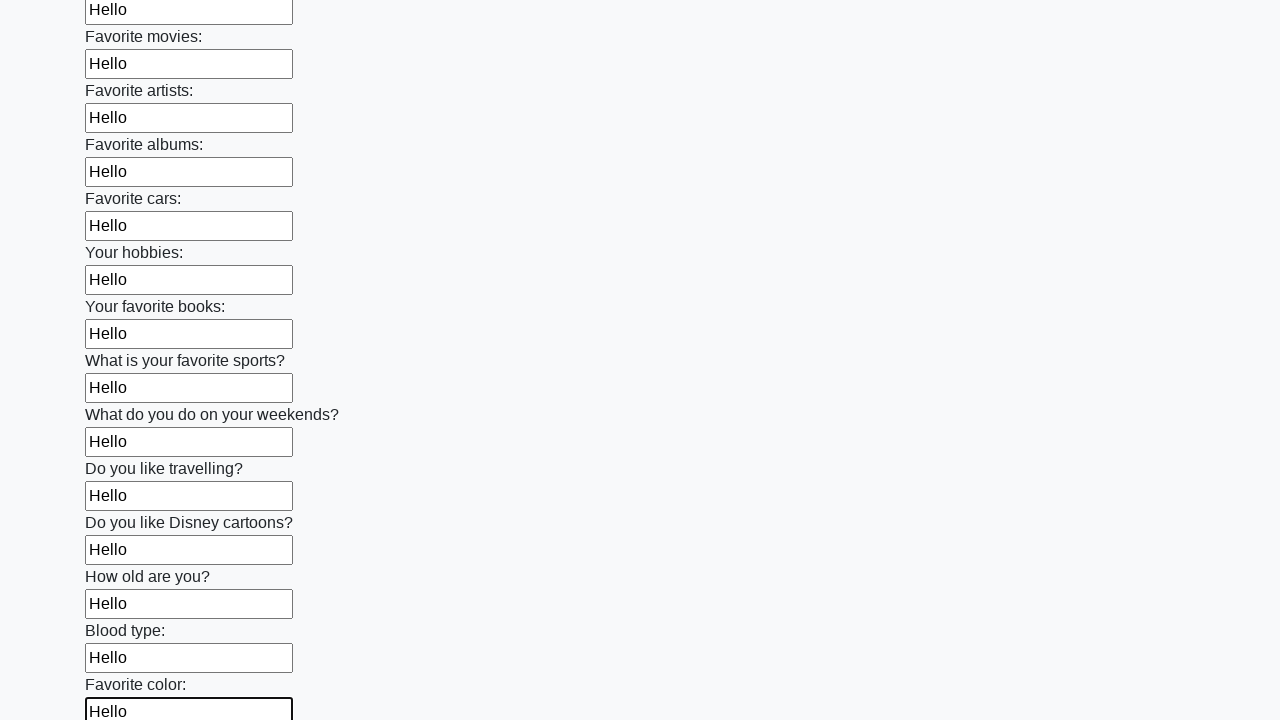

Filled input field 21 with 'Hello' on input >> nth=20
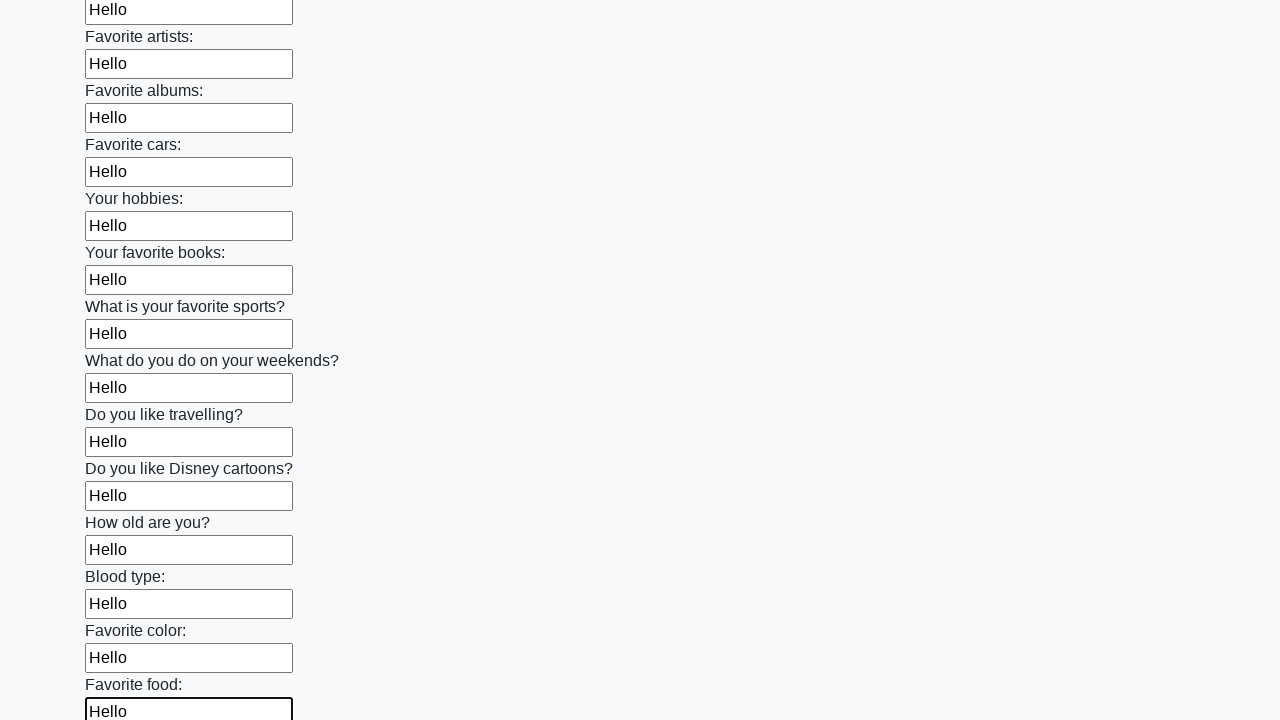

Filled input field 22 with 'Hello' on input >> nth=21
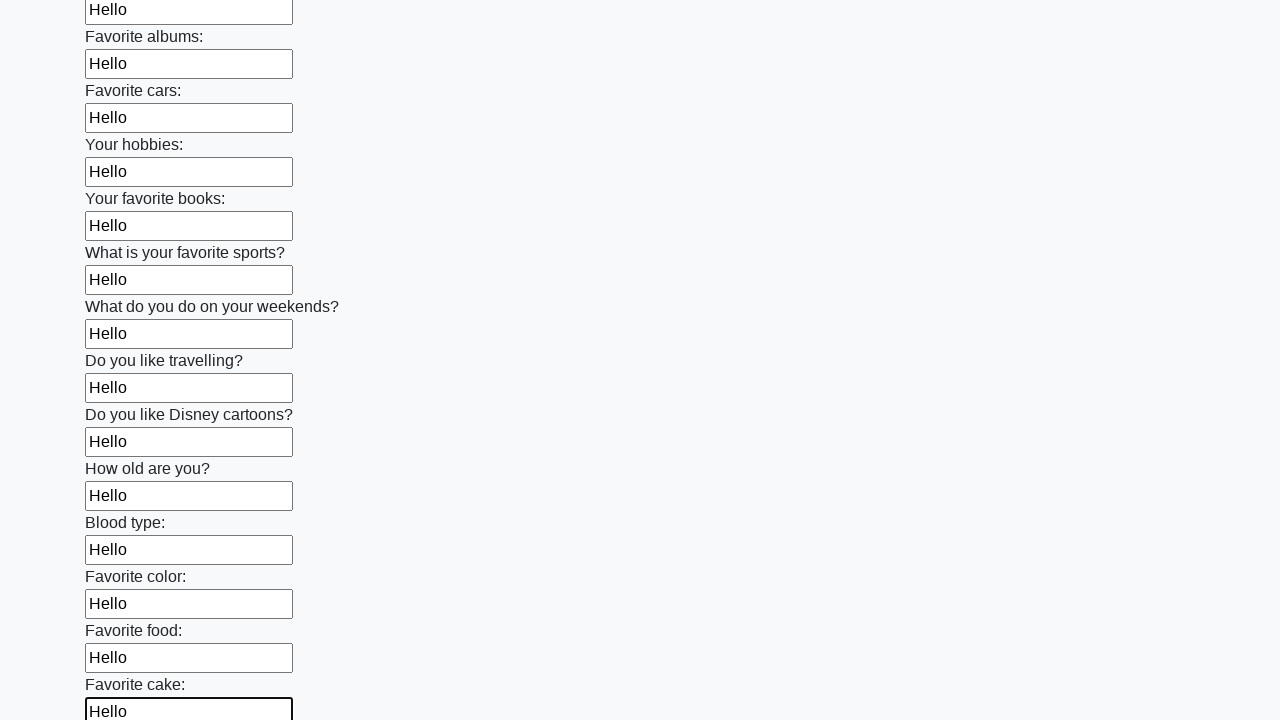

Filled input field 23 with 'Hello' on input >> nth=22
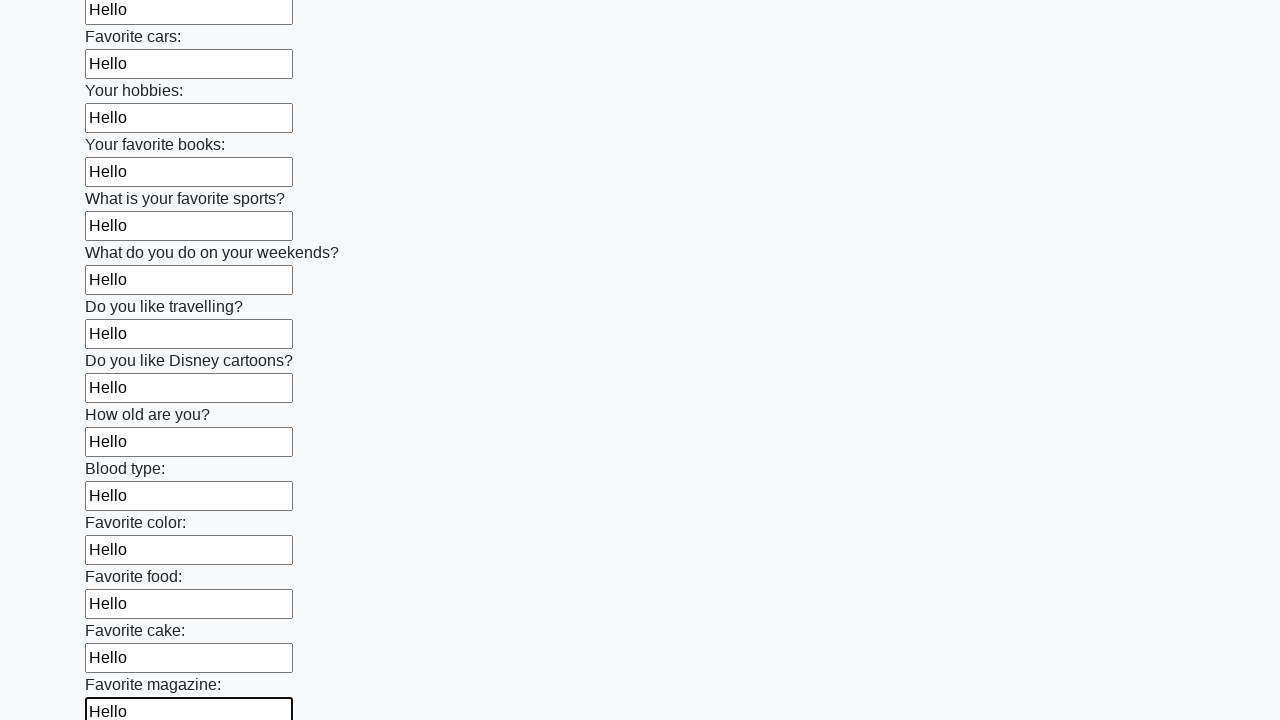

Filled input field 24 with 'Hello' on input >> nth=23
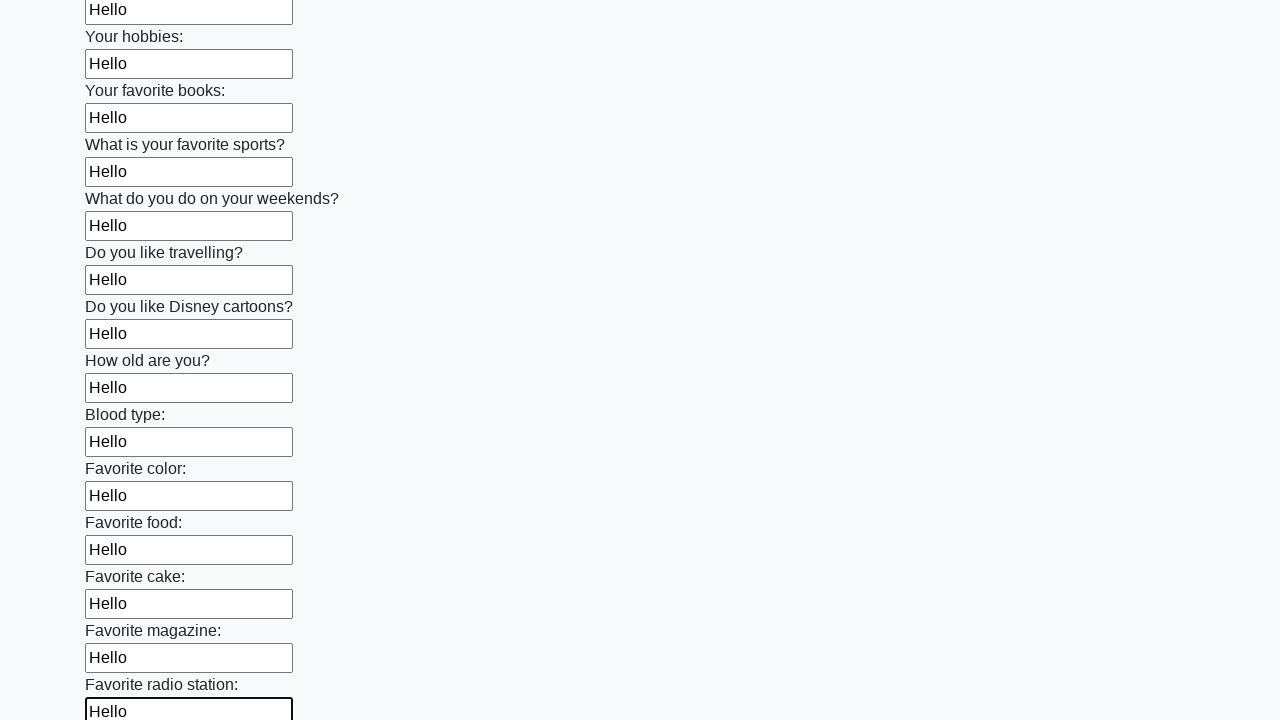

Filled input field 25 with 'Hello' on input >> nth=24
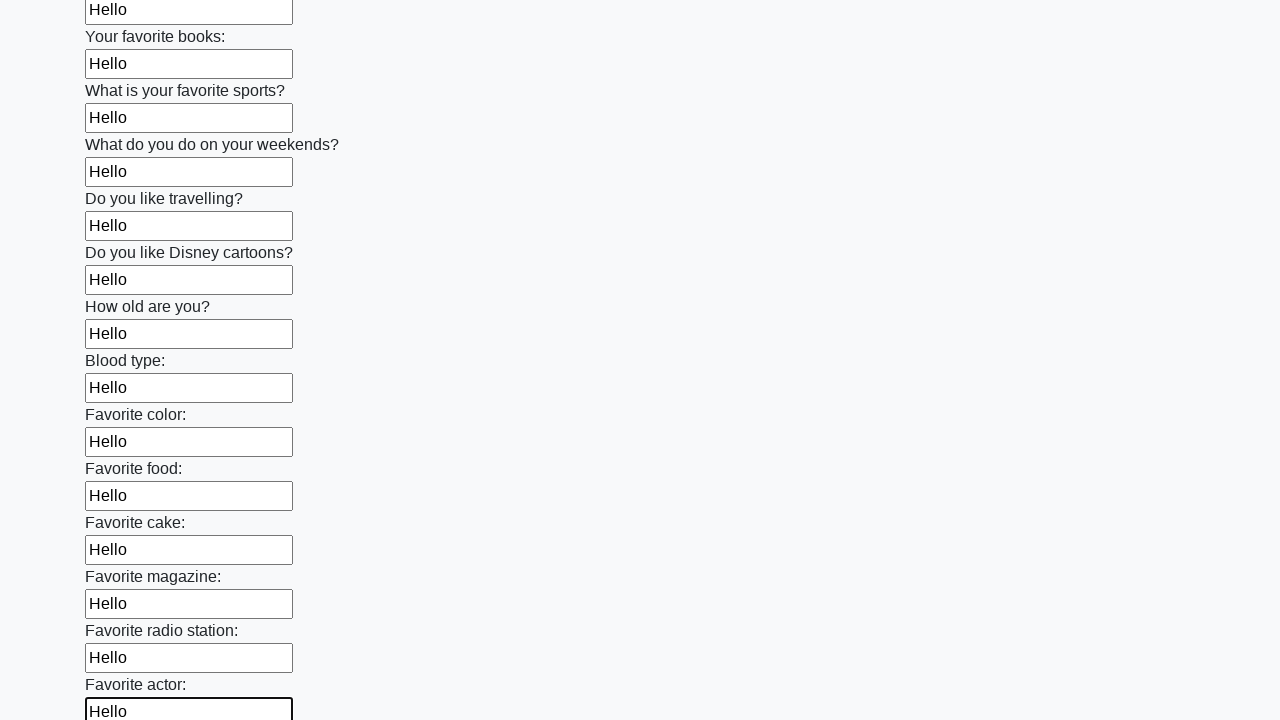

Filled input field 26 with 'Hello' on input >> nth=25
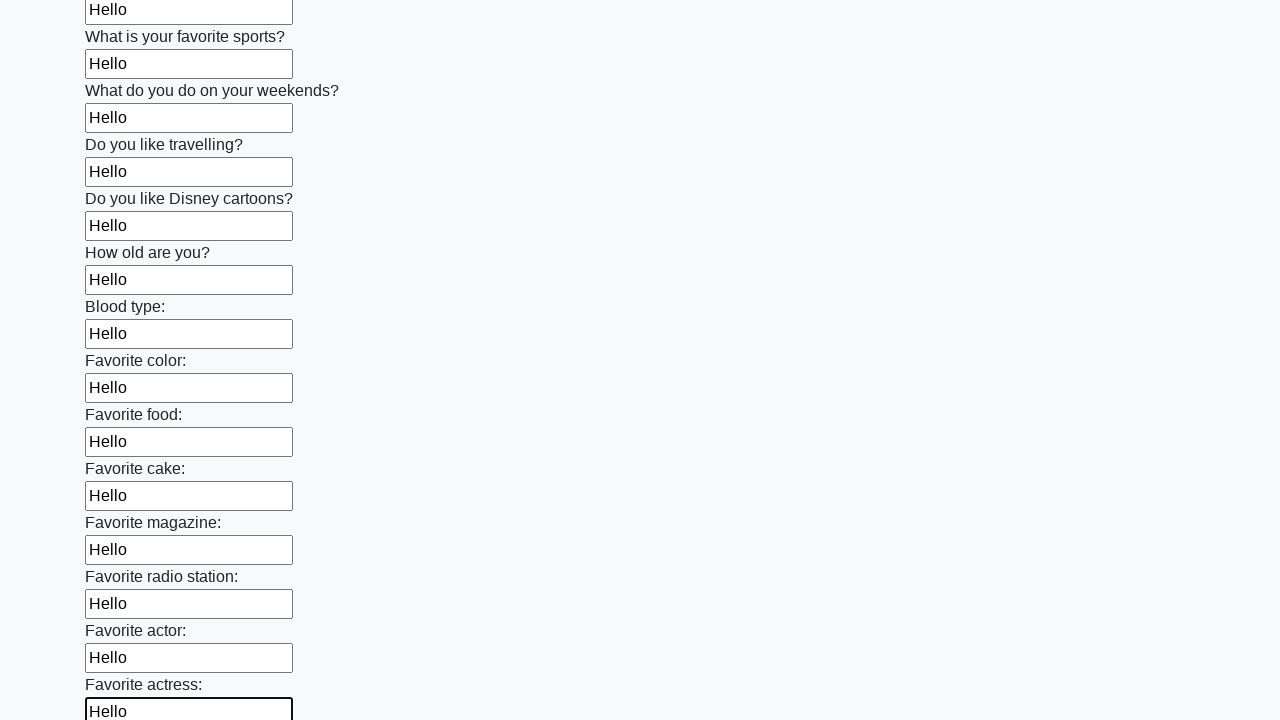

Filled input field 27 with 'Hello' on input >> nth=26
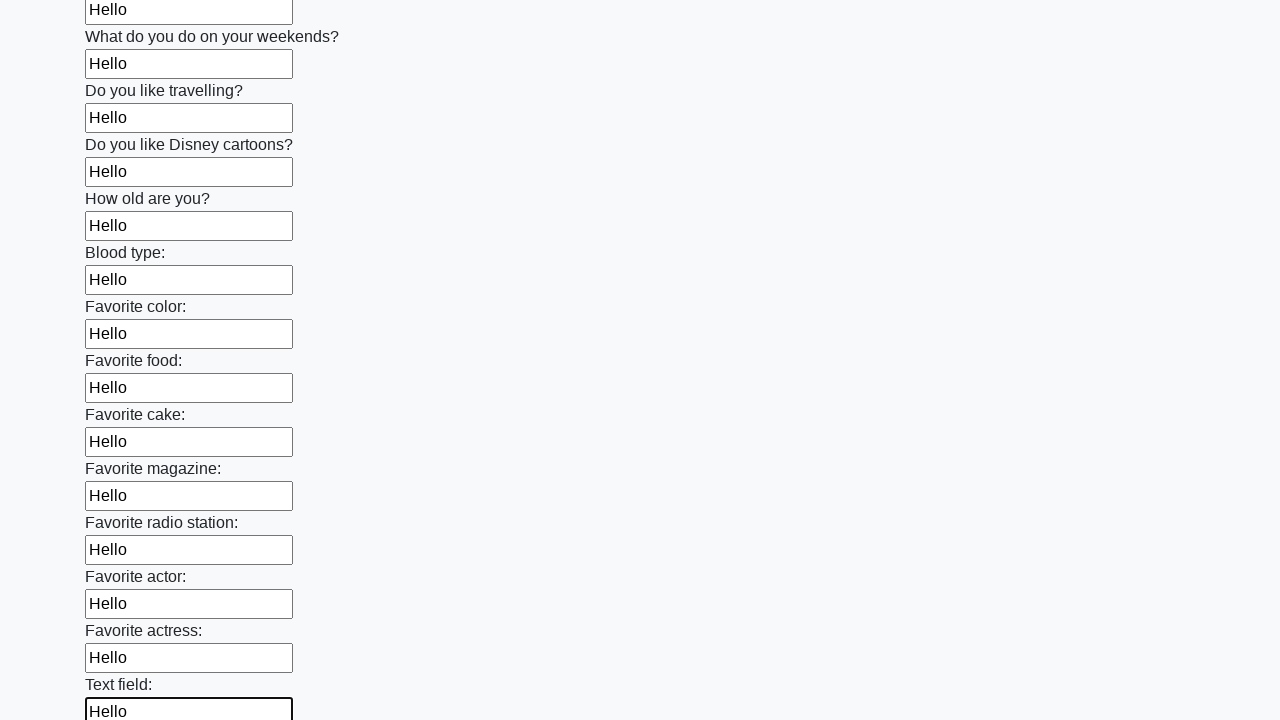

Filled input field 28 with 'Hello' on input >> nth=27
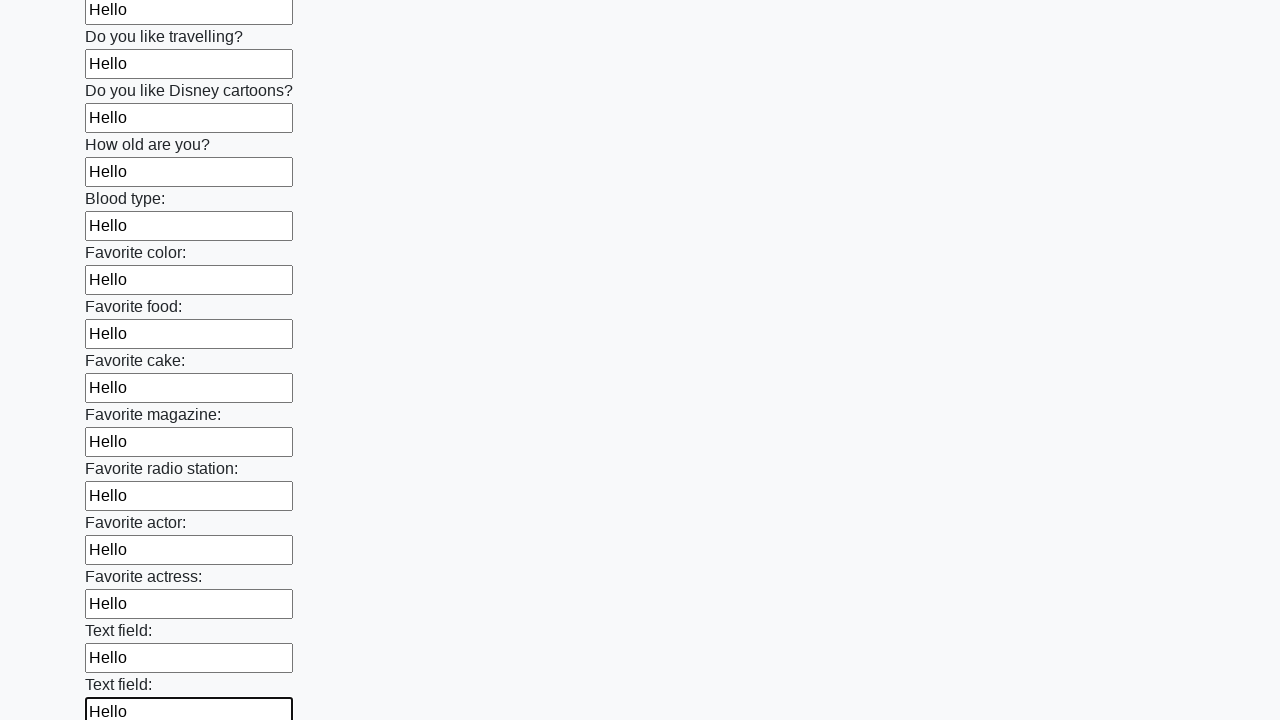

Filled input field 29 with 'Hello' on input >> nth=28
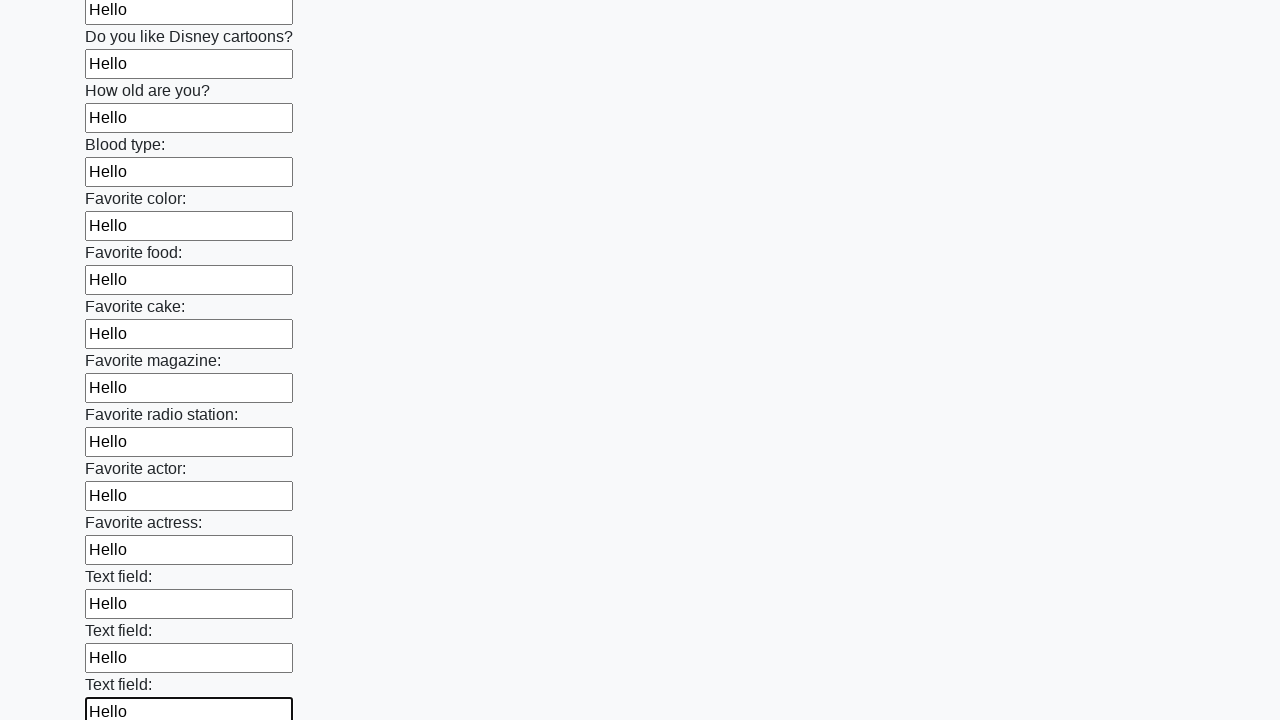

Filled input field 30 with 'Hello' on input >> nth=29
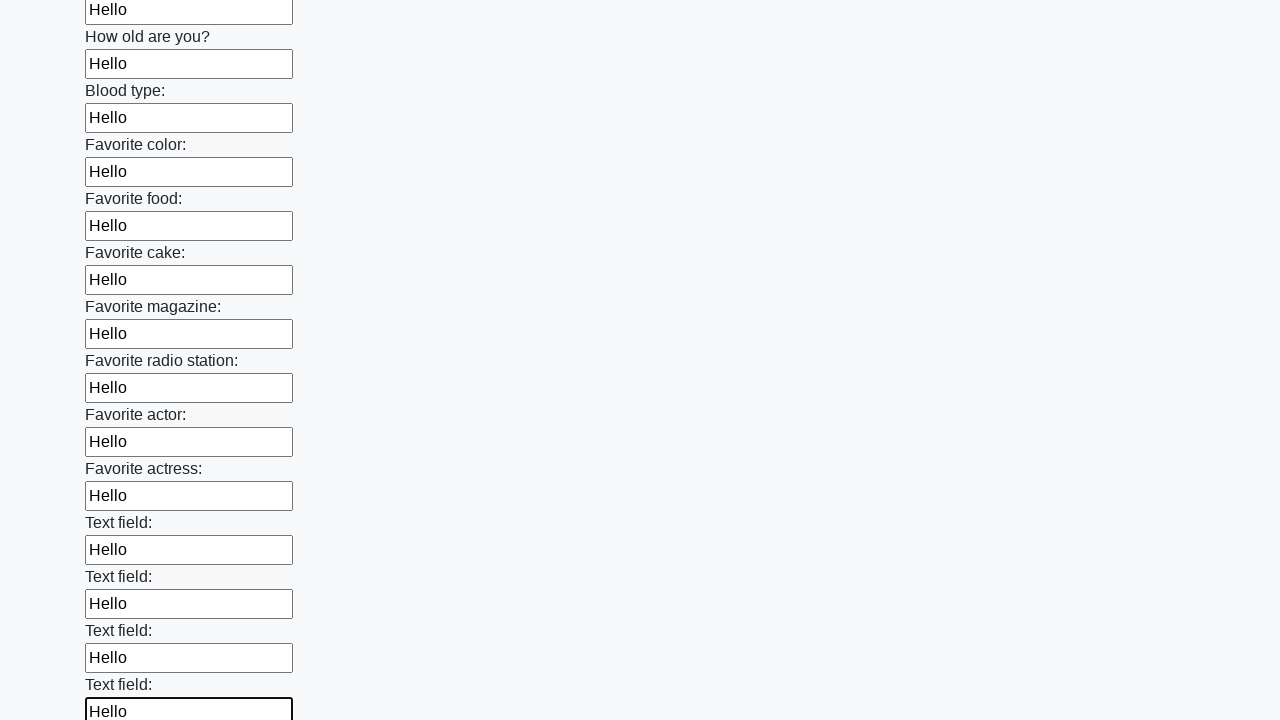

Filled input field 31 with 'Hello' on input >> nth=30
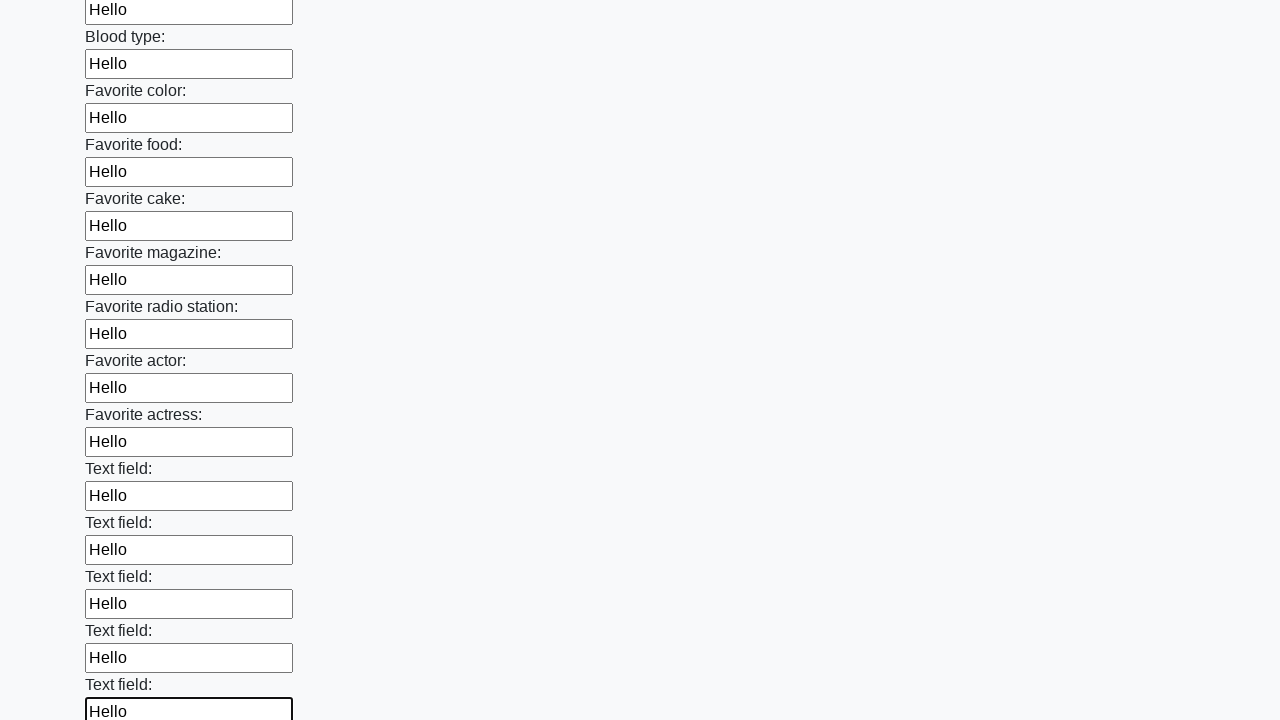

Filled input field 32 with 'Hello' on input >> nth=31
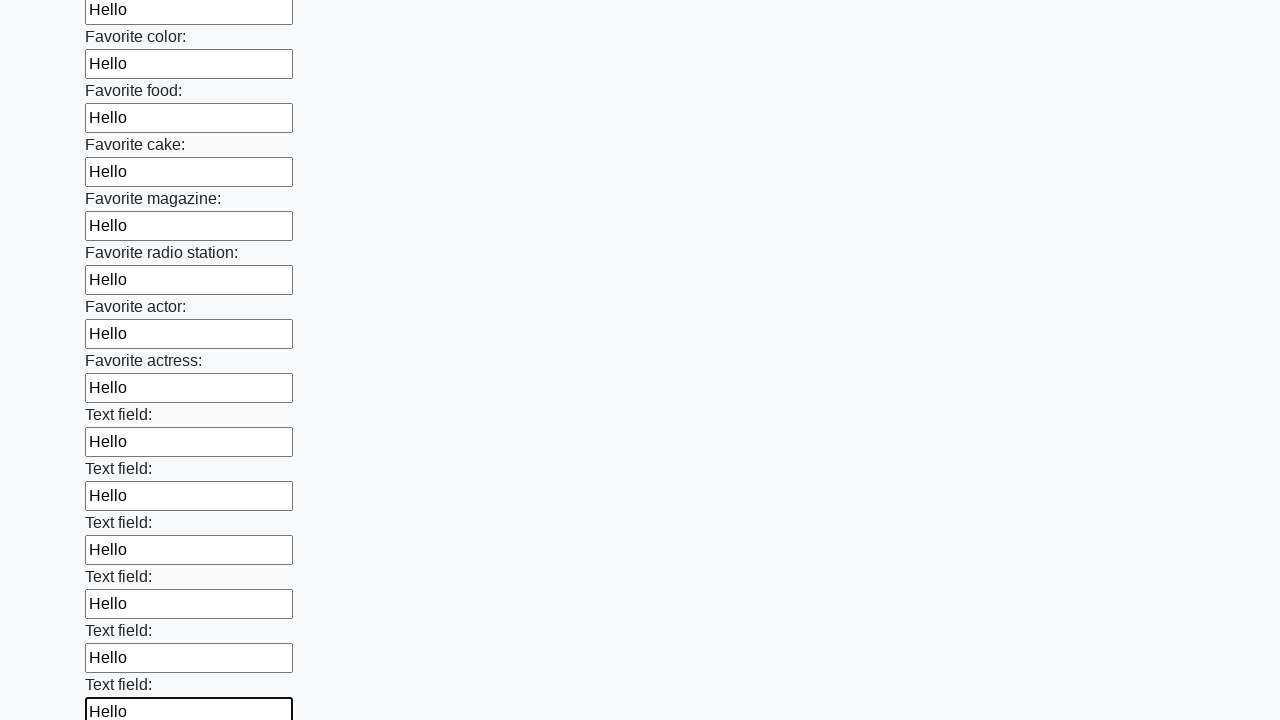

Filled input field 33 with 'Hello' on input >> nth=32
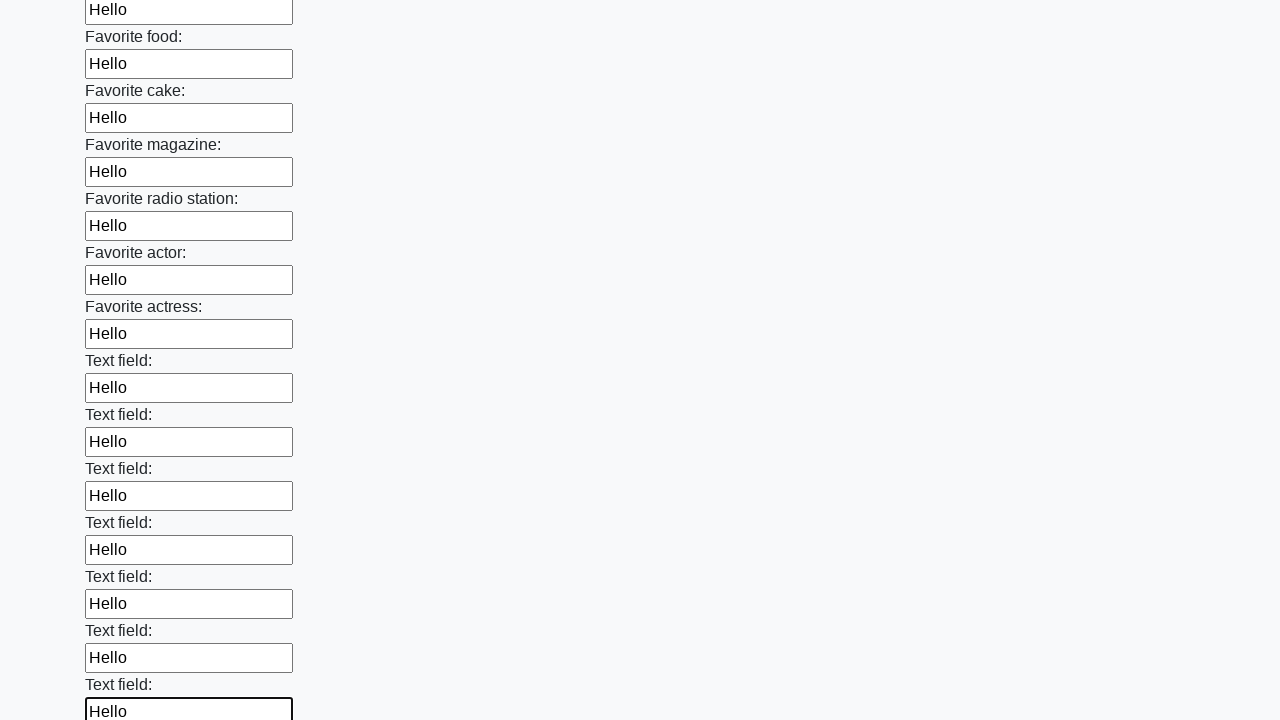

Filled input field 34 with 'Hello' on input >> nth=33
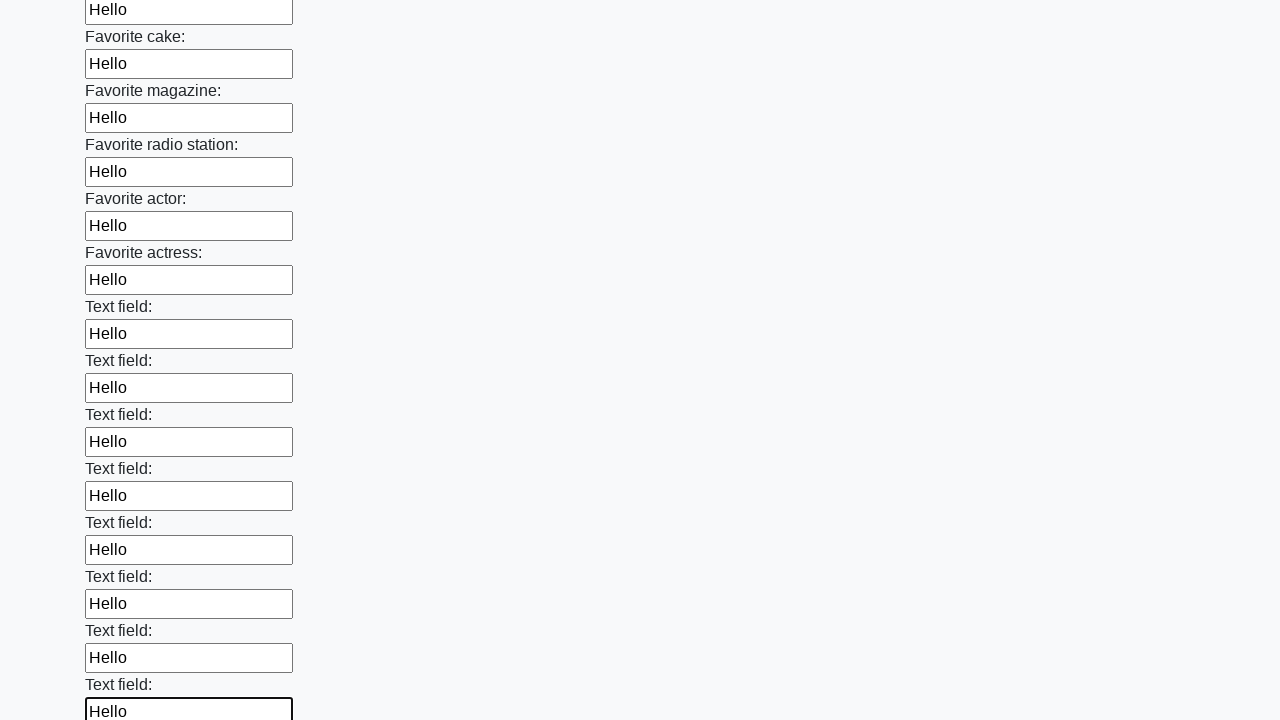

Filled input field 35 with 'Hello' on input >> nth=34
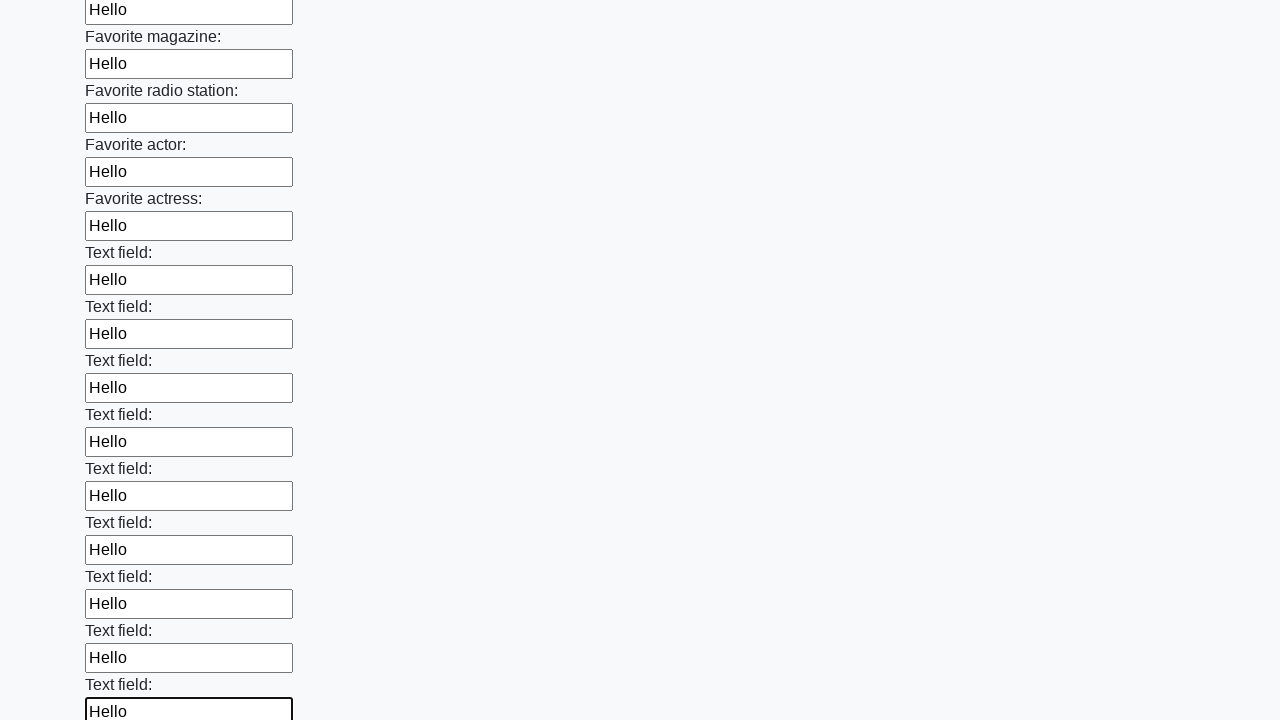

Filled input field 36 with 'Hello' on input >> nth=35
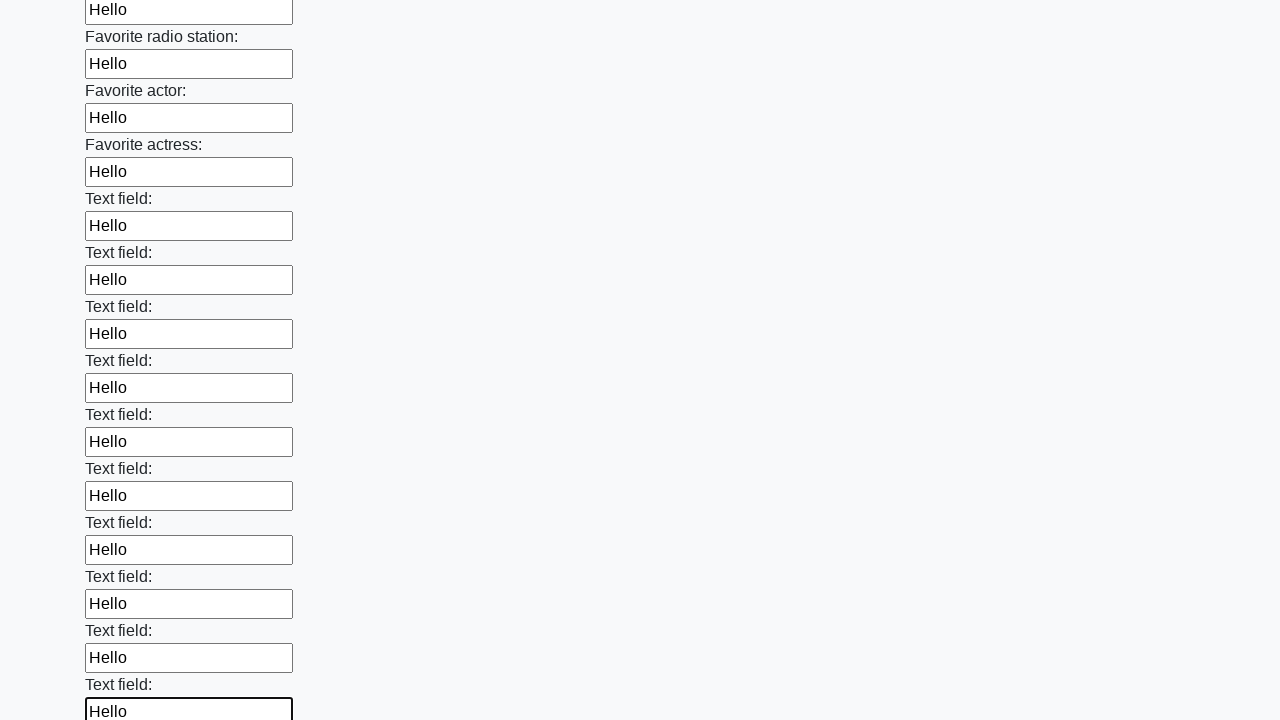

Filled input field 37 with 'Hello' on input >> nth=36
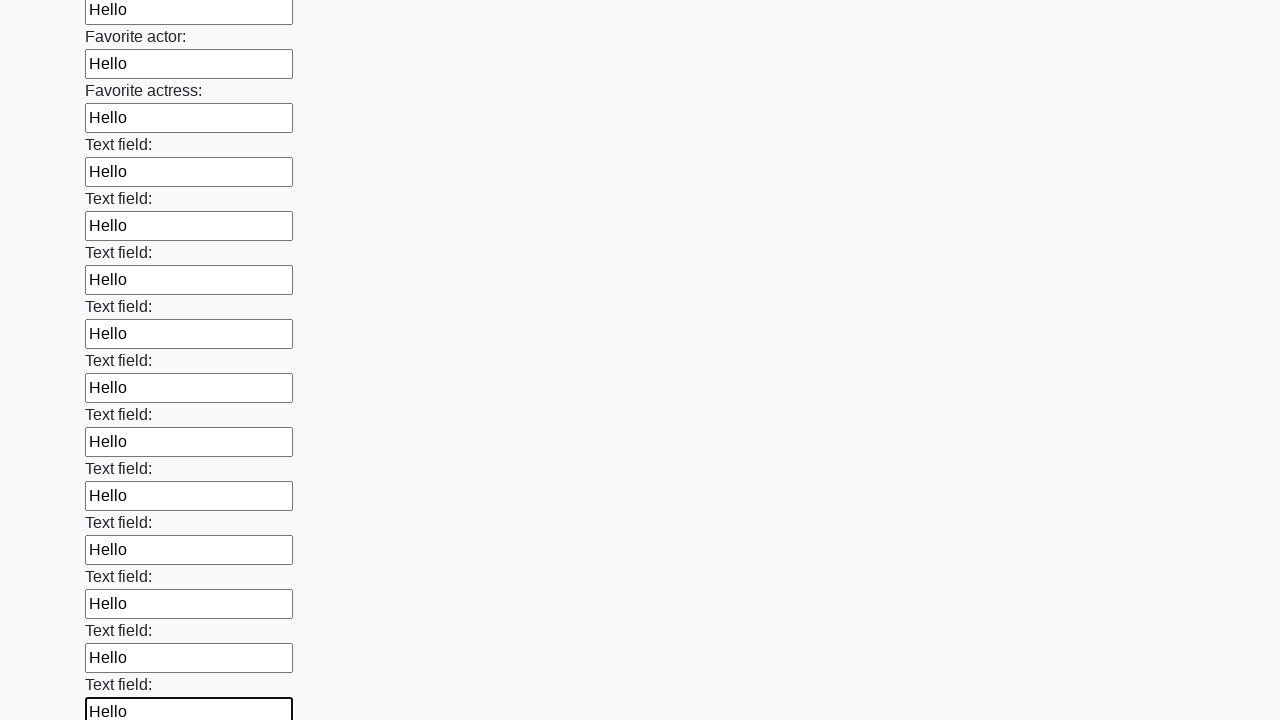

Filled input field 38 with 'Hello' on input >> nth=37
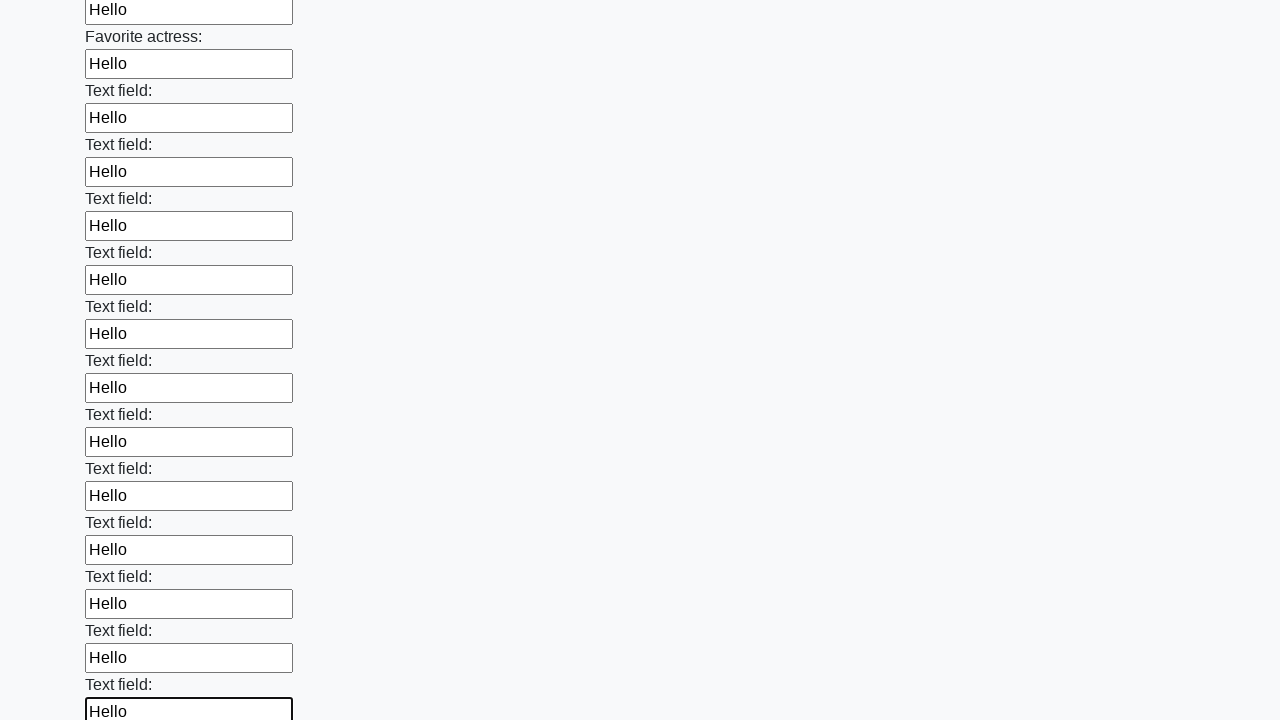

Filled input field 39 with 'Hello' on input >> nth=38
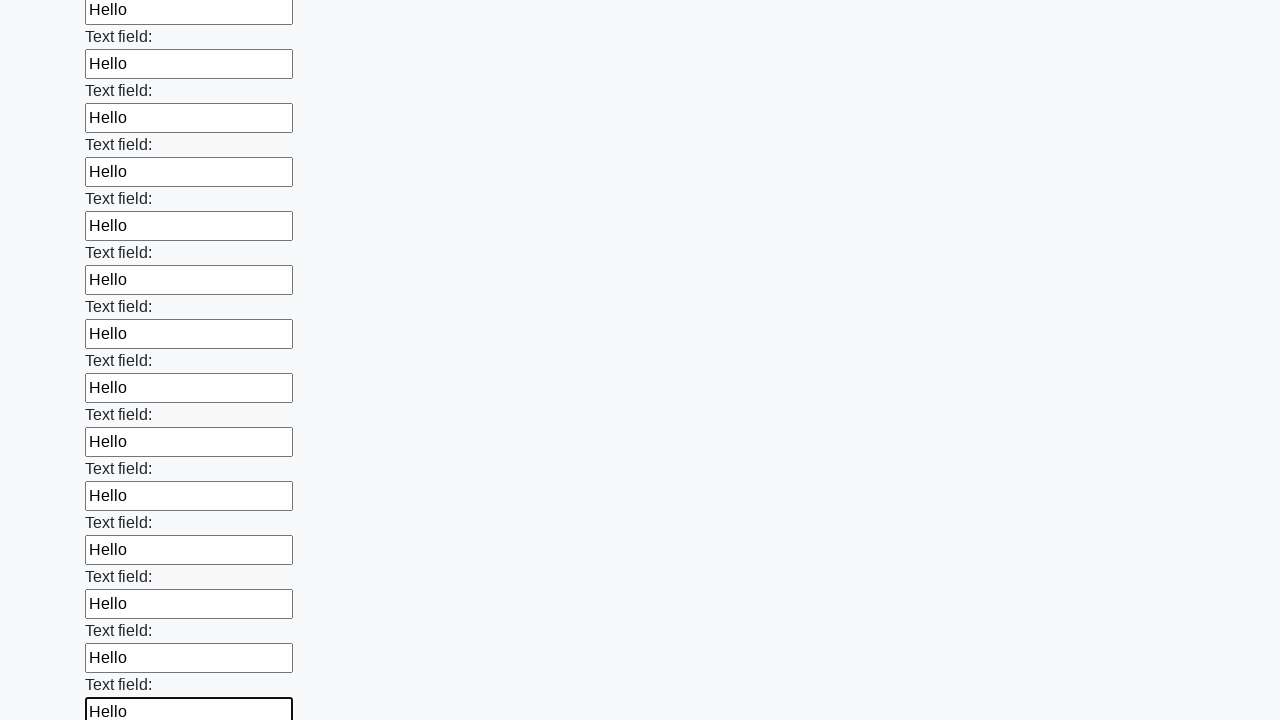

Filled input field 40 with 'Hello' on input >> nth=39
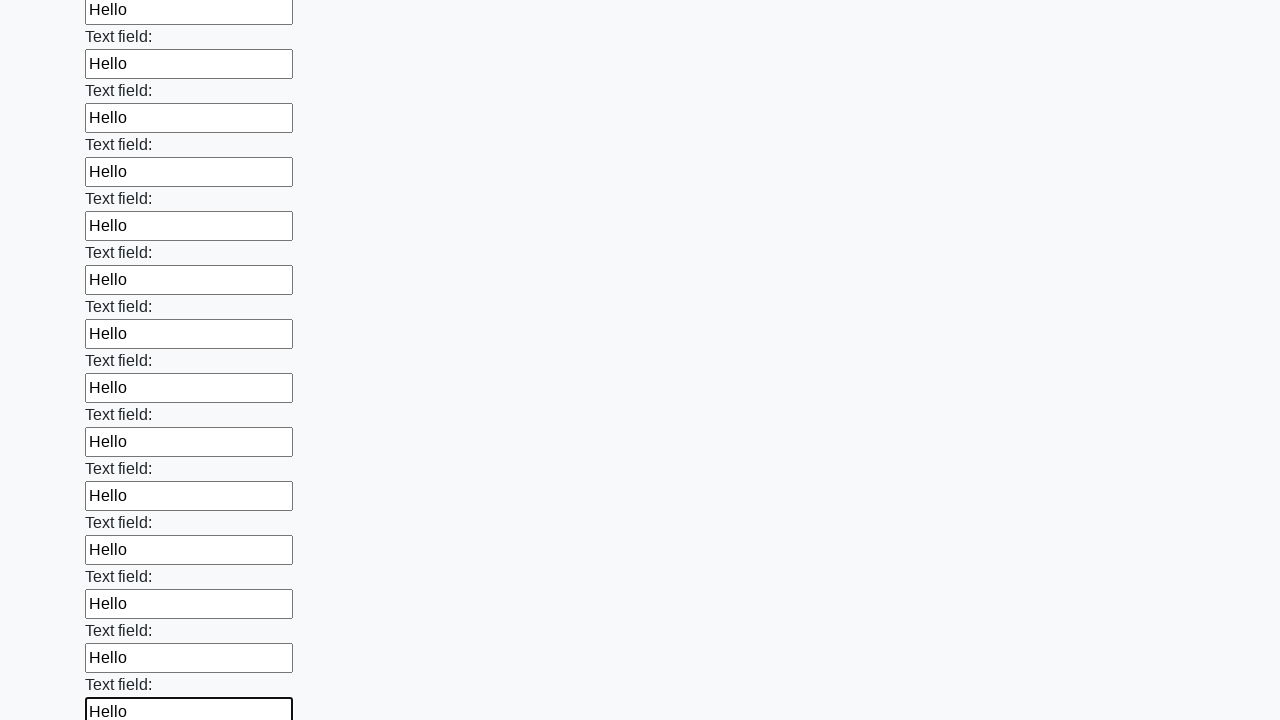

Filled input field 41 with 'Hello' on input >> nth=40
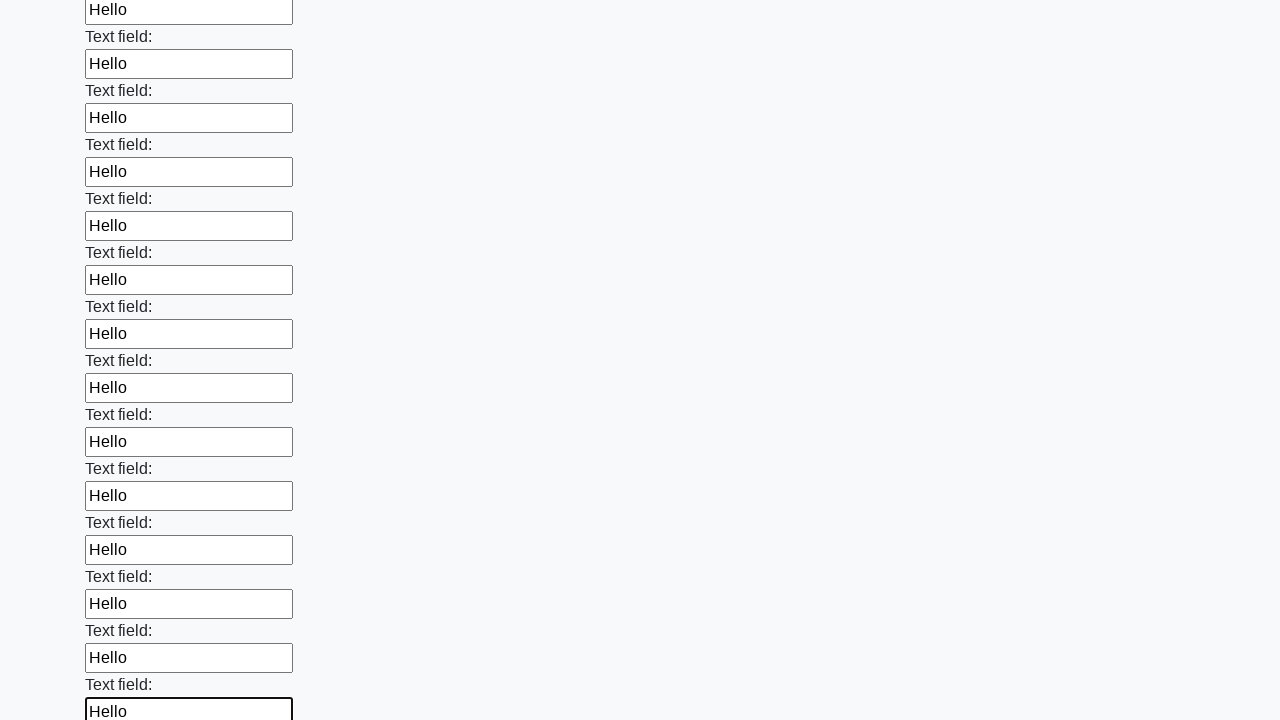

Filled input field 42 with 'Hello' on input >> nth=41
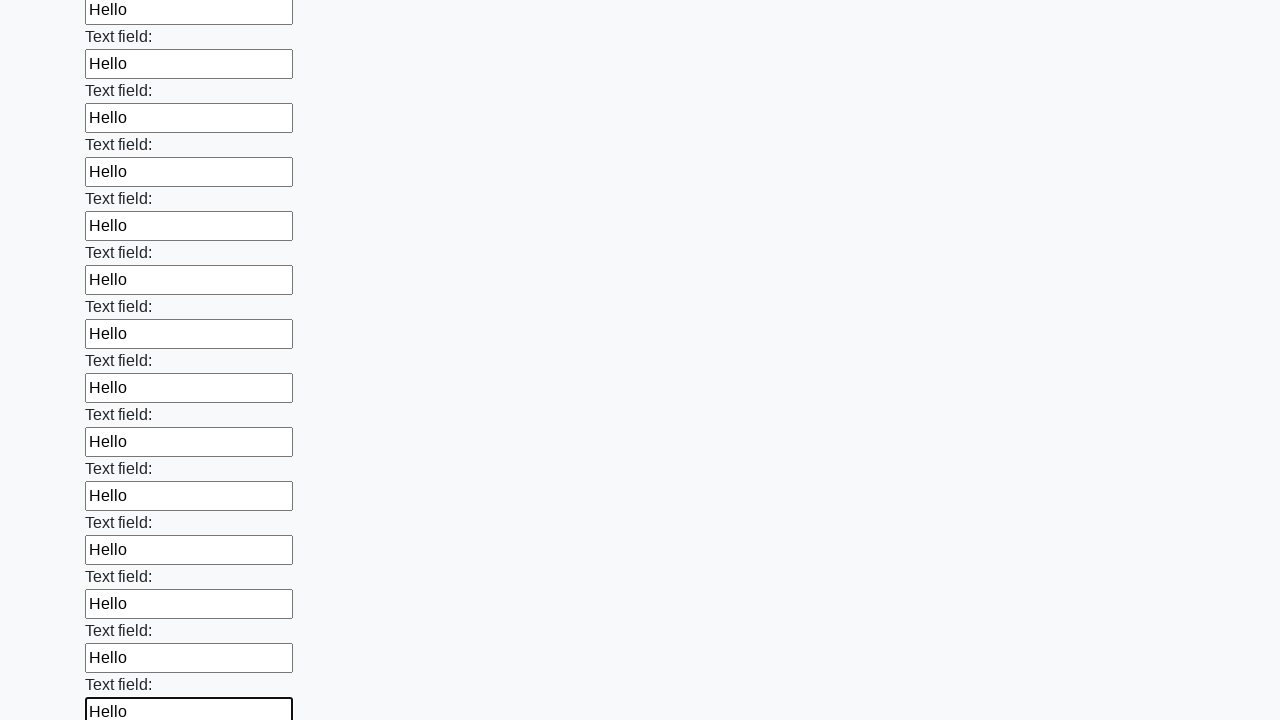

Filled input field 43 with 'Hello' on input >> nth=42
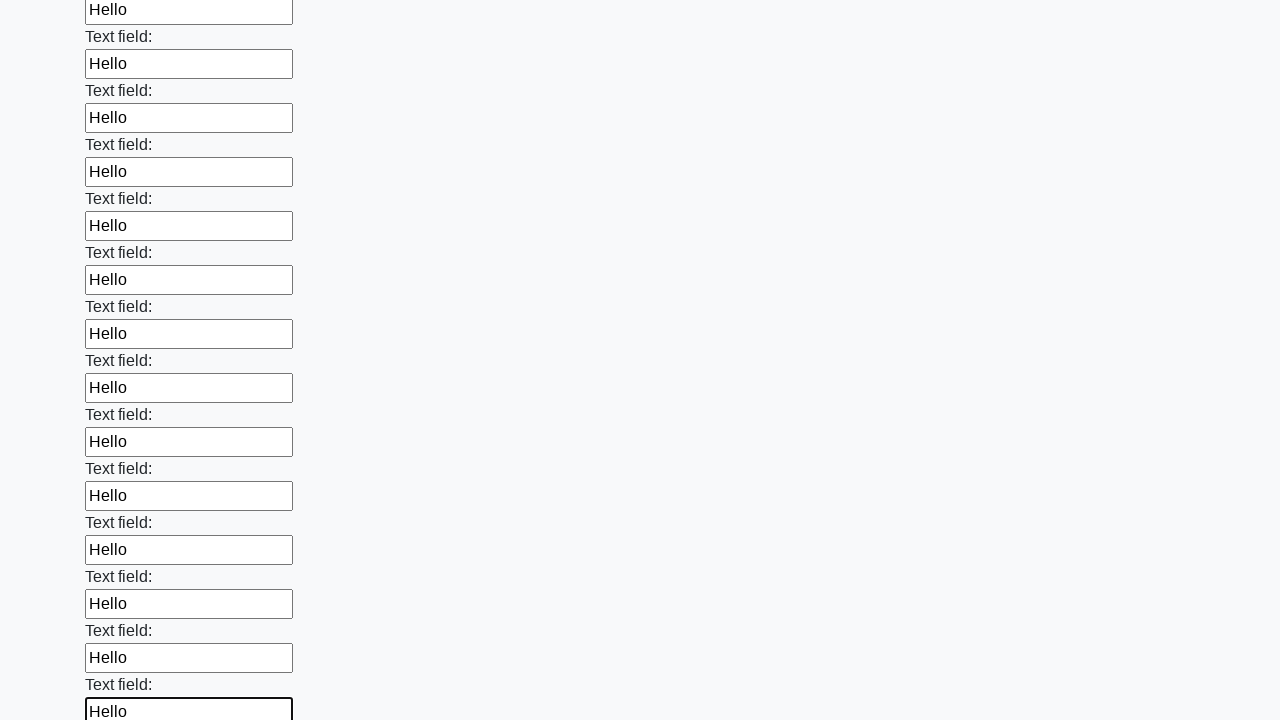

Filled input field 44 with 'Hello' on input >> nth=43
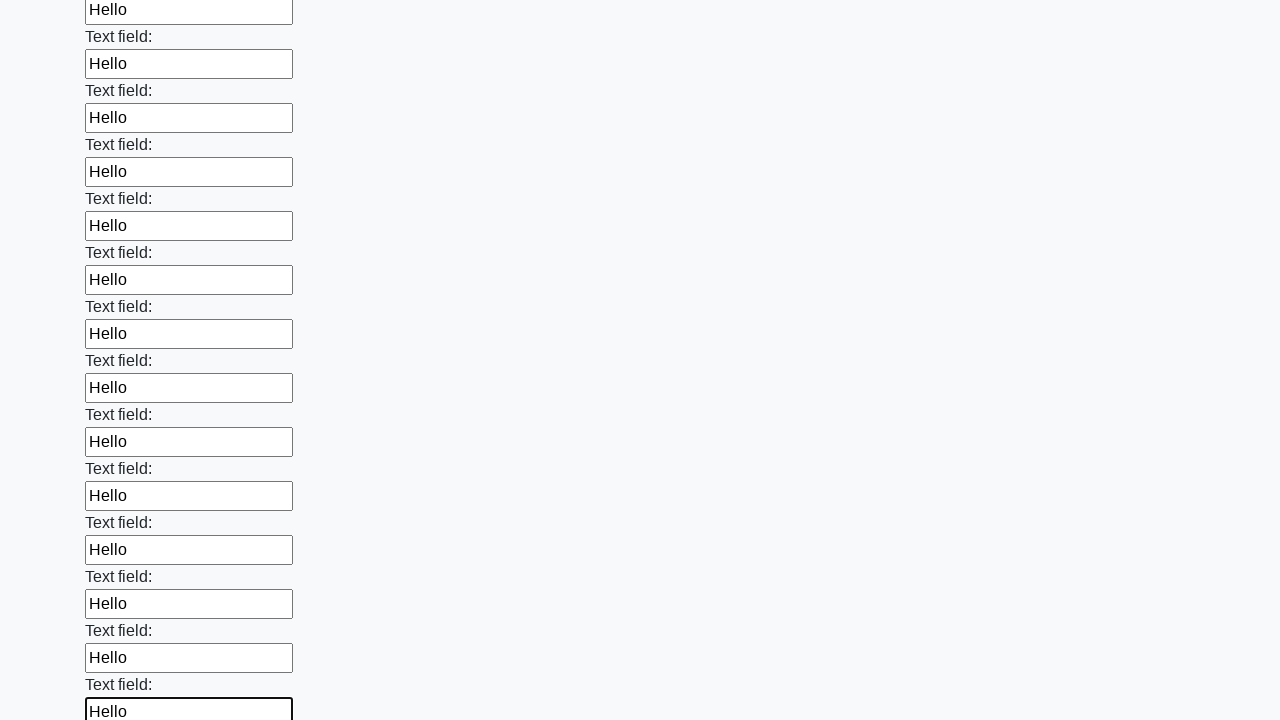

Filled input field 45 with 'Hello' on input >> nth=44
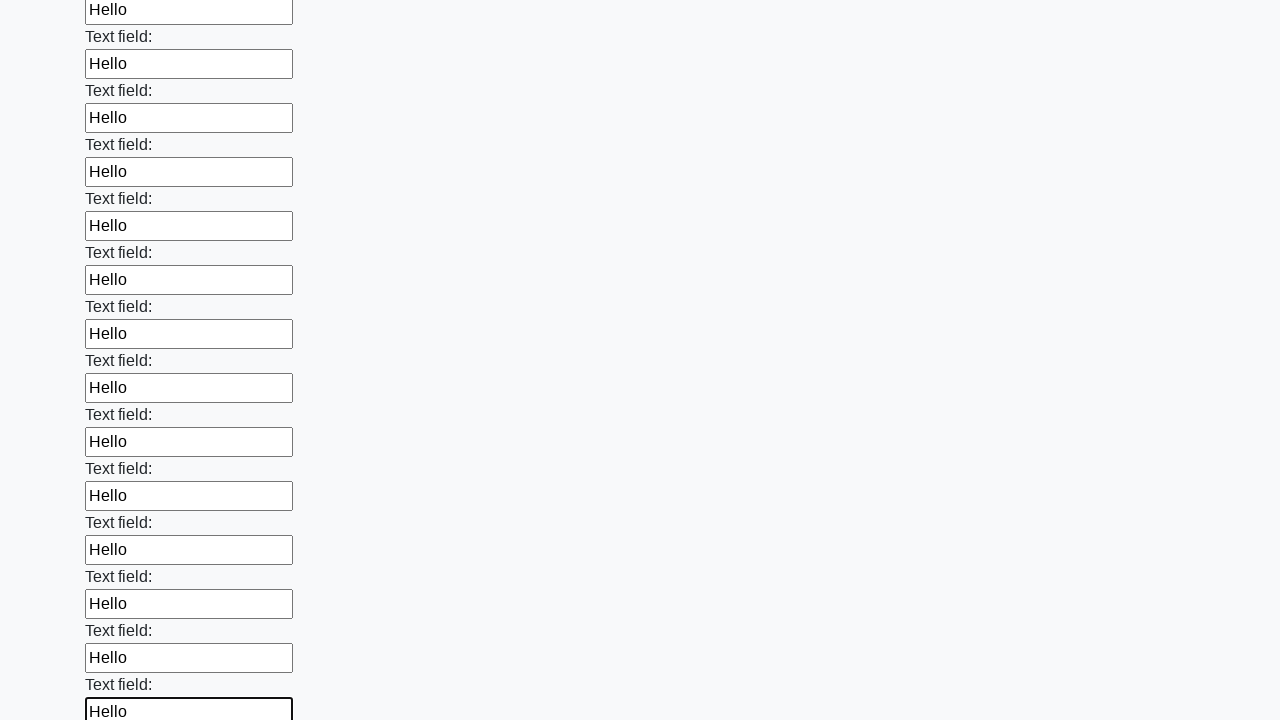

Filled input field 46 with 'Hello' on input >> nth=45
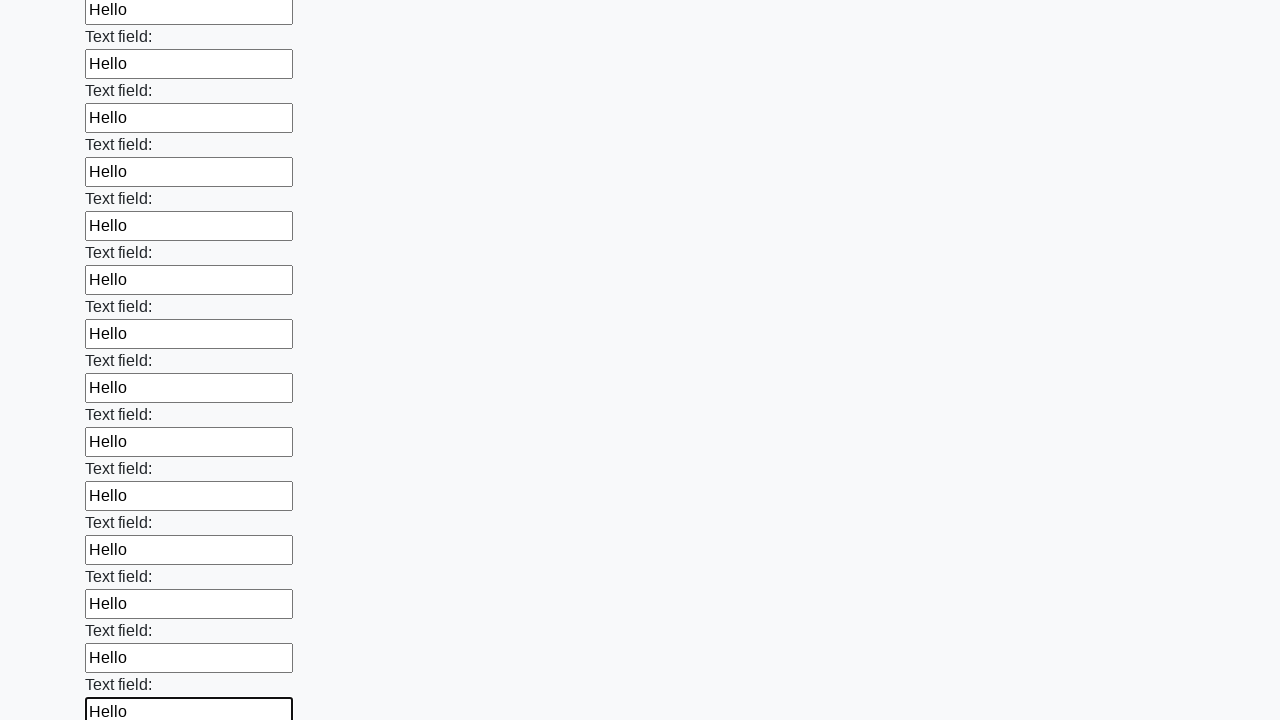

Filled input field 47 with 'Hello' on input >> nth=46
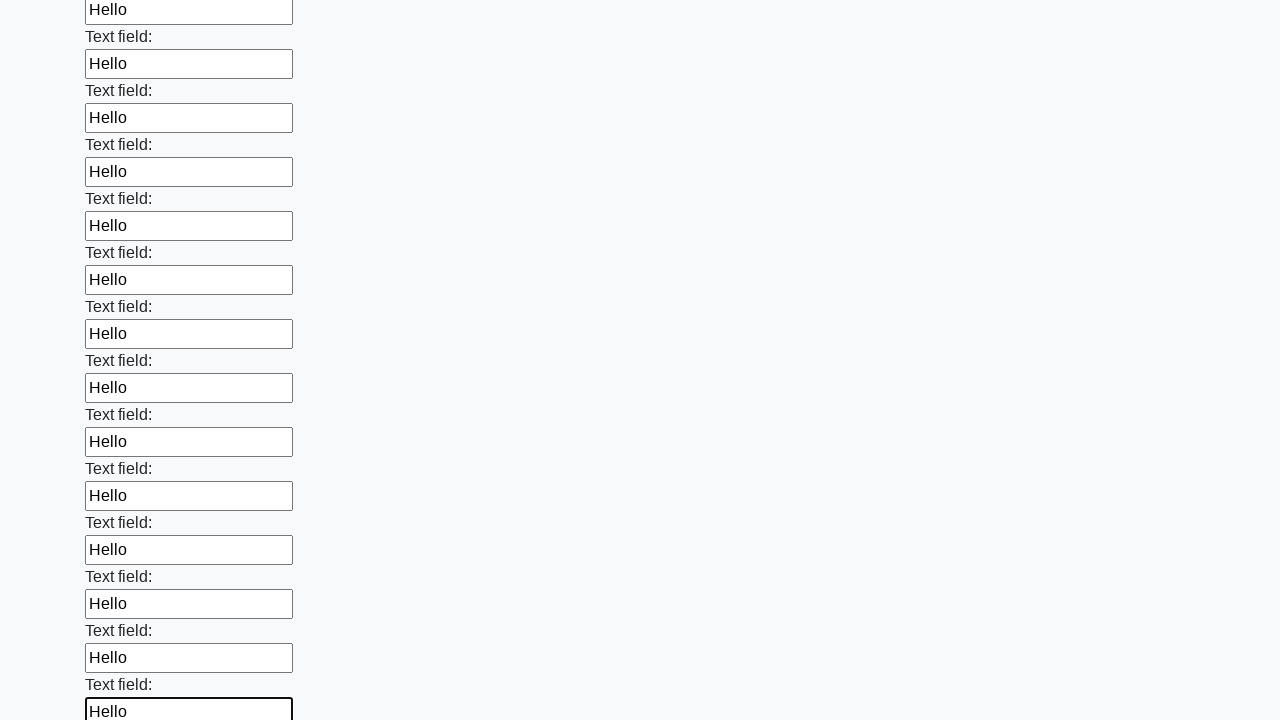

Filled input field 48 with 'Hello' on input >> nth=47
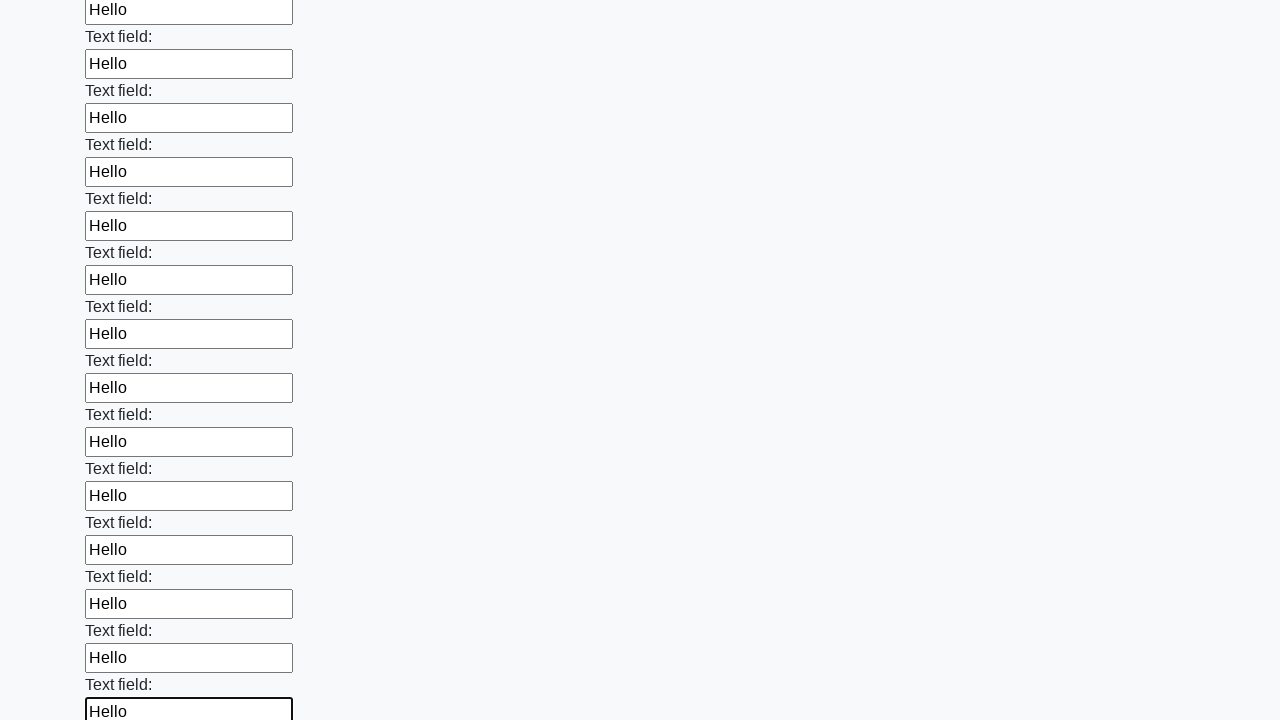

Filled input field 49 with 'Hello' on input >> nth=48
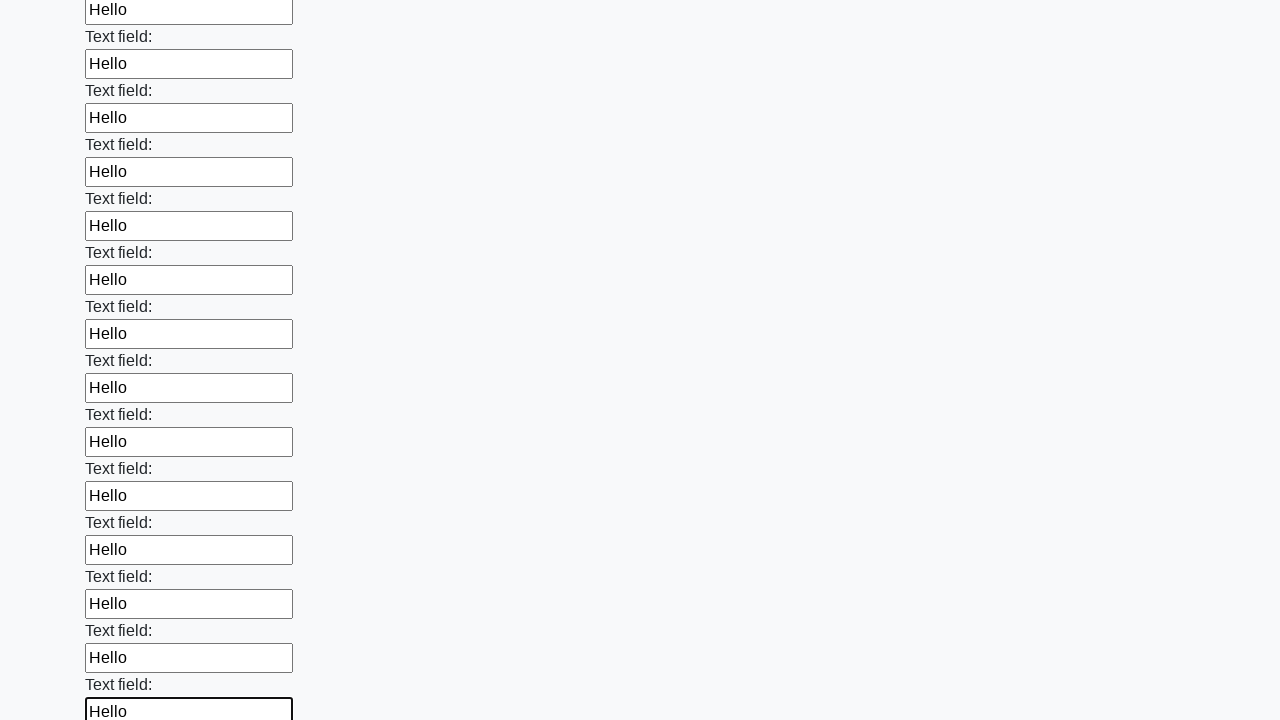

Filled input field 50 with 'Hello' on input >> nth=49
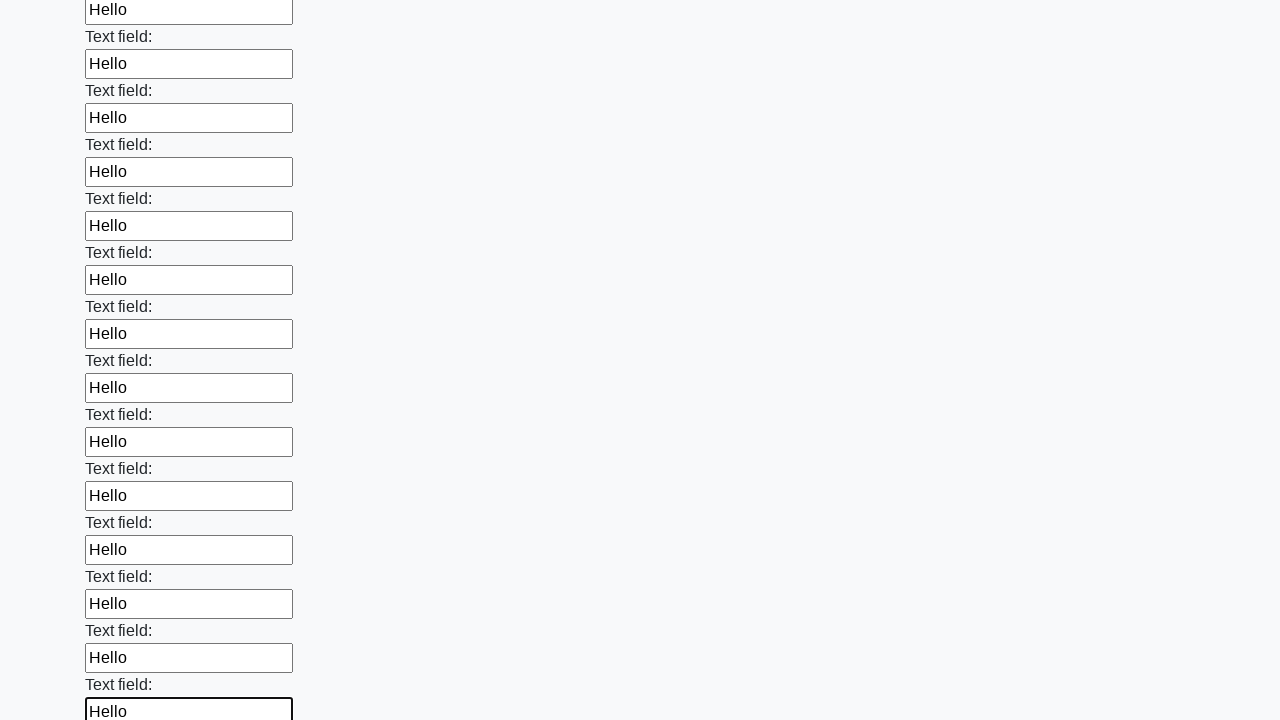

Filled input field 51 with 'Hello' on input >> nth=50
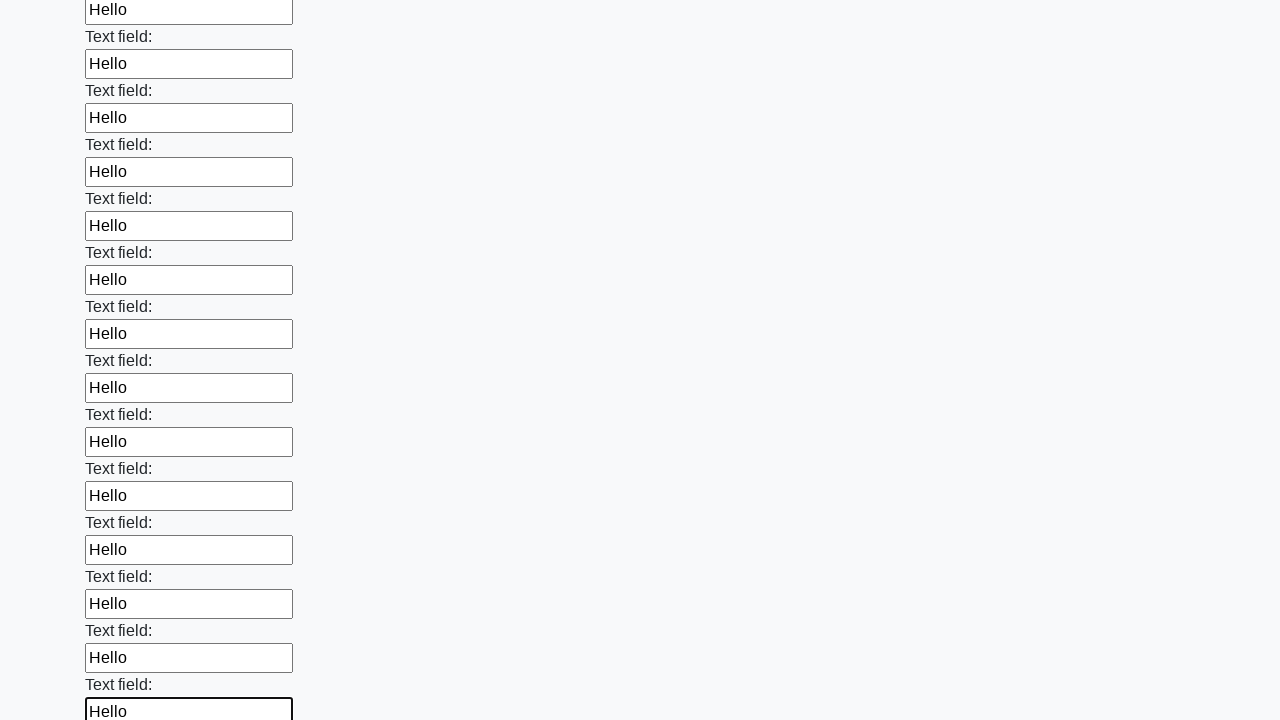

Filled input field 52 with 'Hello' on input >> nth=51
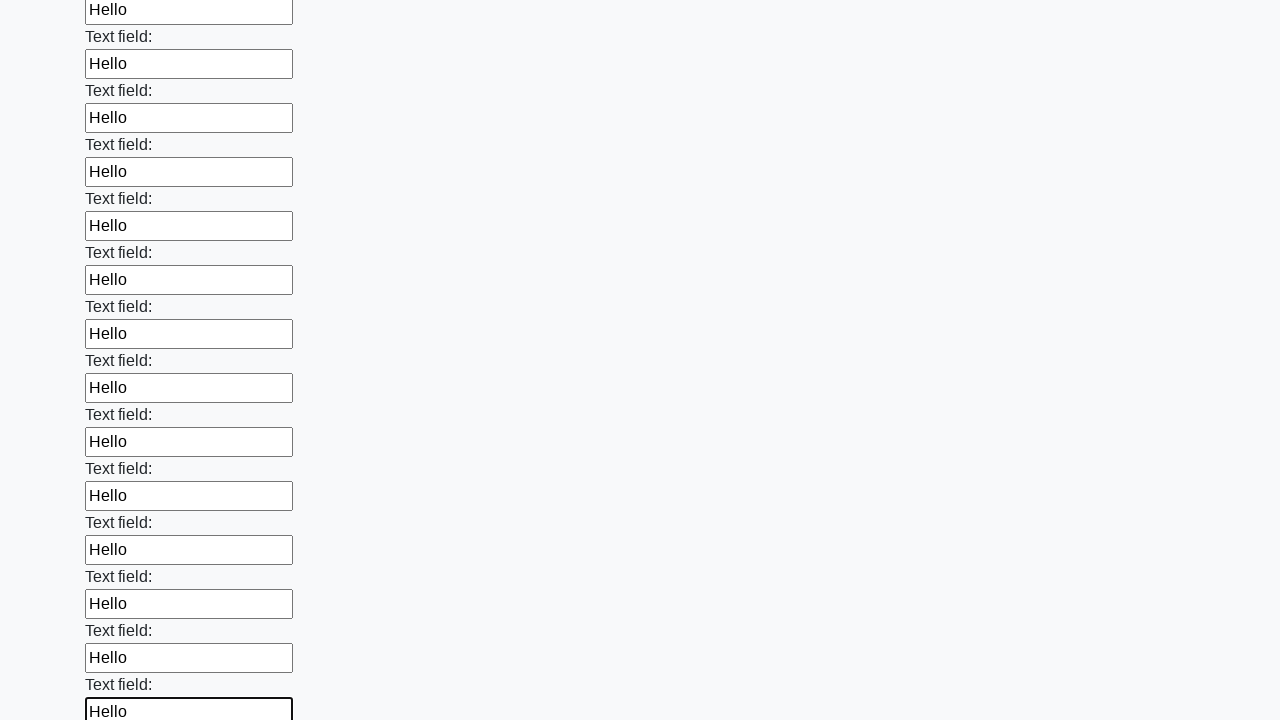

Filled input field 53 with 'Hello' on input >> nth=52
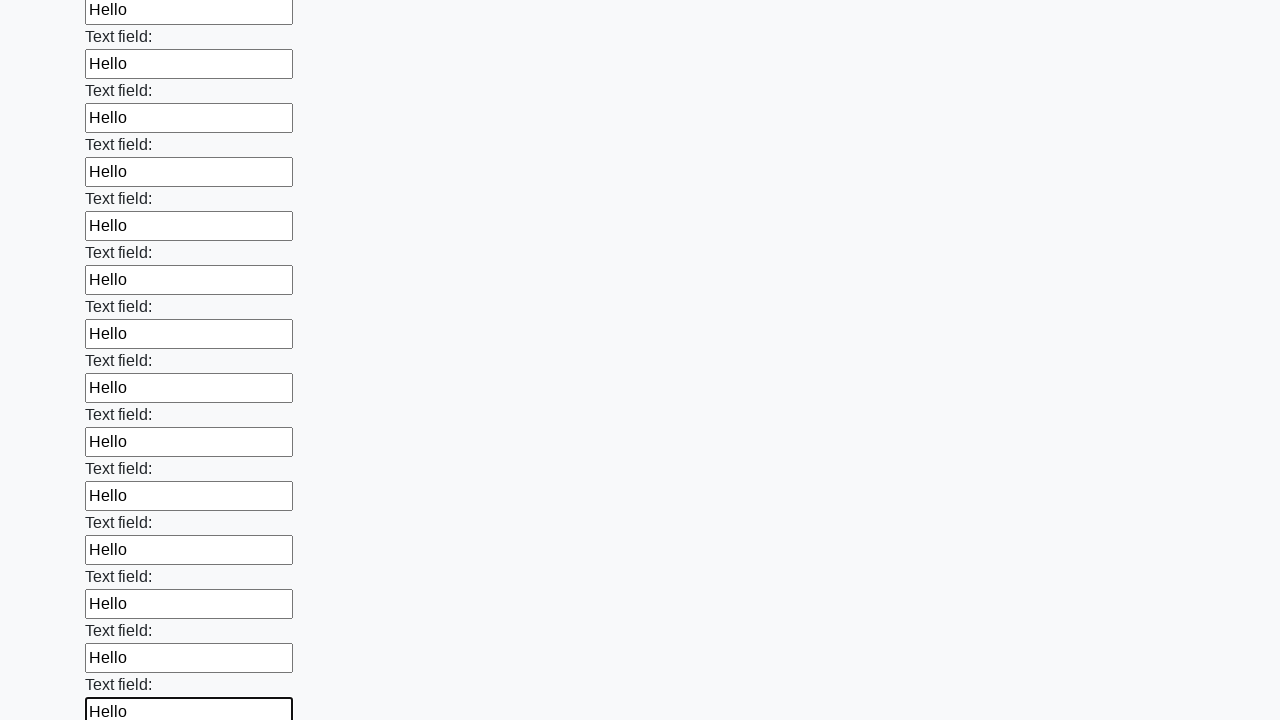

Filled input field 54 with 'Hello' on input >> nth=53
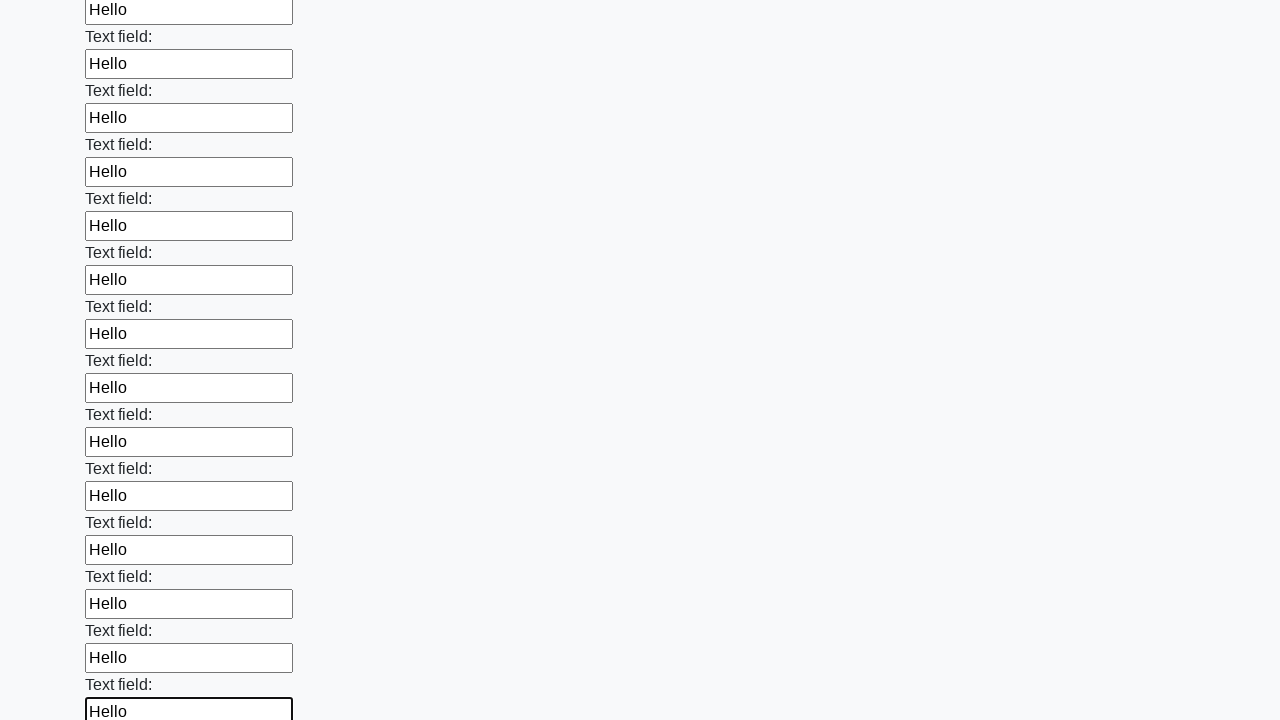

Filled input field 55 with 'Hello' on input >> nth=54
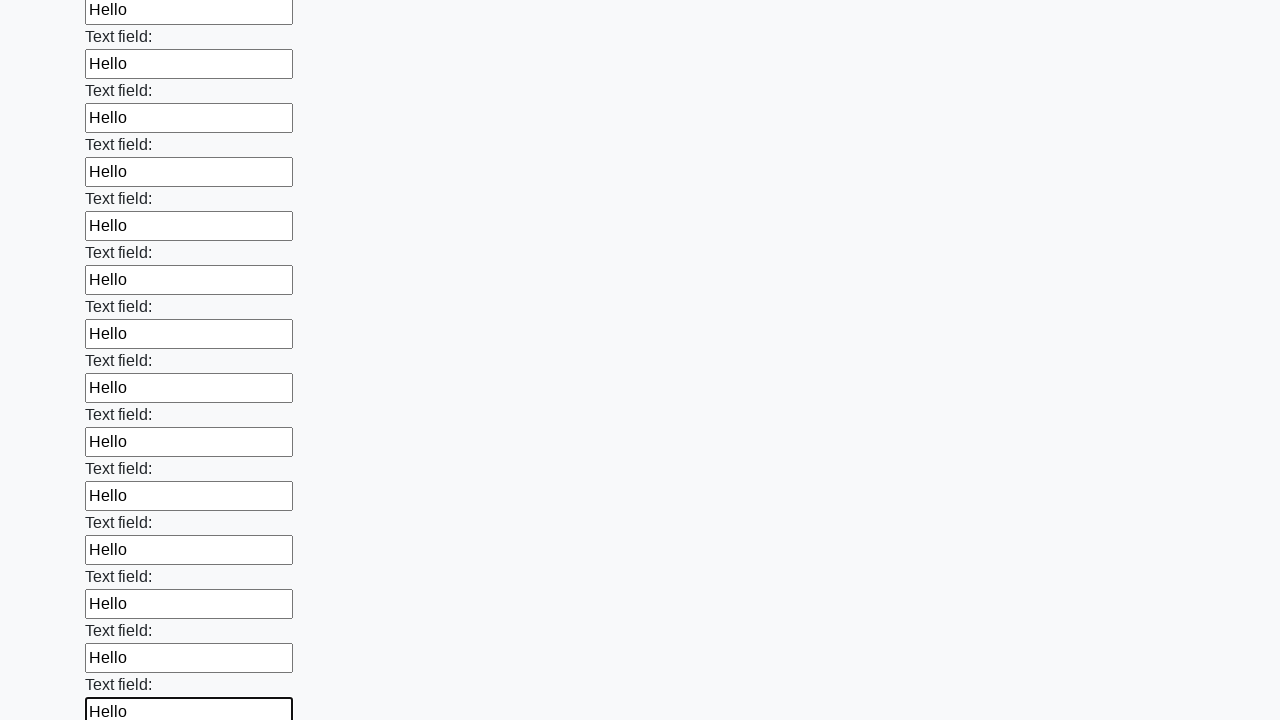

Filled input field 56 with 'Hello' on input >> nth=55
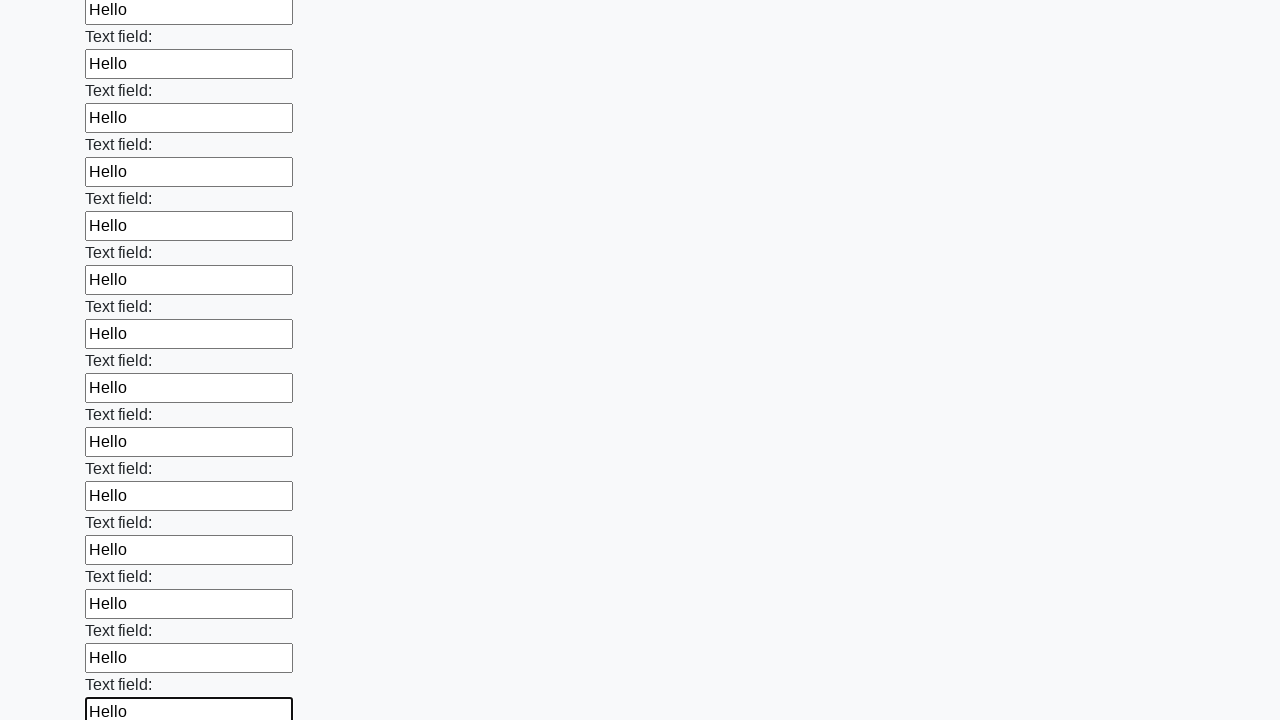

Filled input field 57 with 'Hello' on input >> nth=56
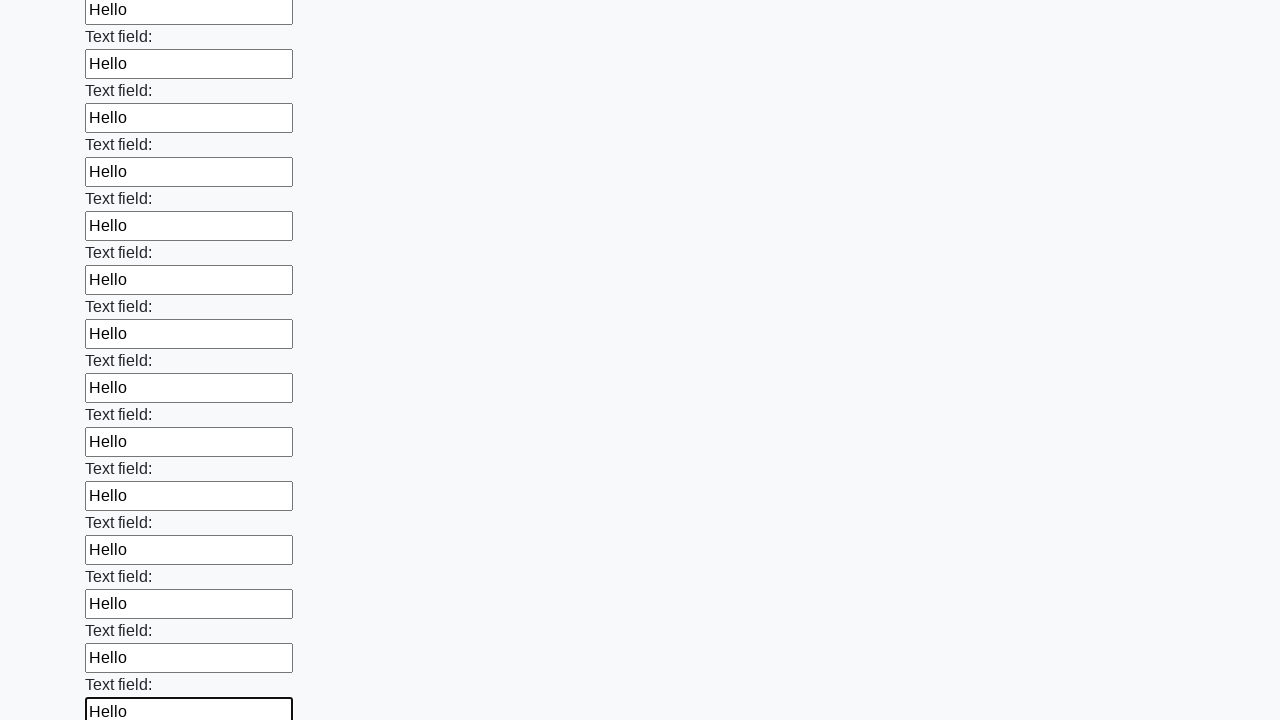

Filled input field 58 with 'Hello' on input >> nth=57
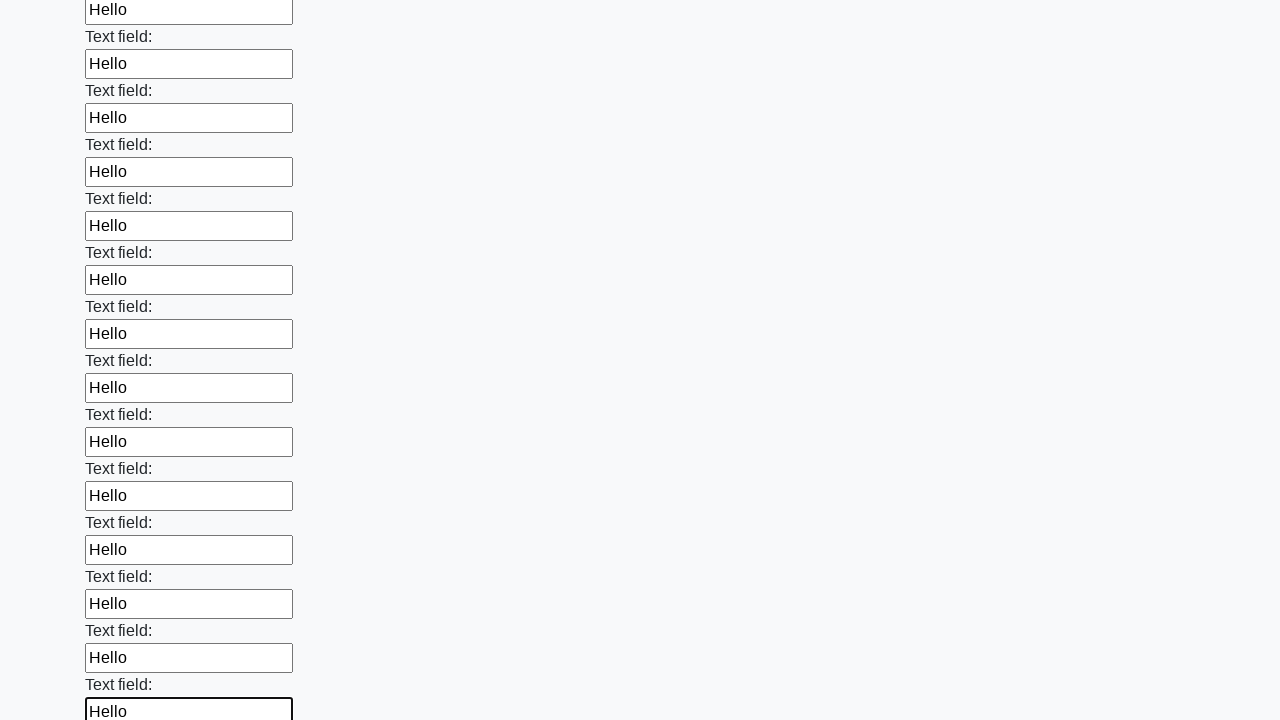

Filled input field 59 with 'Hello' on input >> nth=58
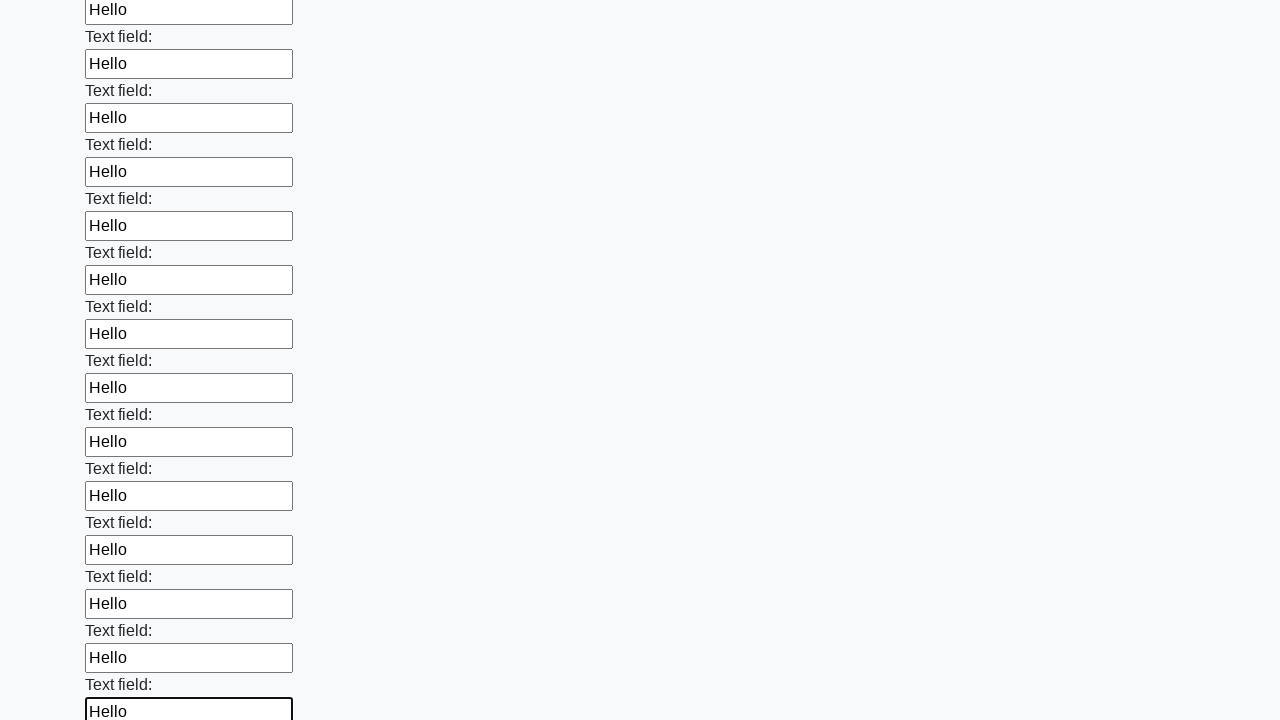

Filled input field 60 with 'Hello' on input >> nth=59
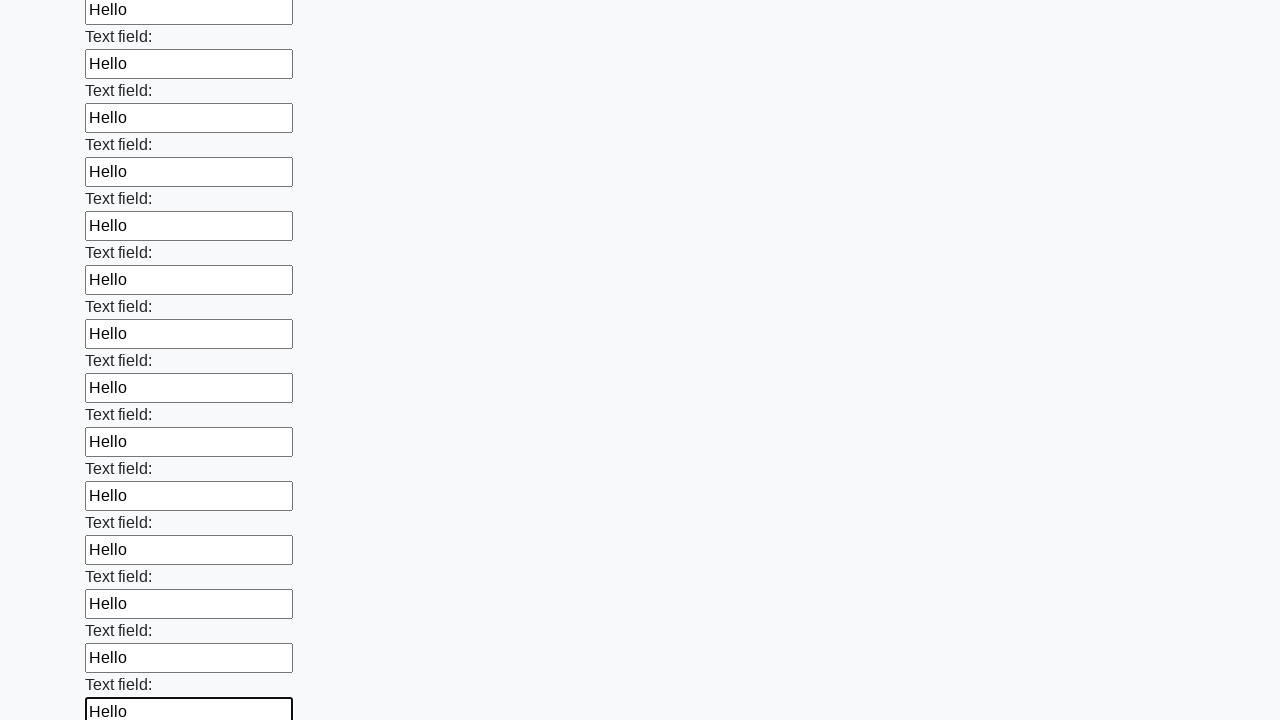

Filled input field 61 with 'Hello' on input >> nth=60
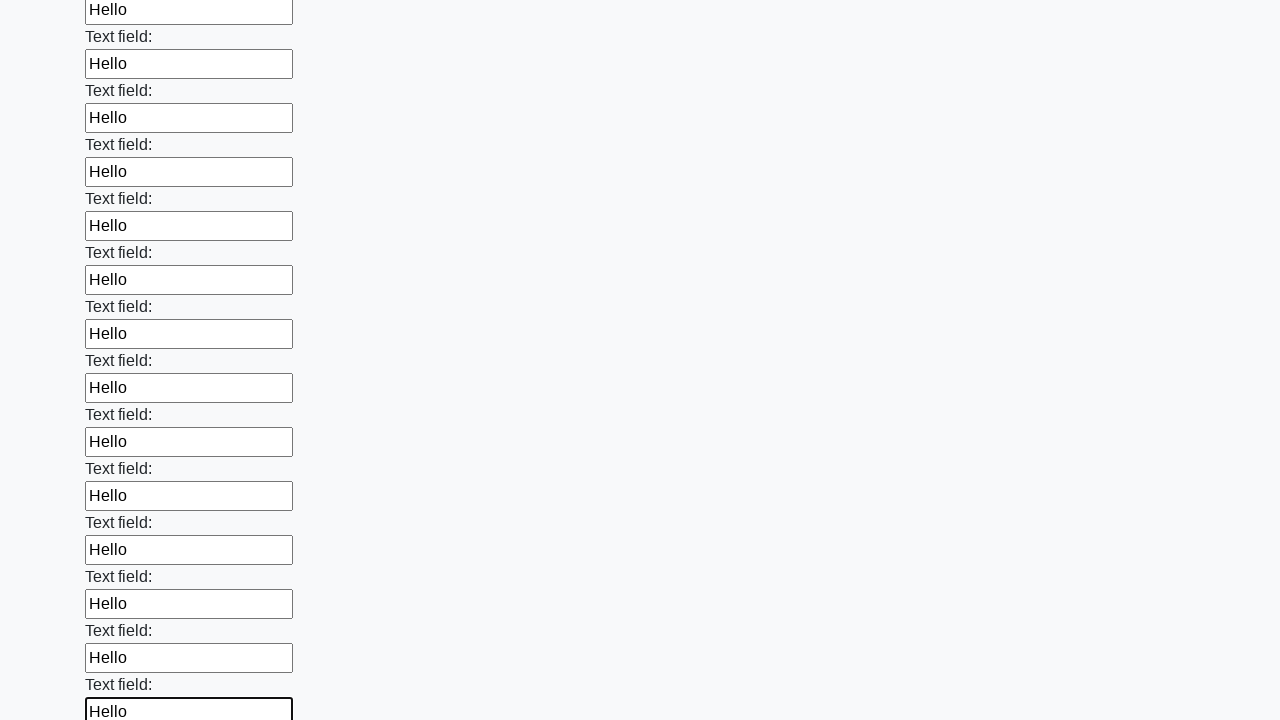

Filled input field 62 with 'Hello' on input >> nth=61
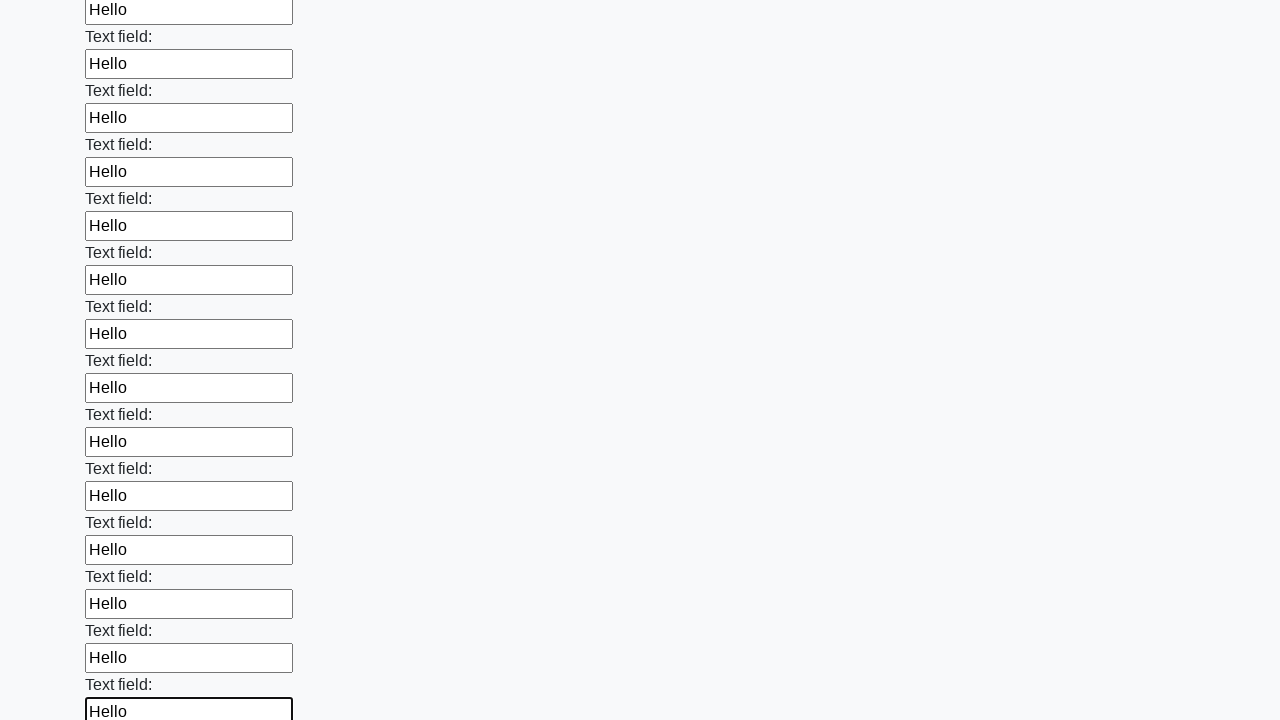

Filled input field 63 with 'Hello' on input >> nth=62
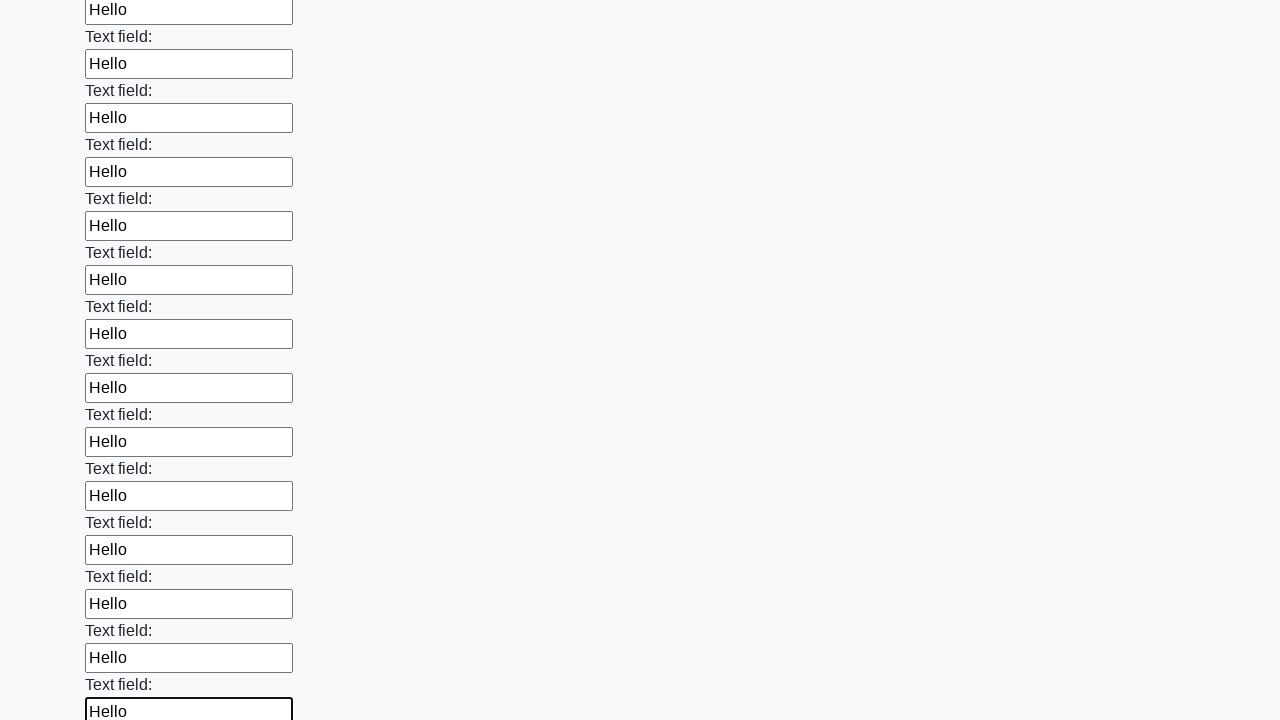

Filled input field 64 with 'Hello' on input >> nth=63
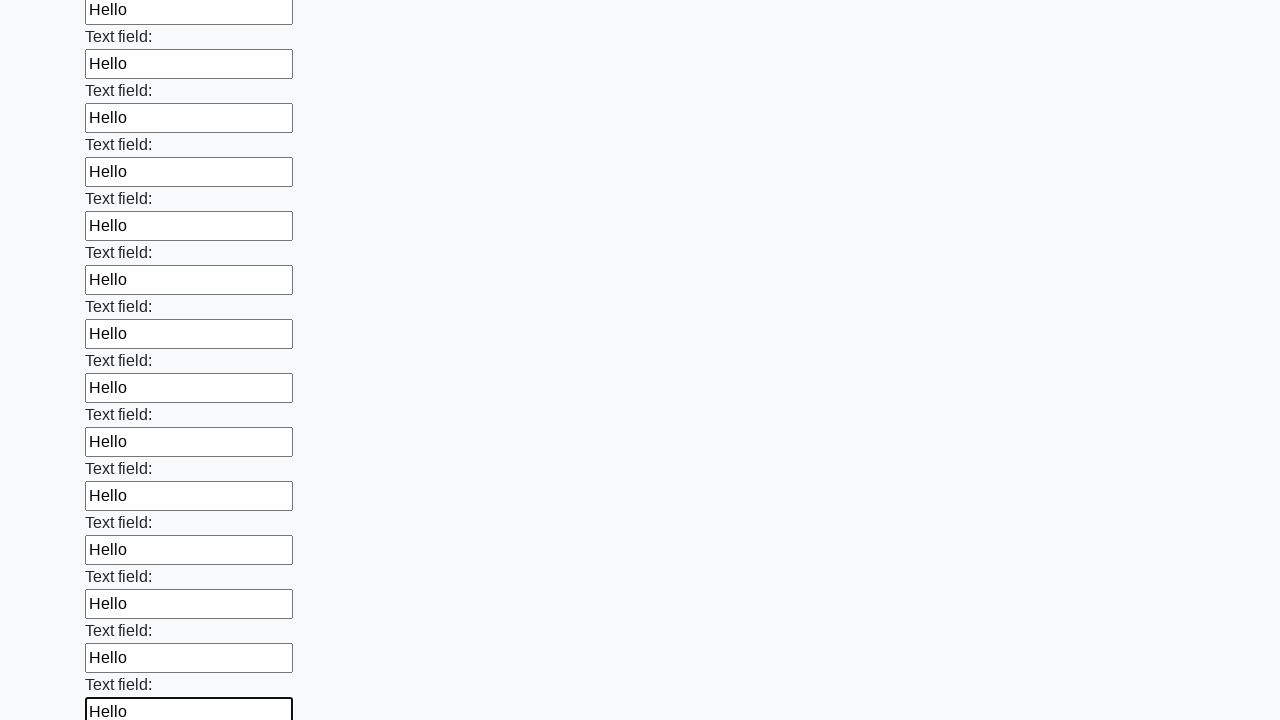

Filled input field 65 with 'Hello' on input >> nth=64
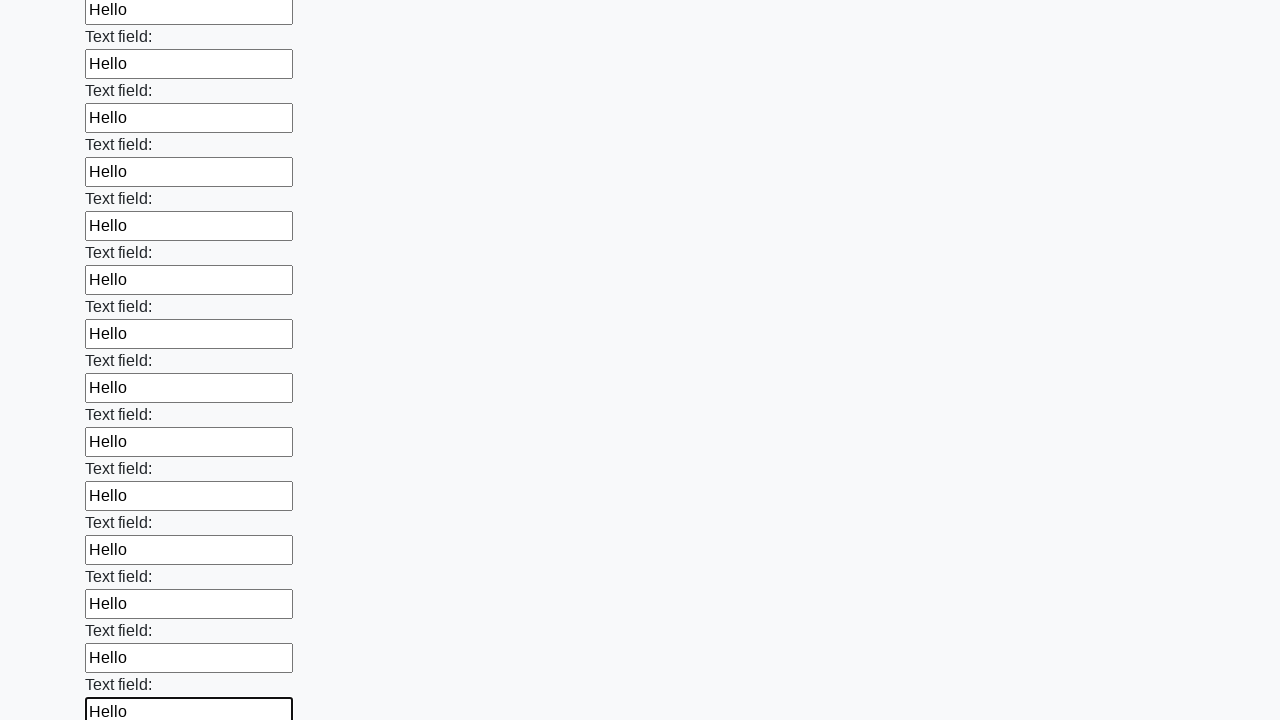

Filled input field 66 with 'Hello' on input >> nth=65
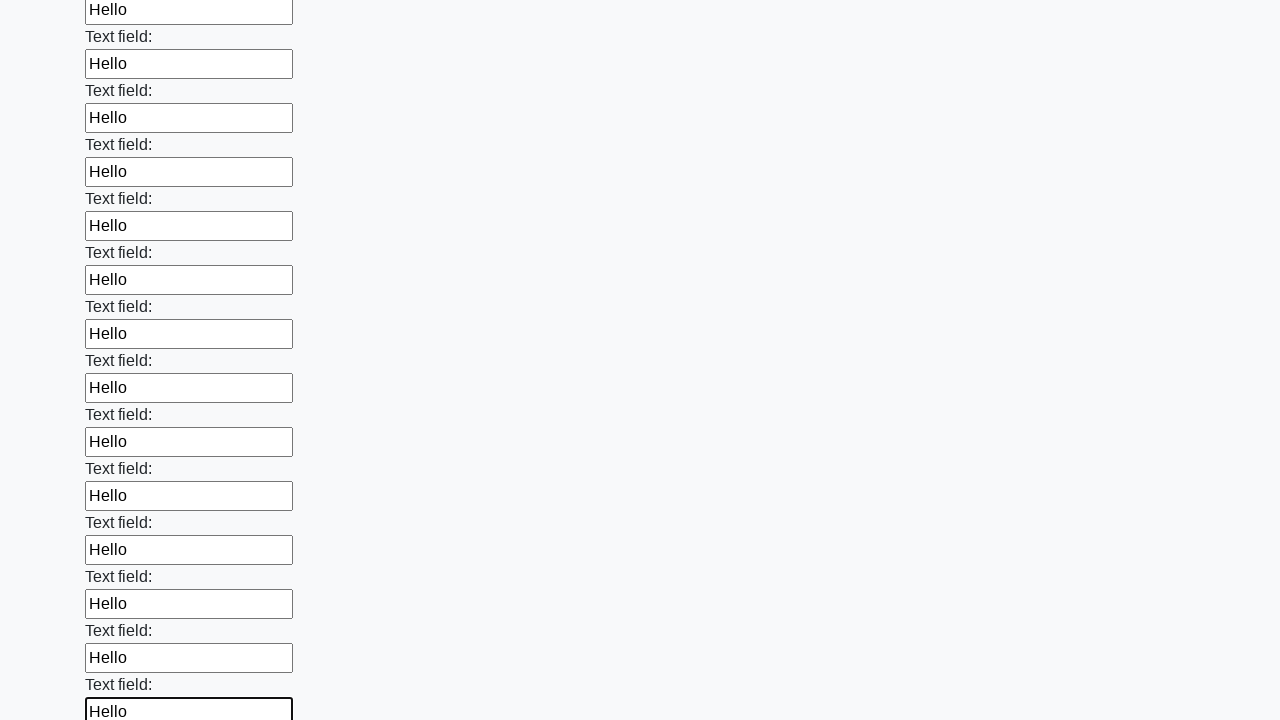

Filled input field 67 with 'Hello' on input >> nth=66
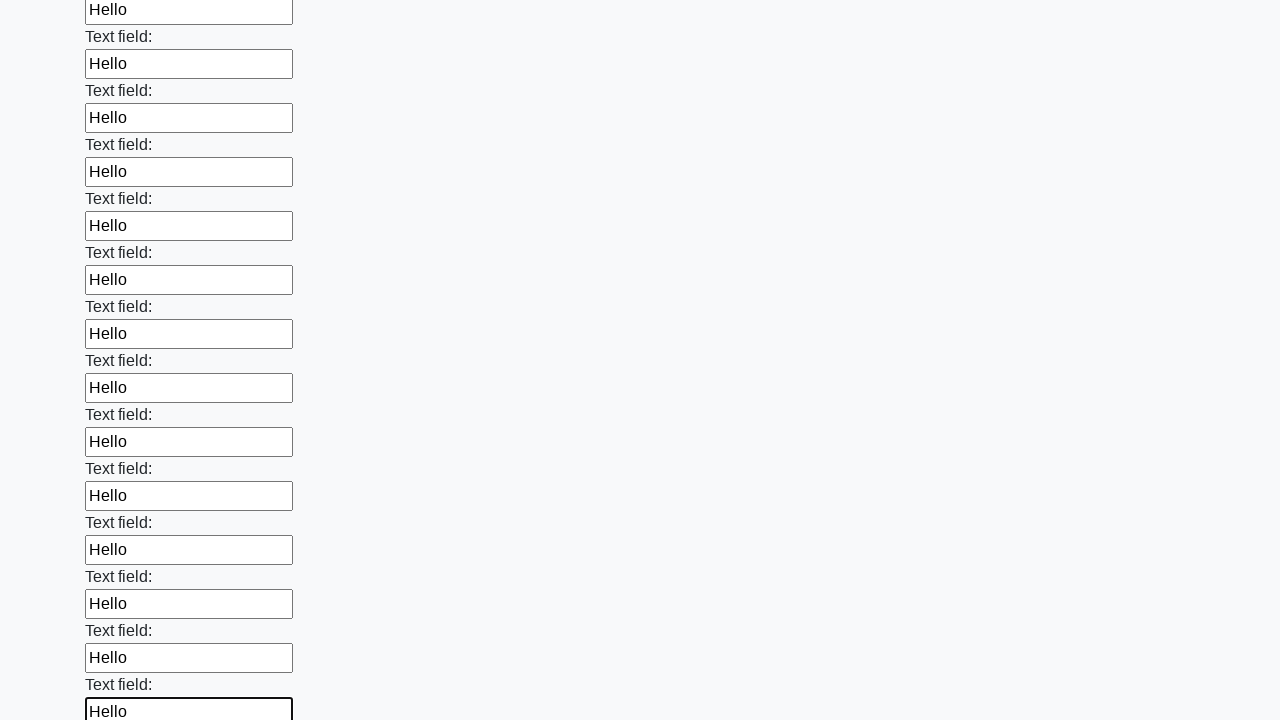

Filled input field 68 with 'Hello' on input >> nth=67
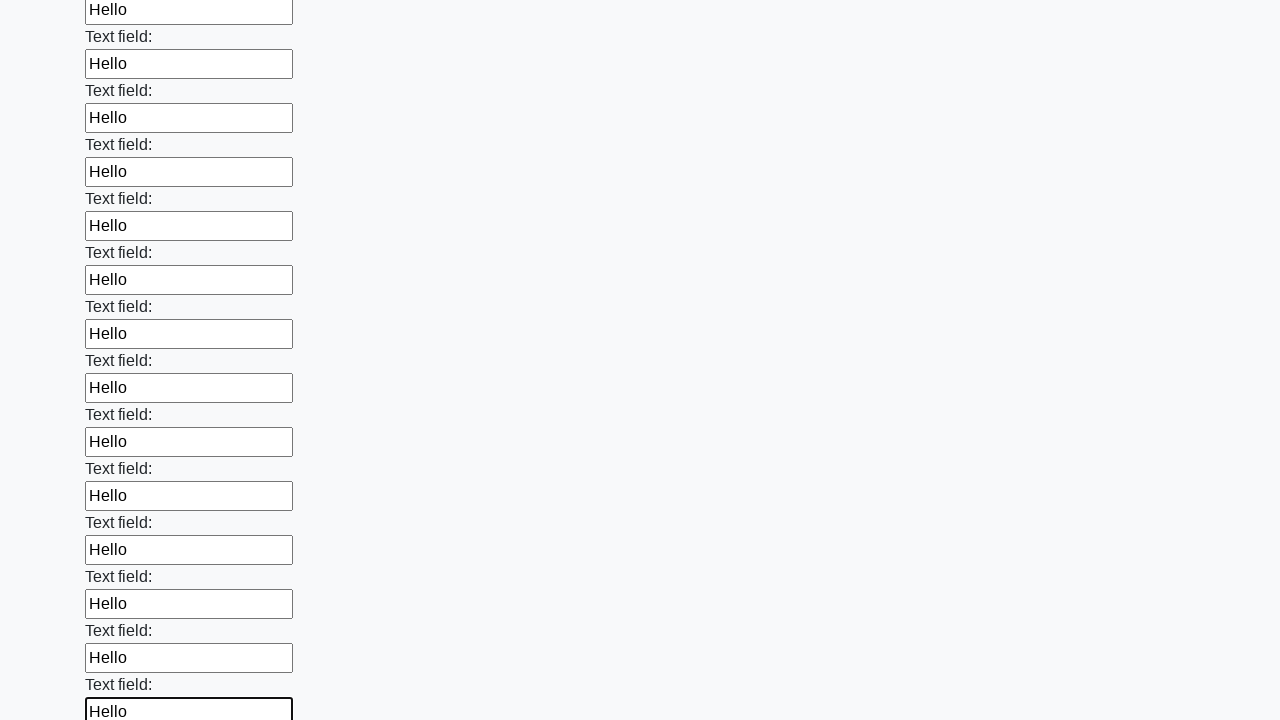

Filled input field 69 with 'Hello' on input >> nth=68
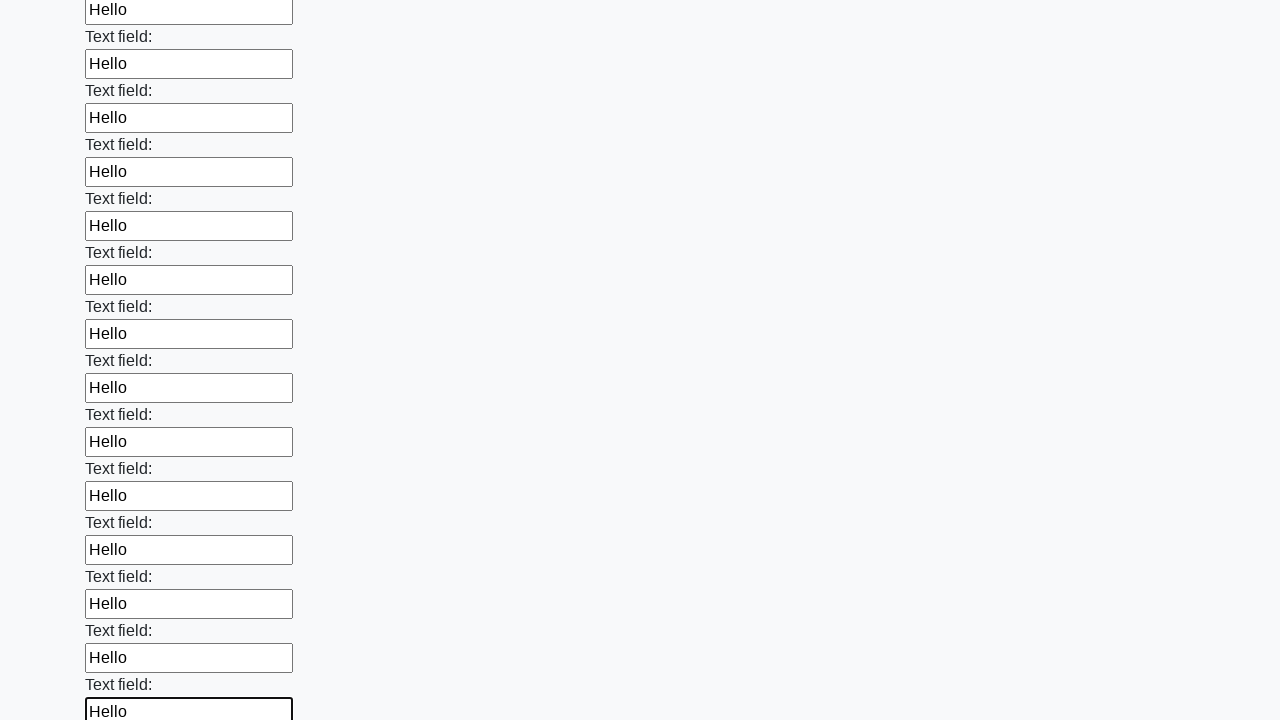

Filled input field 70 with 'Hello' on input >> nth=69
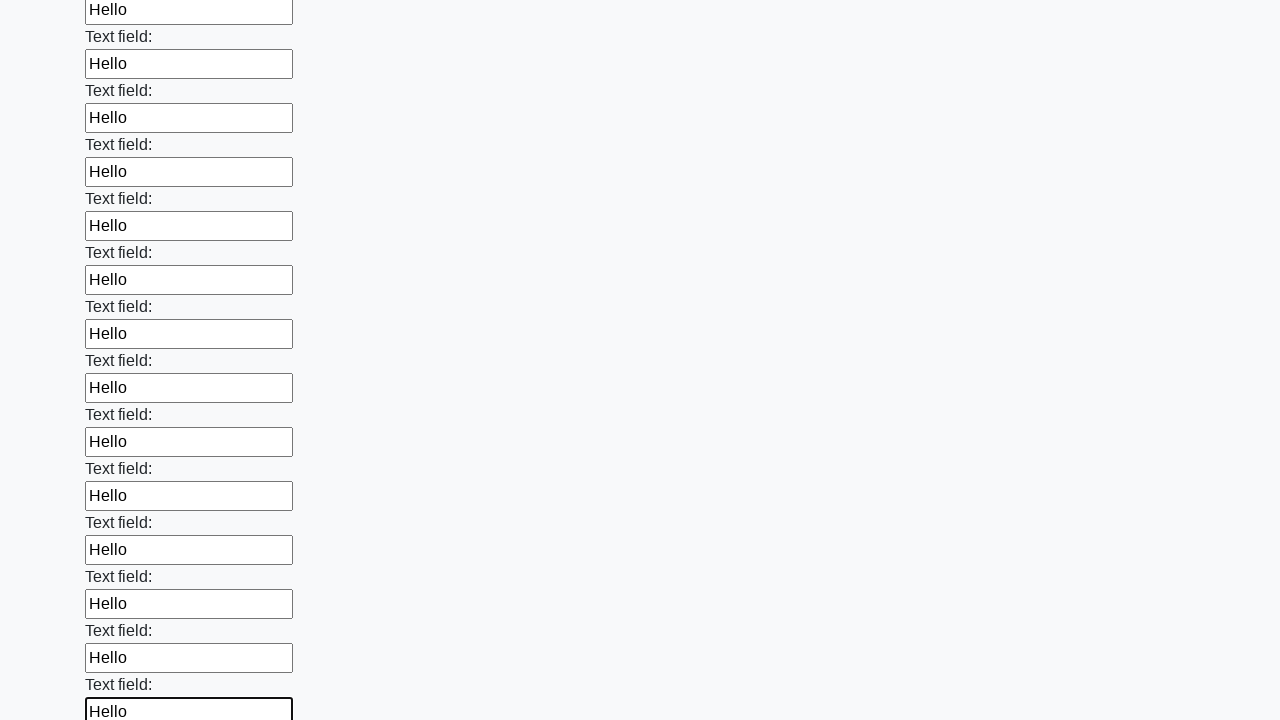

Filled input field 71 with 'Hello' on input >> nth=70
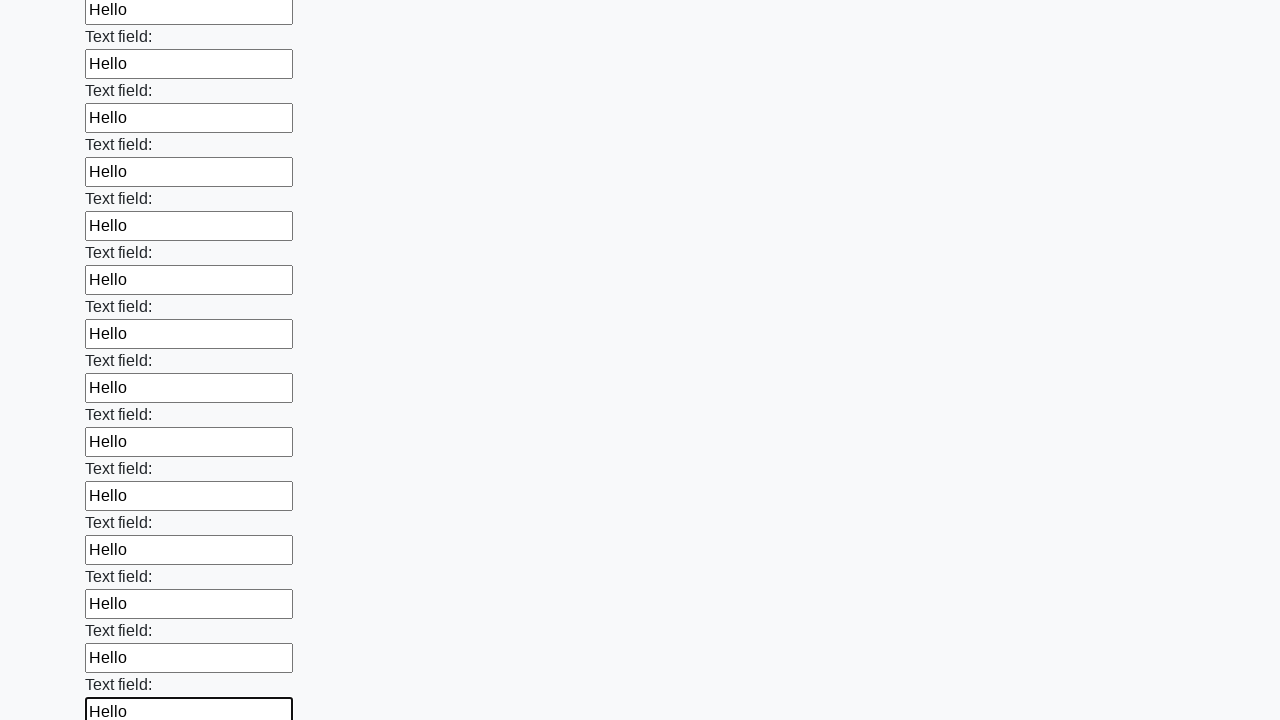

Filled input field 72 with 'Hello' on input >> nth=71
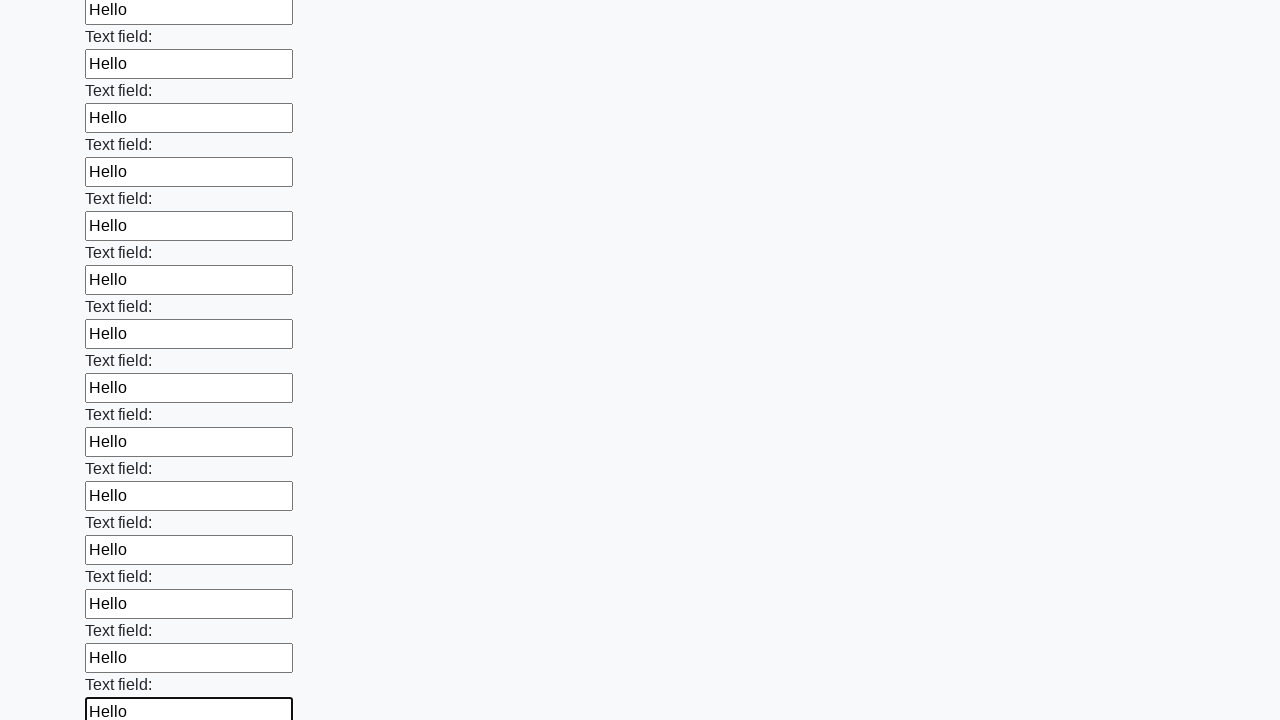

Filled input field 73 with 'Hello' on input >> nth=72
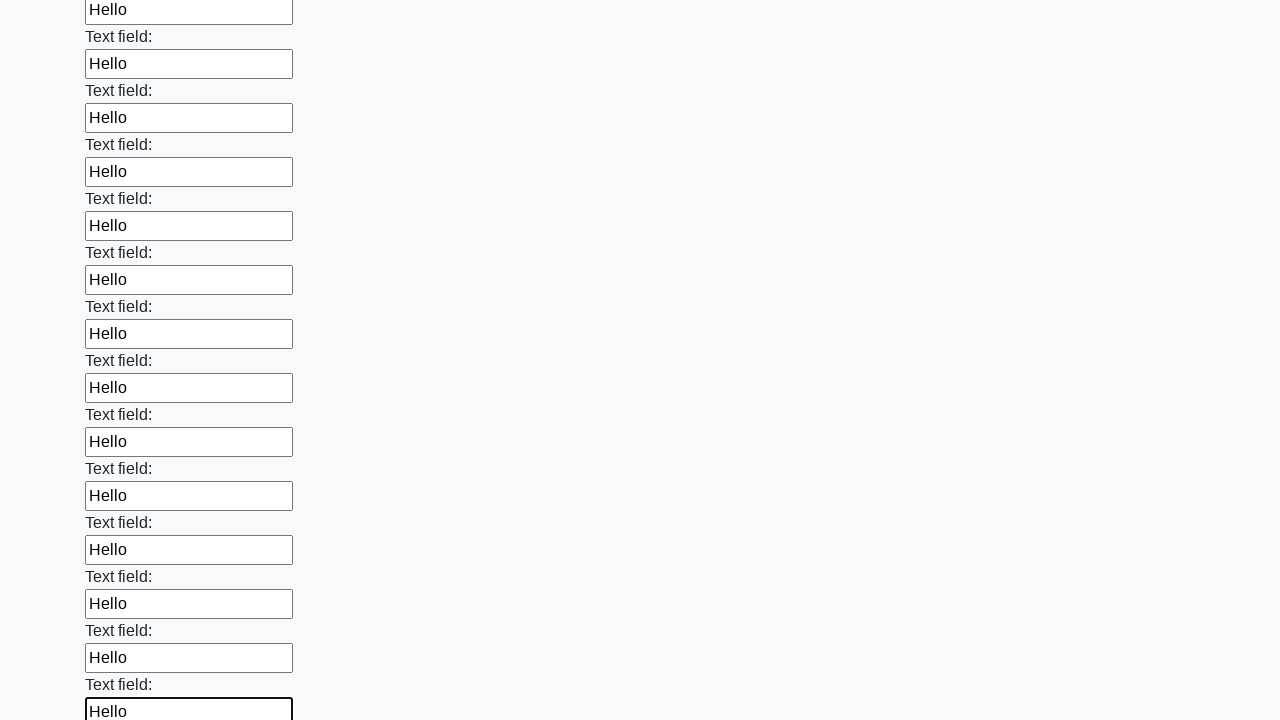

Filled input field 74 with 'Hello' on input >> nth=73
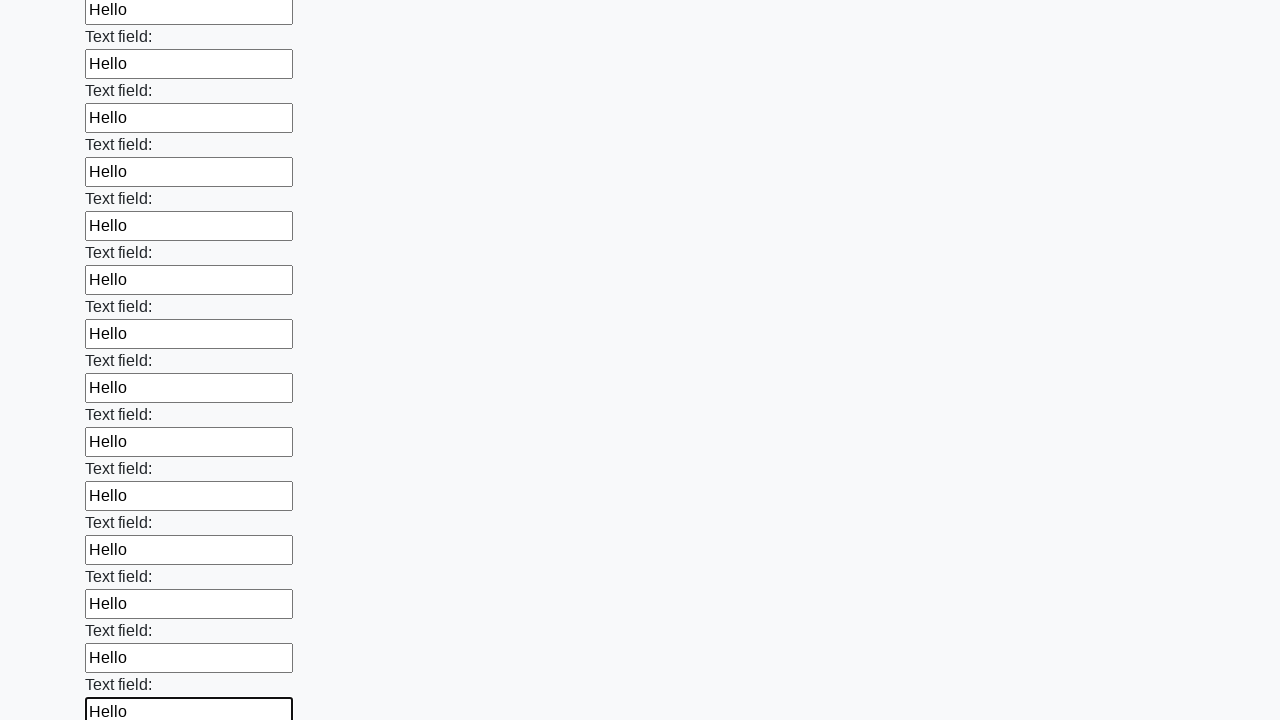

Filled input field 75 with 'Hello' on input >> nth=74
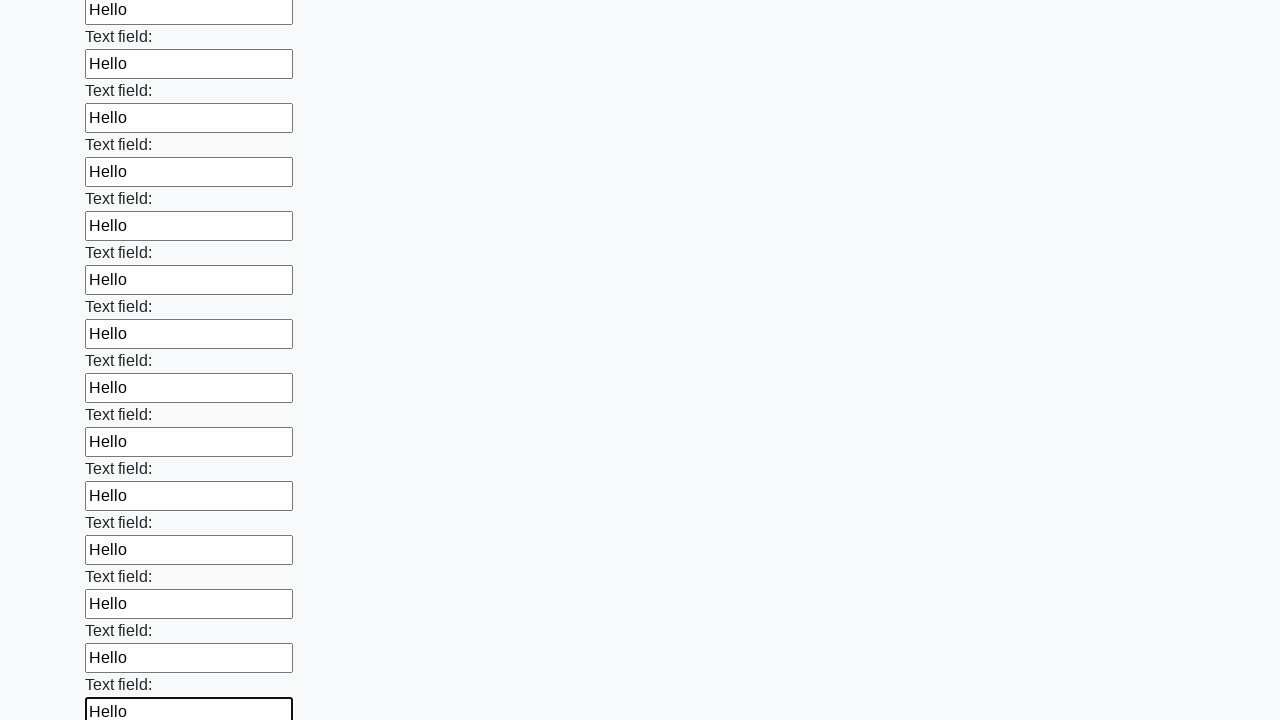

Filled input field 76 with 'Hello' on input >> nth=75
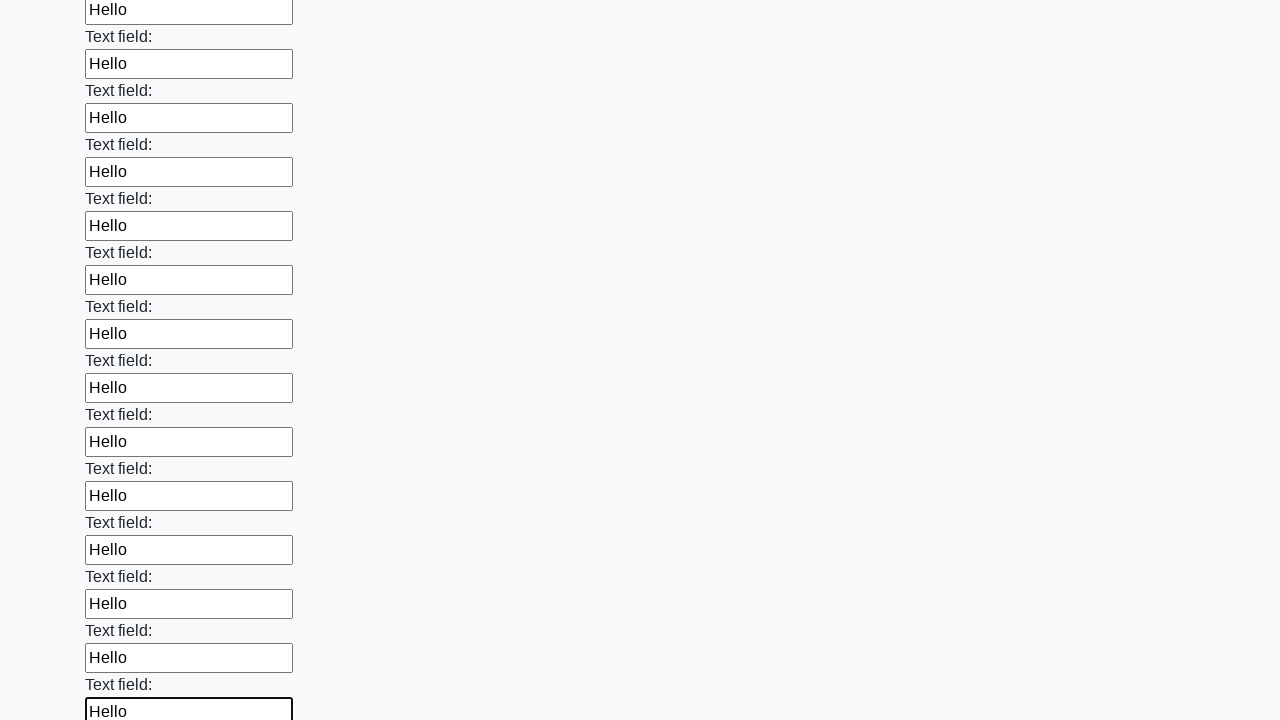

Filled input field 77 with 'Hello' on input >> nth=76
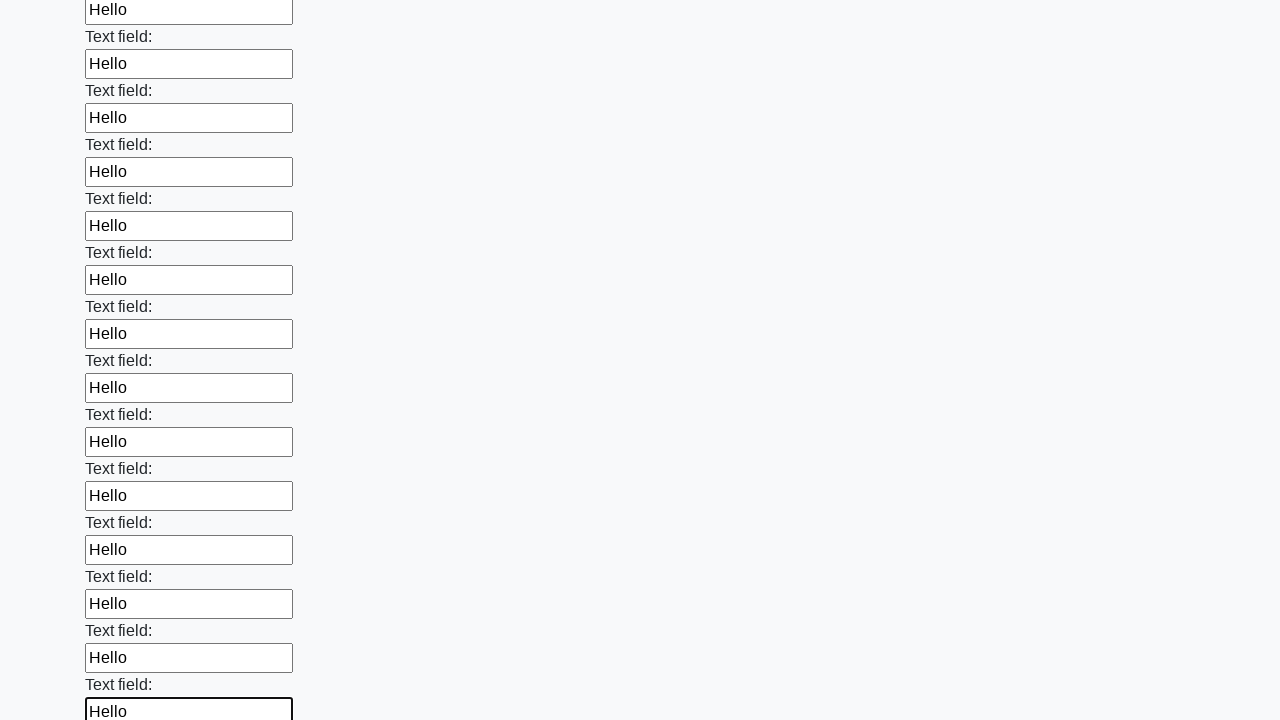

Filled input field 78 with 'Hello' on input >> nth=77
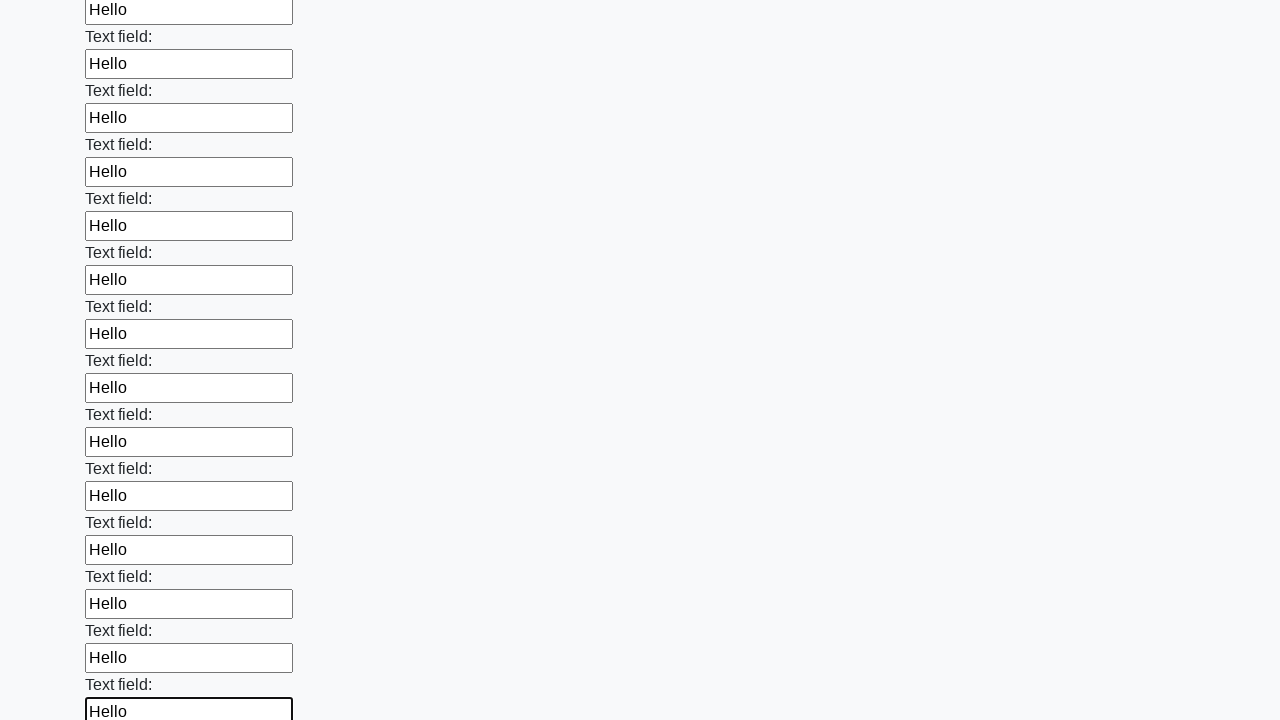

Filled input field 79 with 'Hello' on input >> nth=78
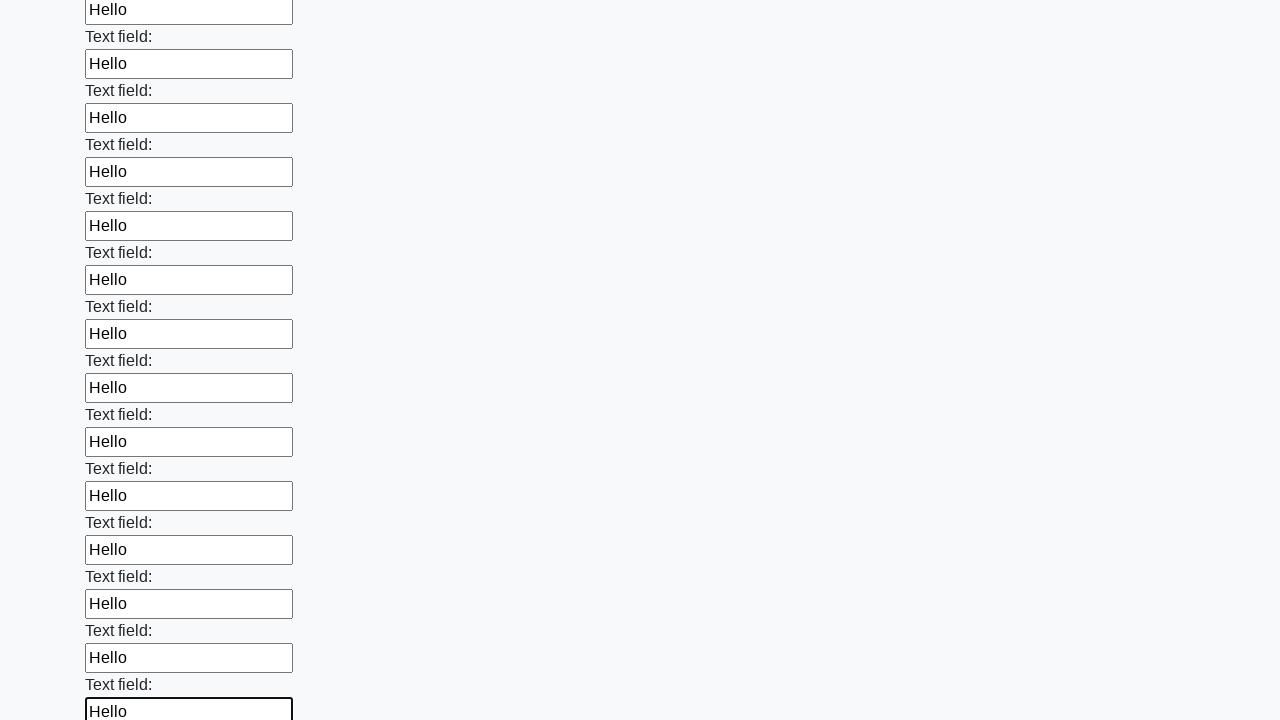

Filled input field 80 with 'Hello' on input >> nth=79
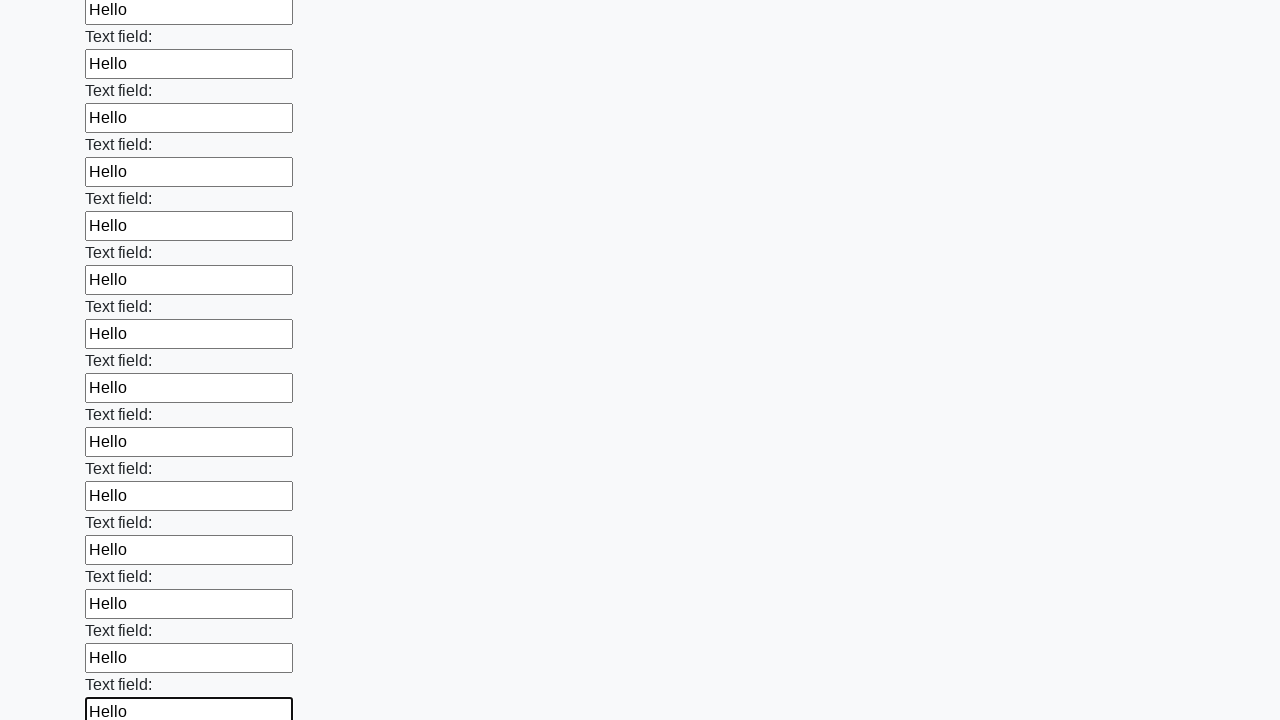

Filled input field 81 with 'Hello' on input >> nth=80
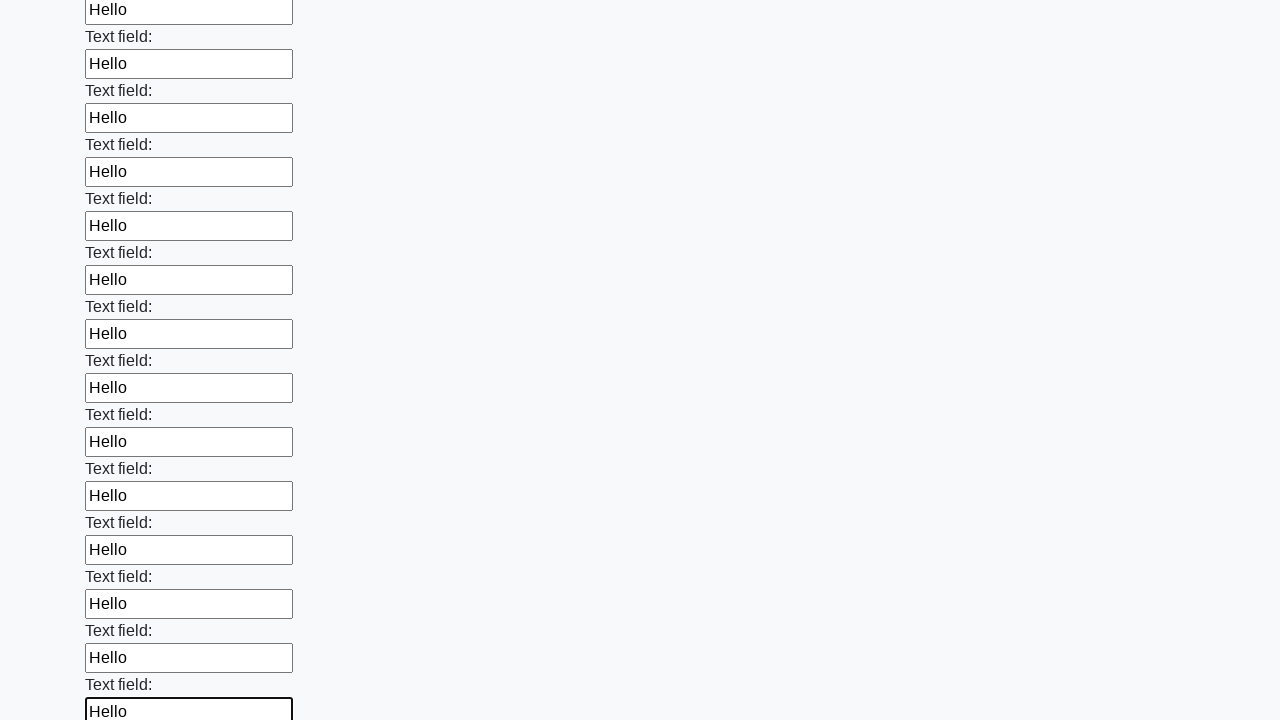

Filled input field 82 with 'Hello' on input >> nth=81
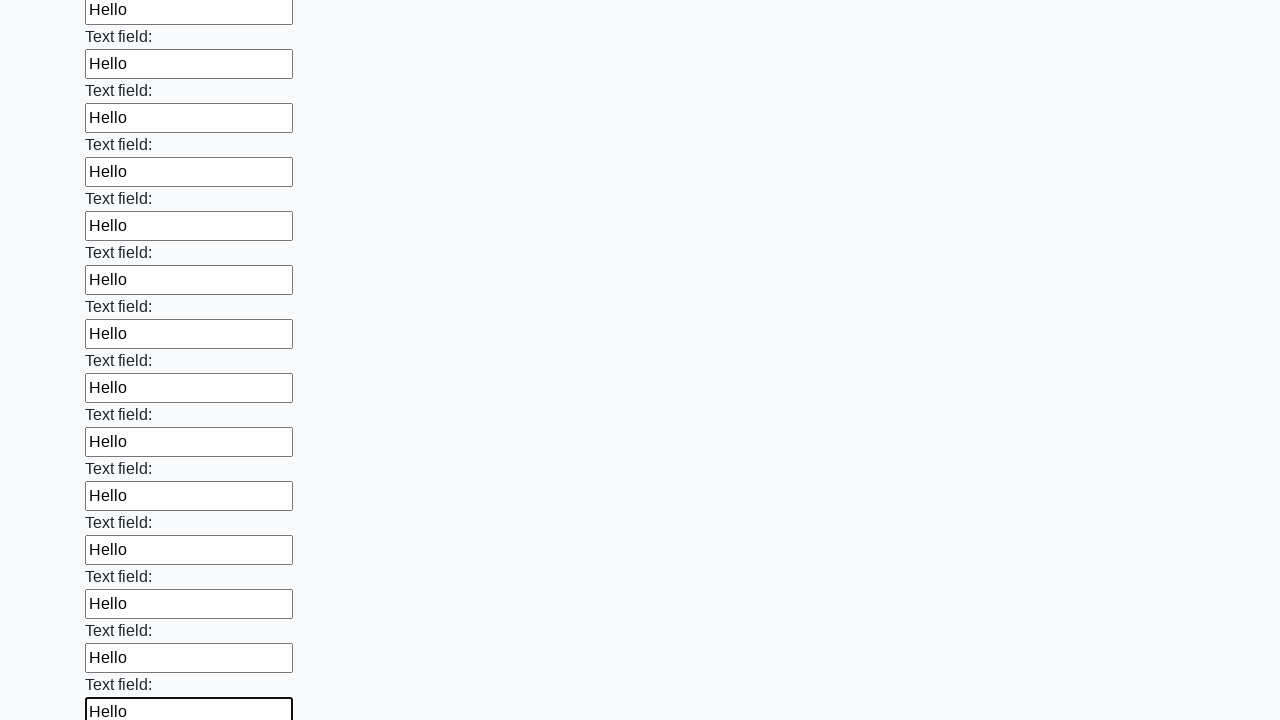

Filled input field 83 with 'Hello' on input >> nth=82
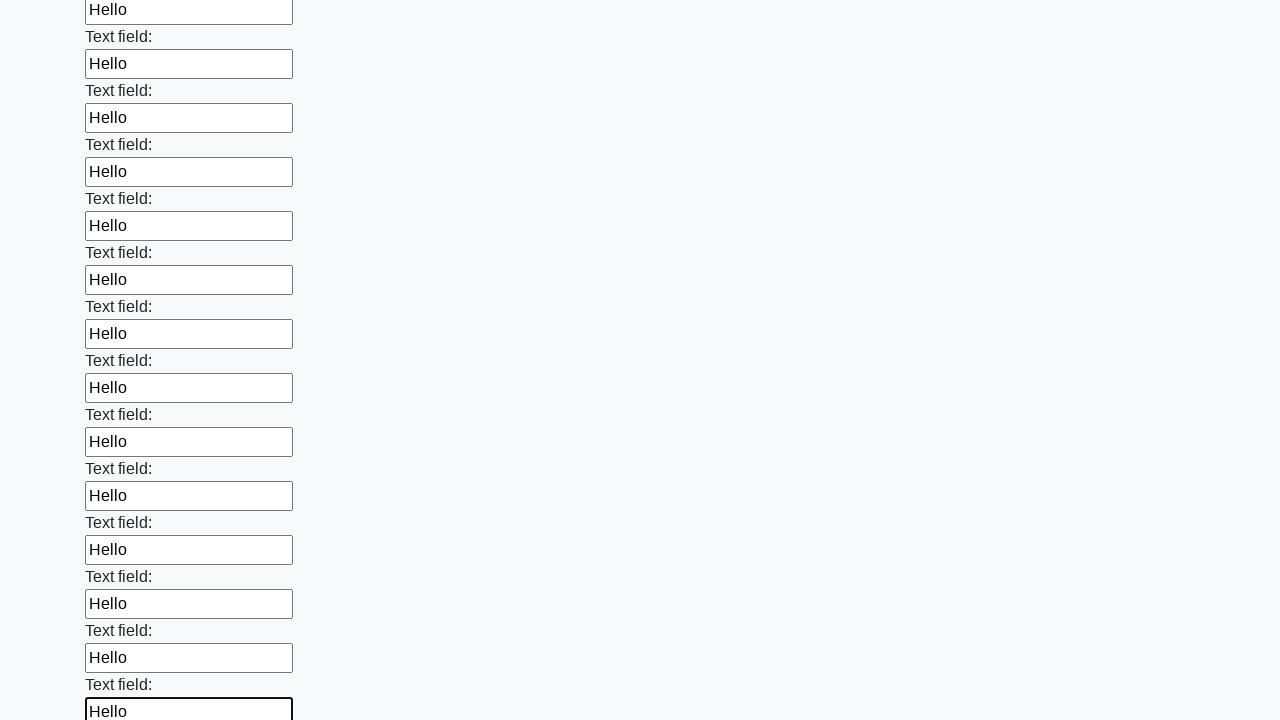

Filled input field 84 with 'Hello' on input >> nth=83
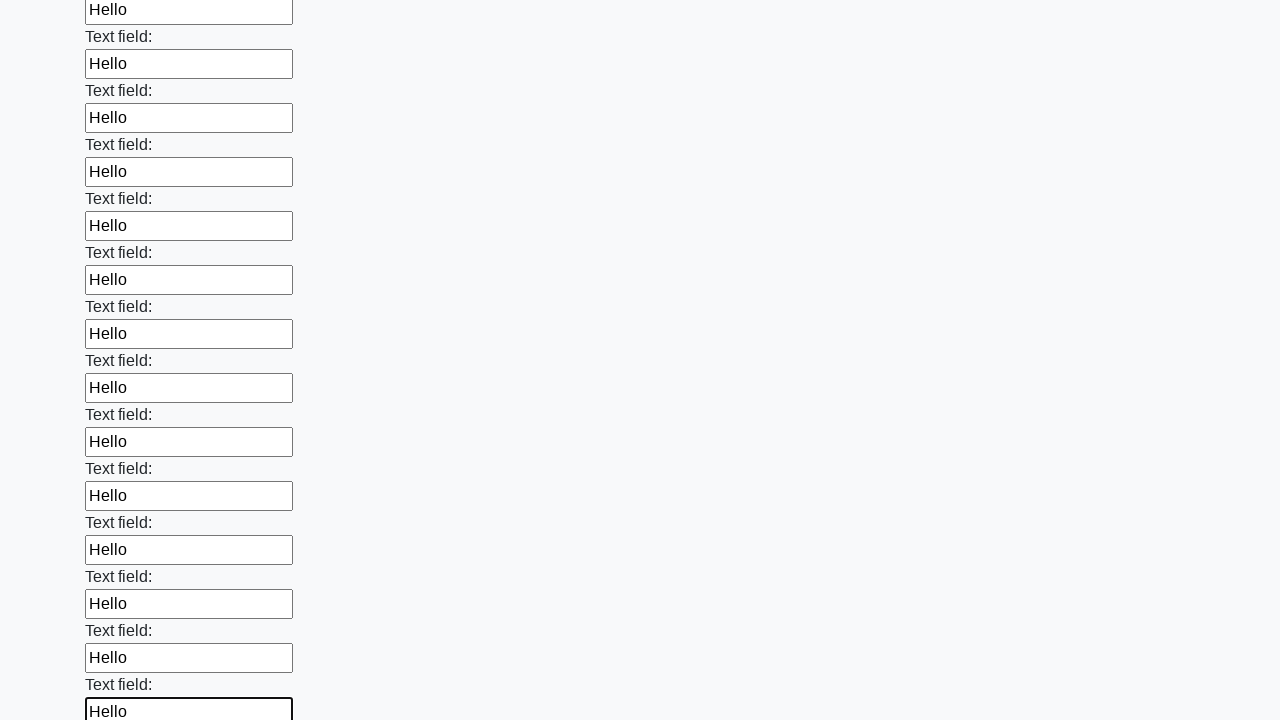

Filled input field 85 with 'Hello' on input >> nth=84
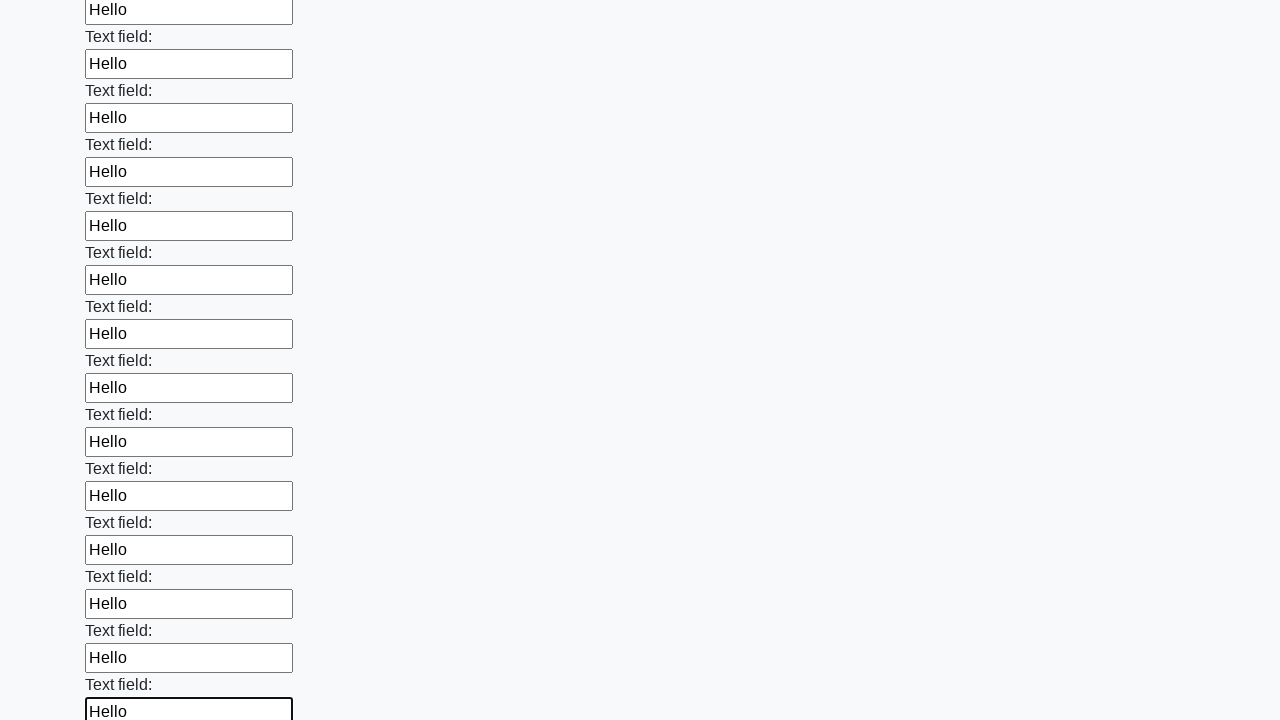

Filled input field 86 with 'Hello' on input >> nth=85
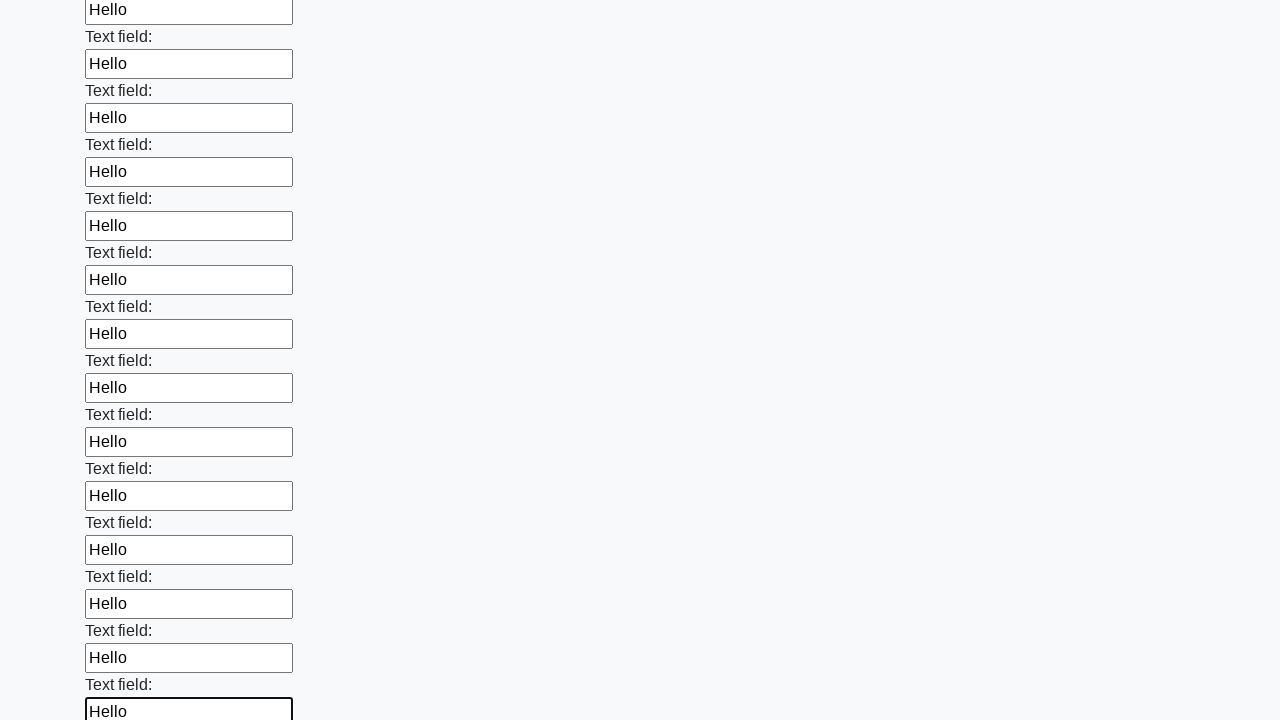

Filled input field 87 with 'Hello' on input >> nth=86
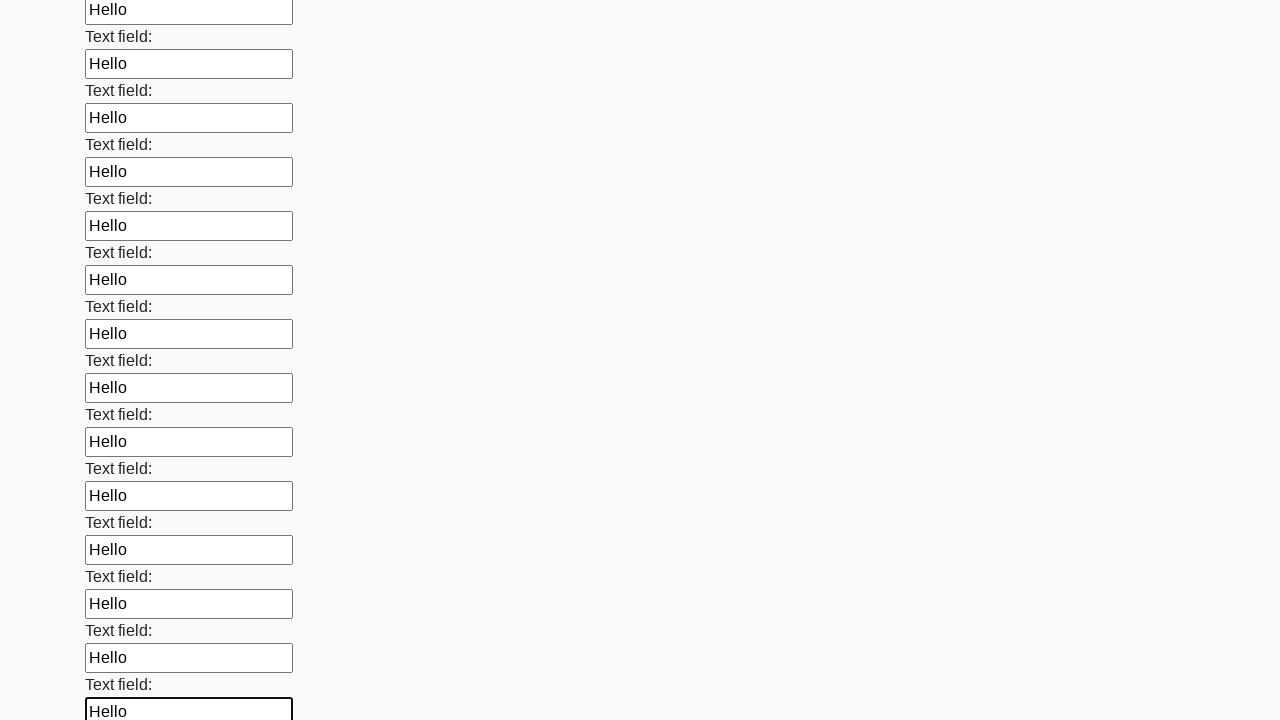

Filled input field 88 with 'Hello' on input >> nth=87
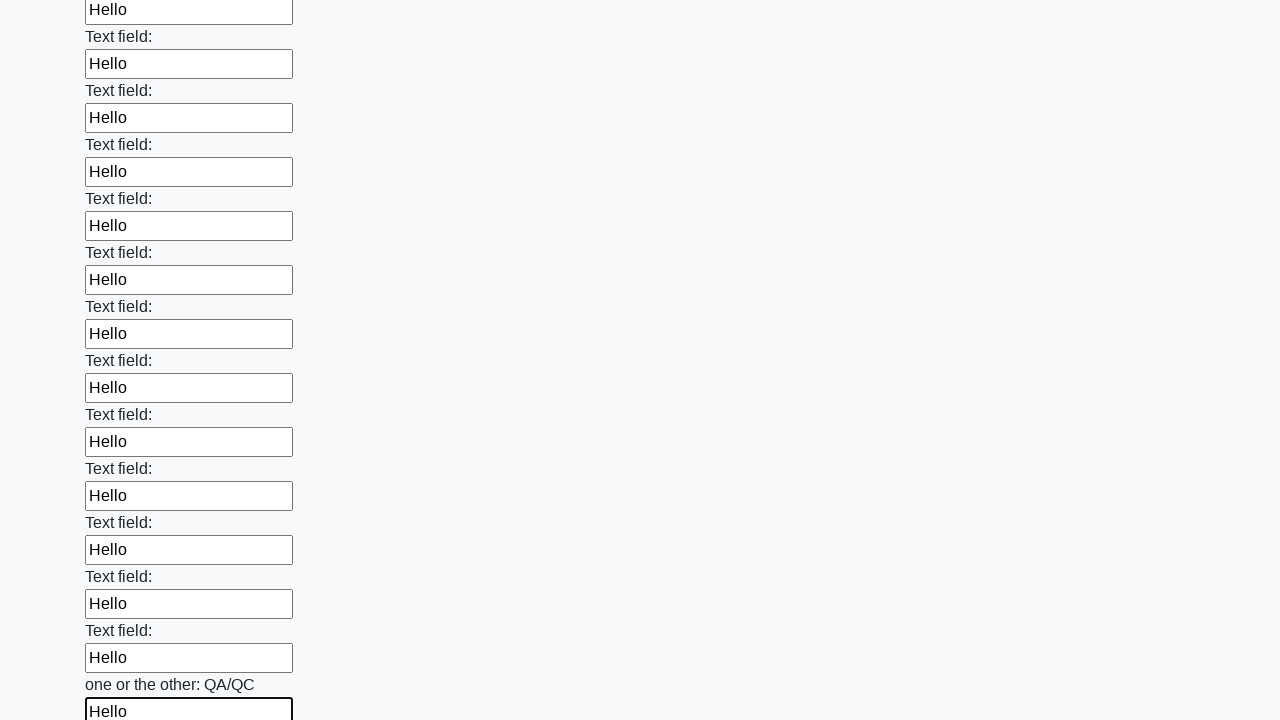

Filled input field 89 with 'Hello' on input >> nth=88
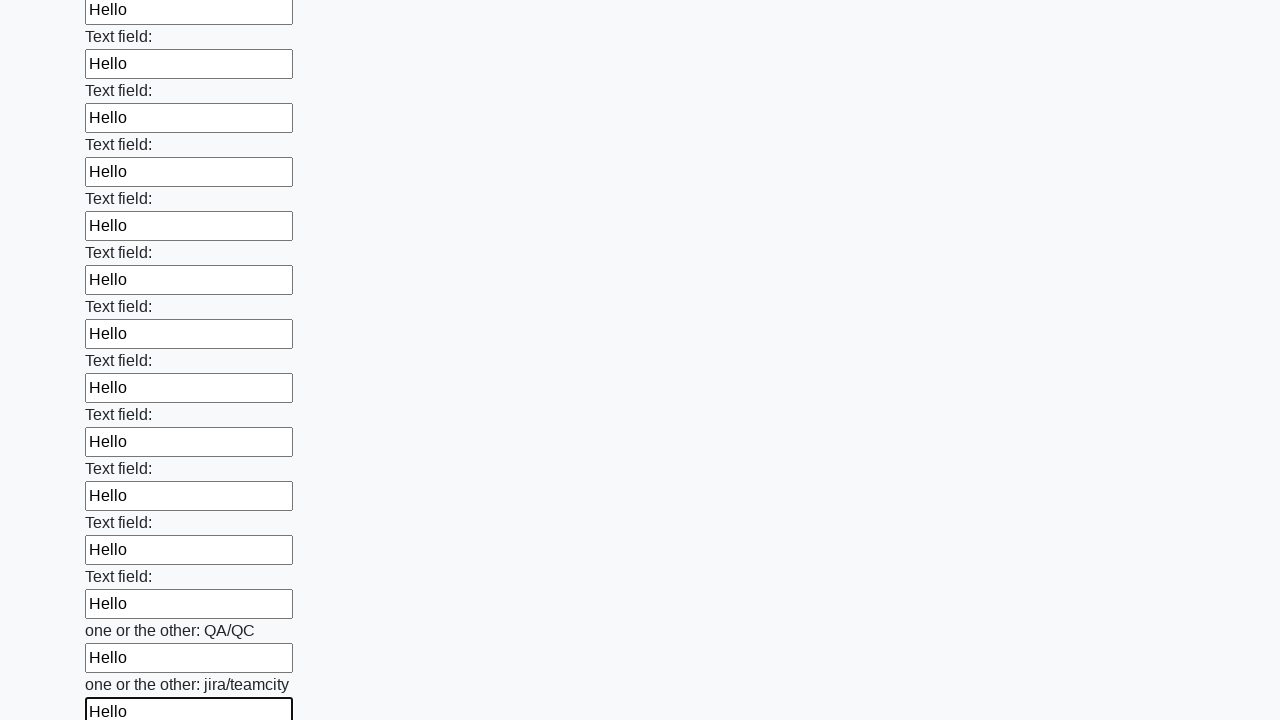

Filled input field 90 with 'Hello' on input >> nth=89
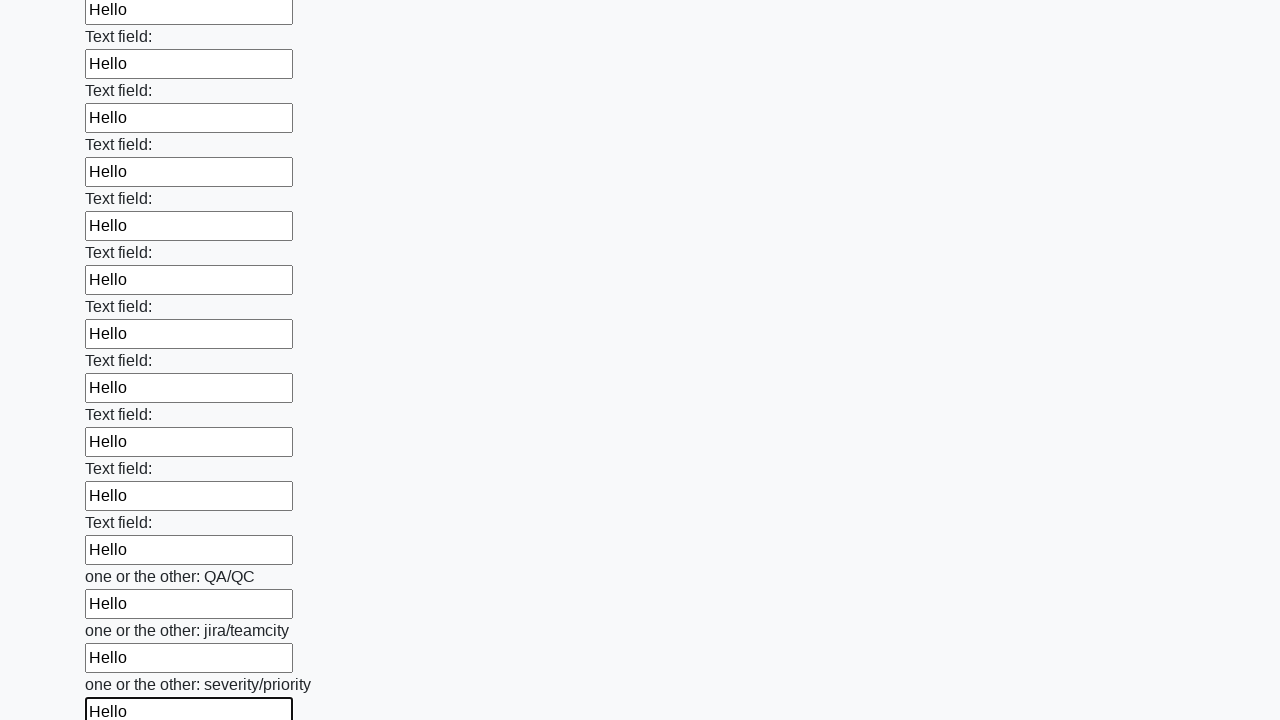

Filled input field 91 with 'Hello' on input >> nth=90
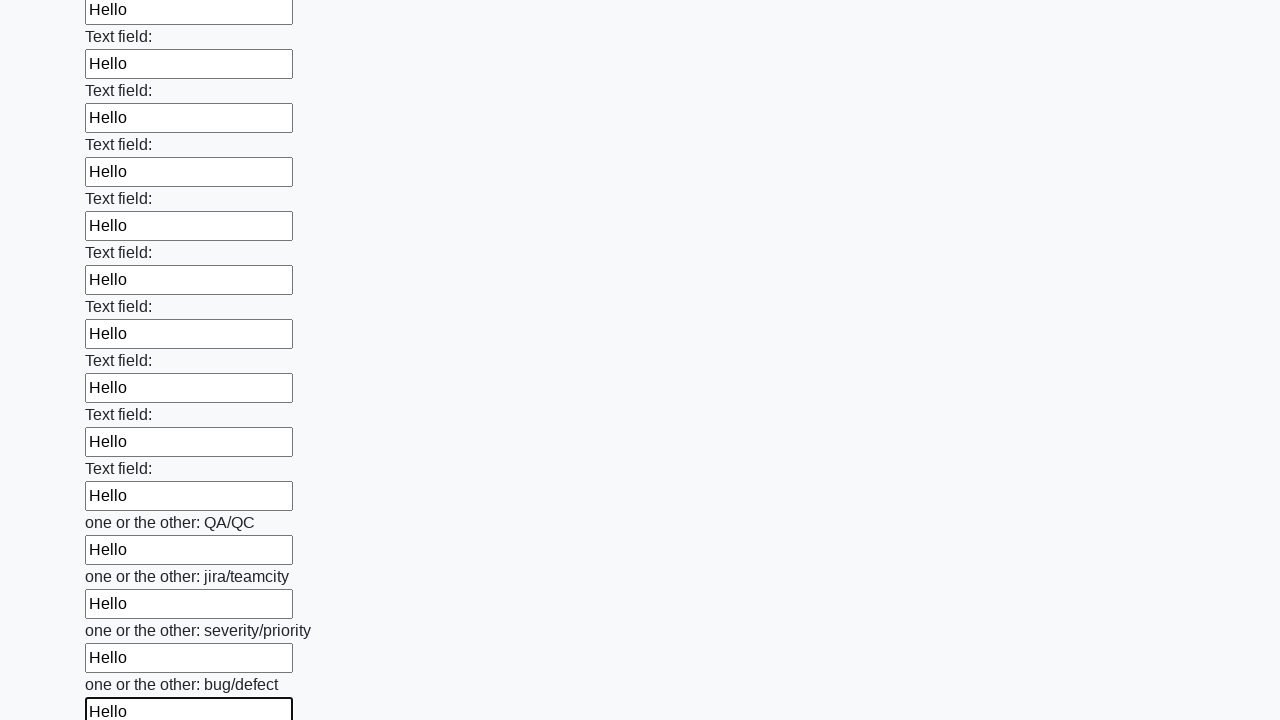

Filled input field 92 with 'Hello' on input >> nth=91
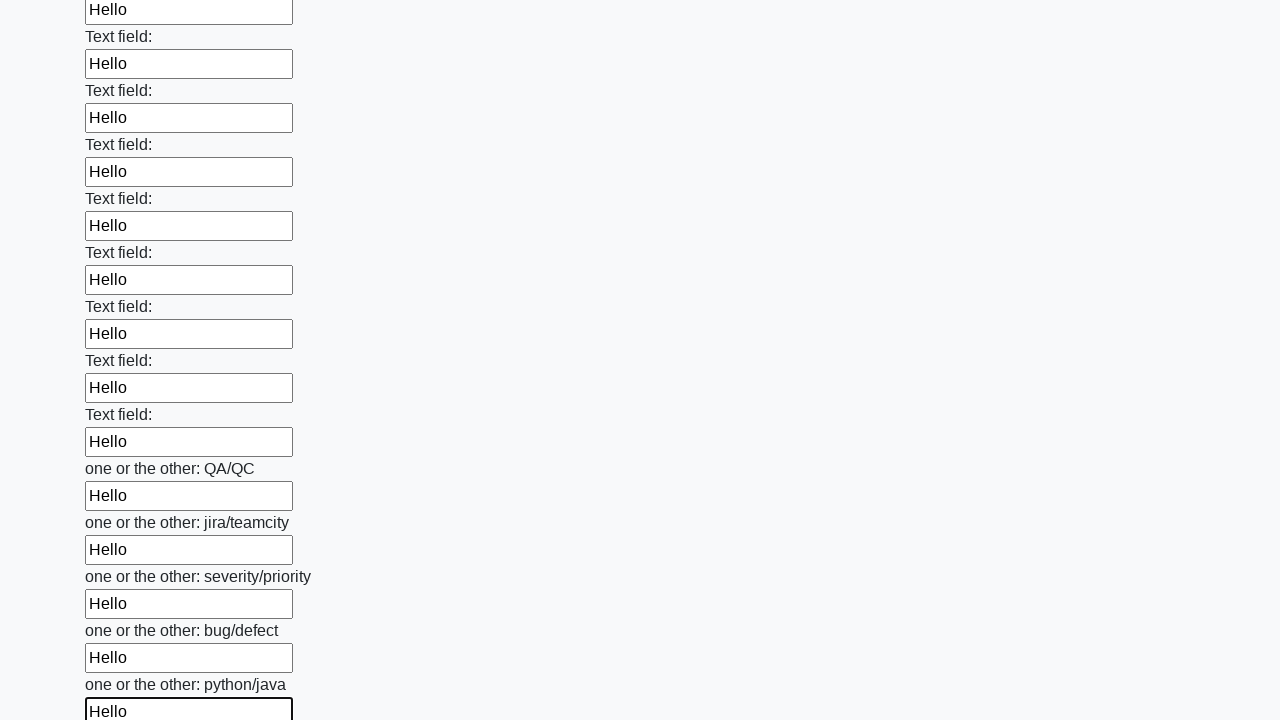

Filled input field 93 with 'Hello' on input >> nth=92
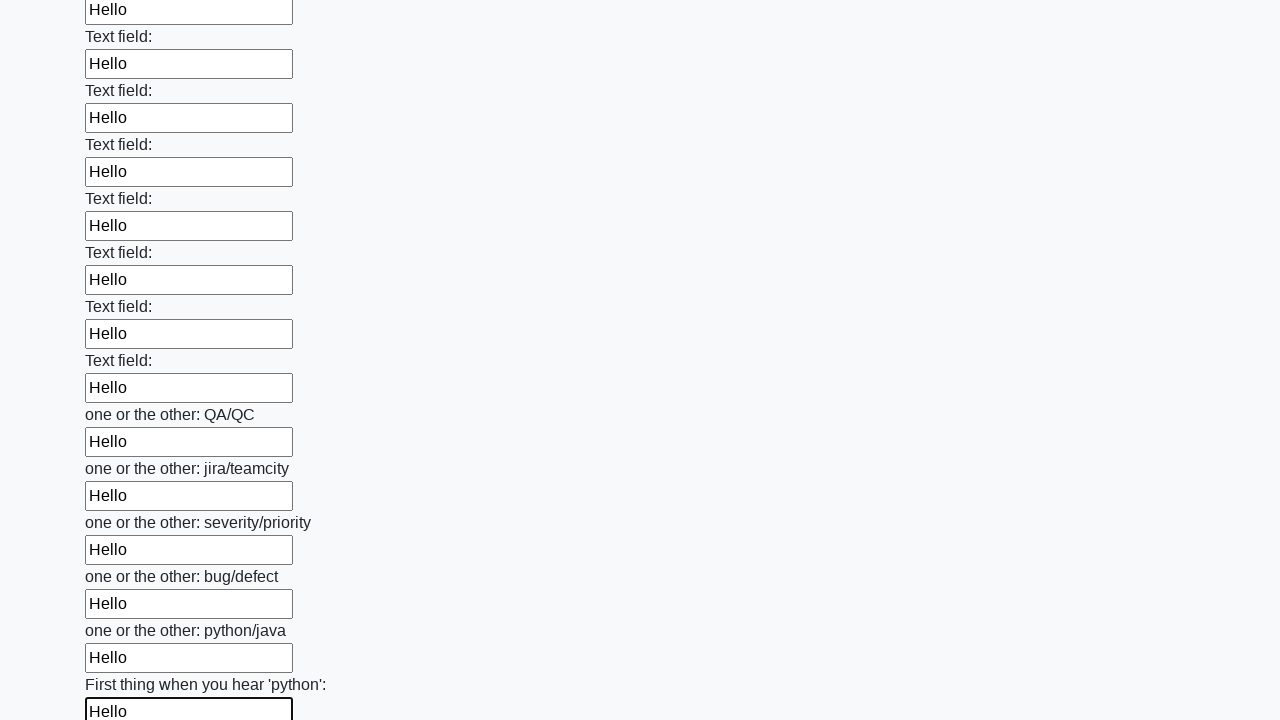

Filled input field 94 with 'Hello' on input >> nth=93
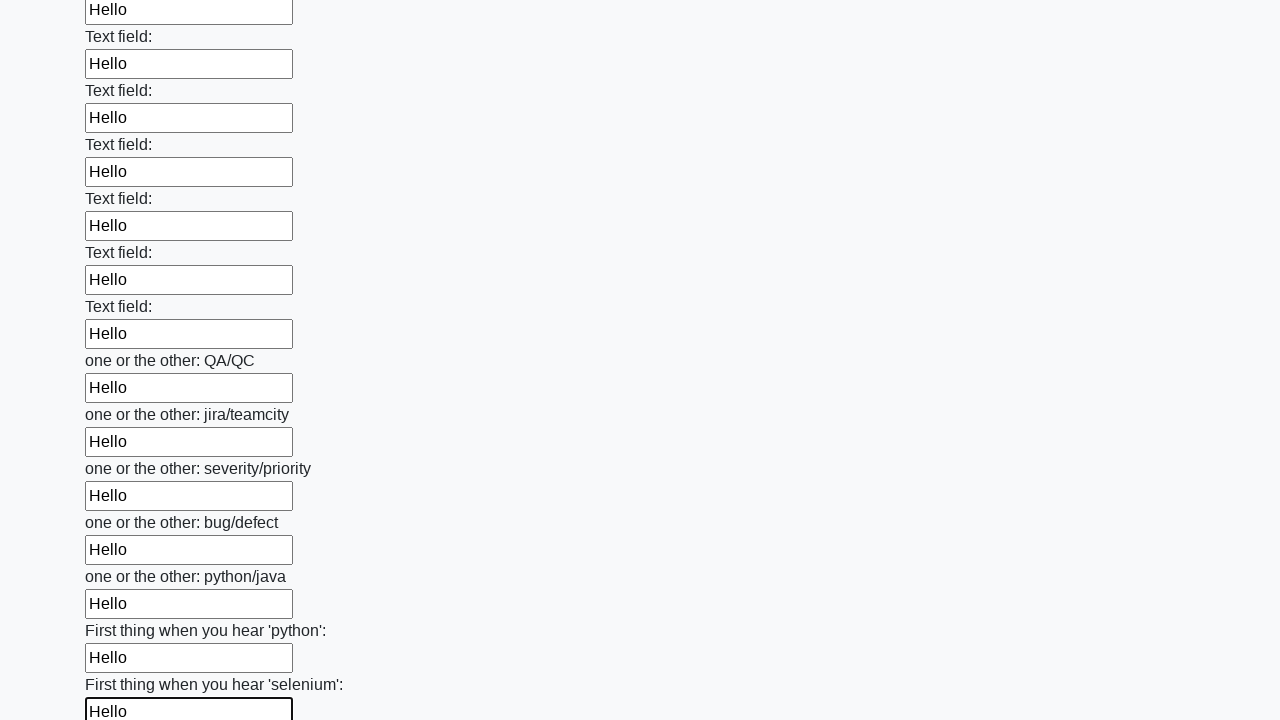

Filled input field 95 with 'Hello' on input >> nth=94
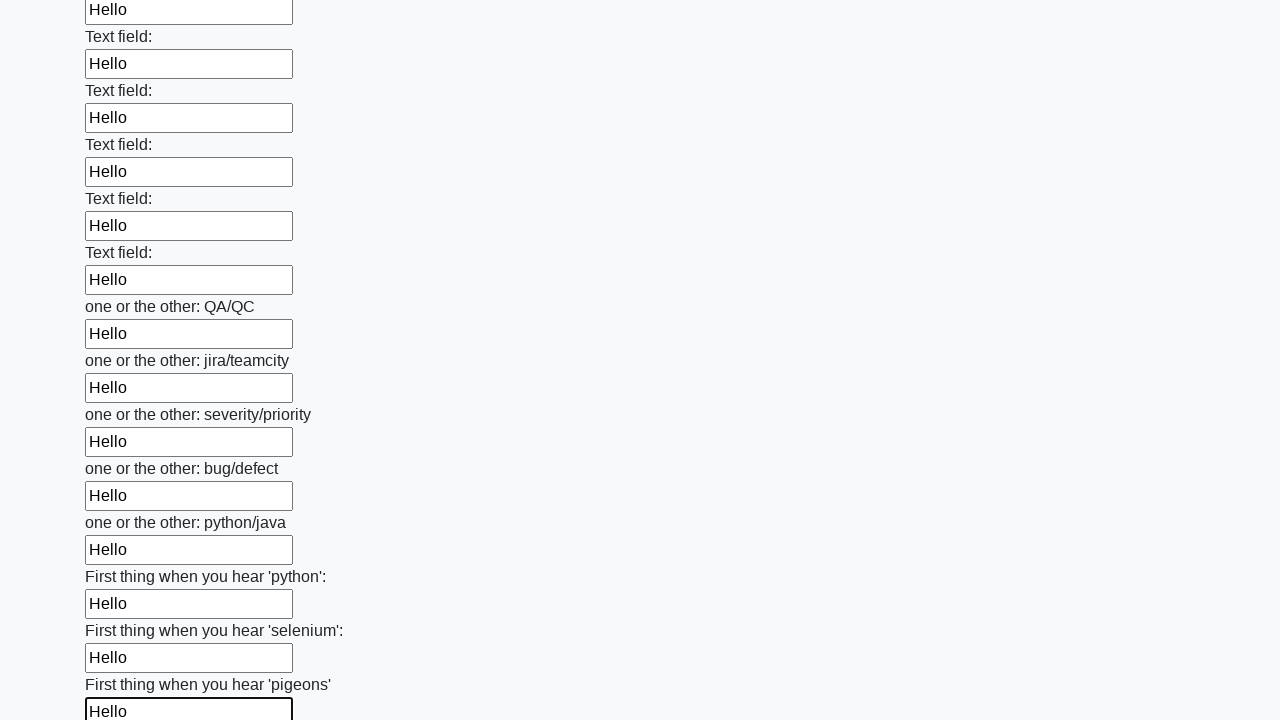

Filled input field 96 with 'Hello' on input >> nth=95
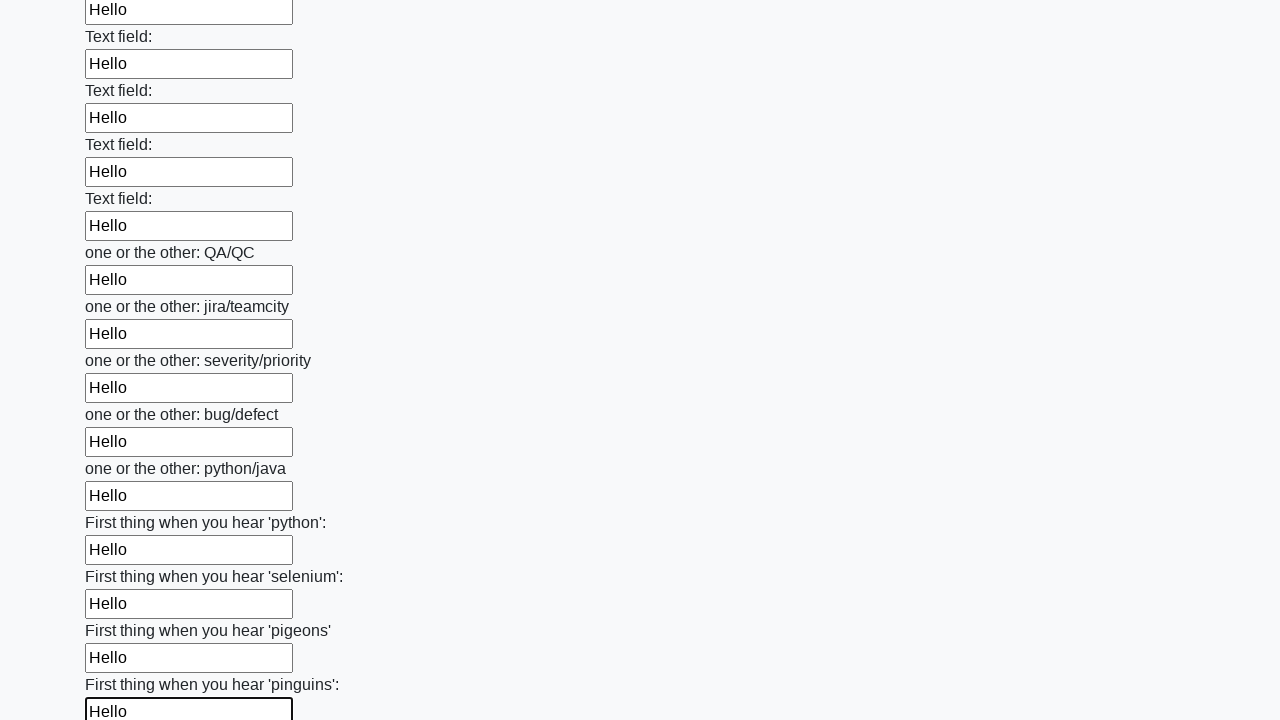

Filled input field 97 with 'Hello' on input >> nth=96
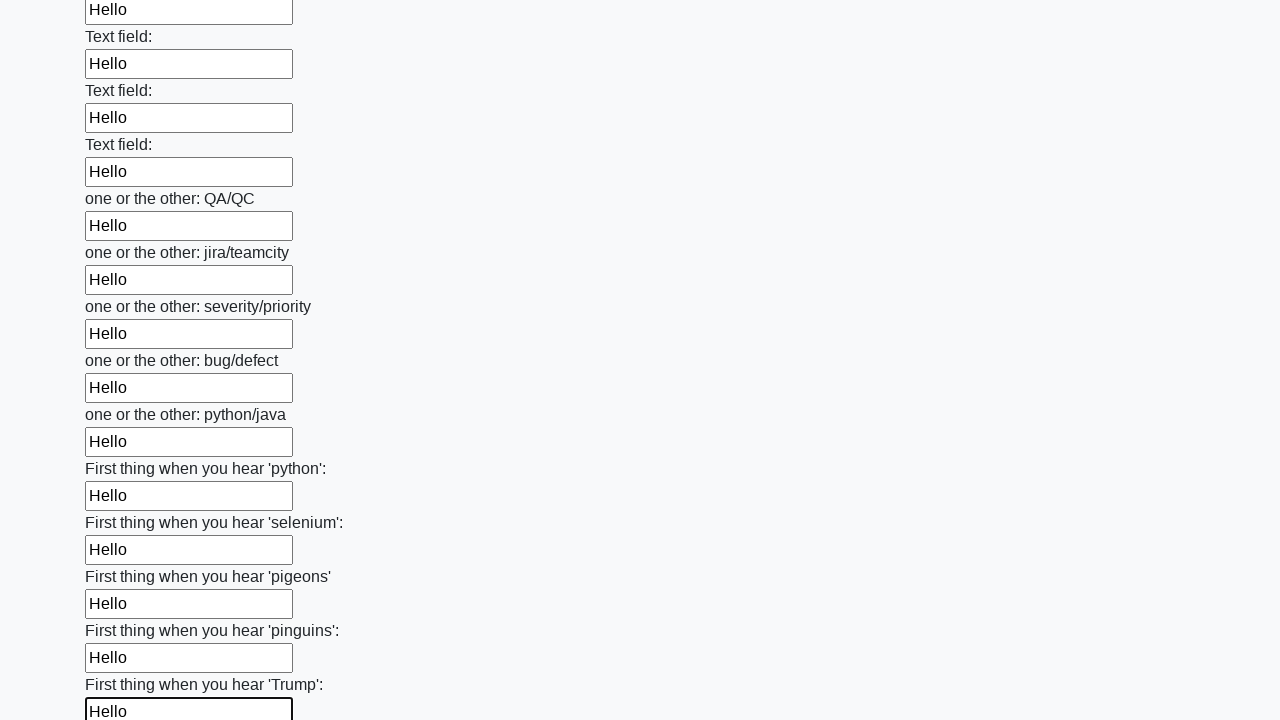

Filled input field 98 with 'Hello' on input >> nth=97
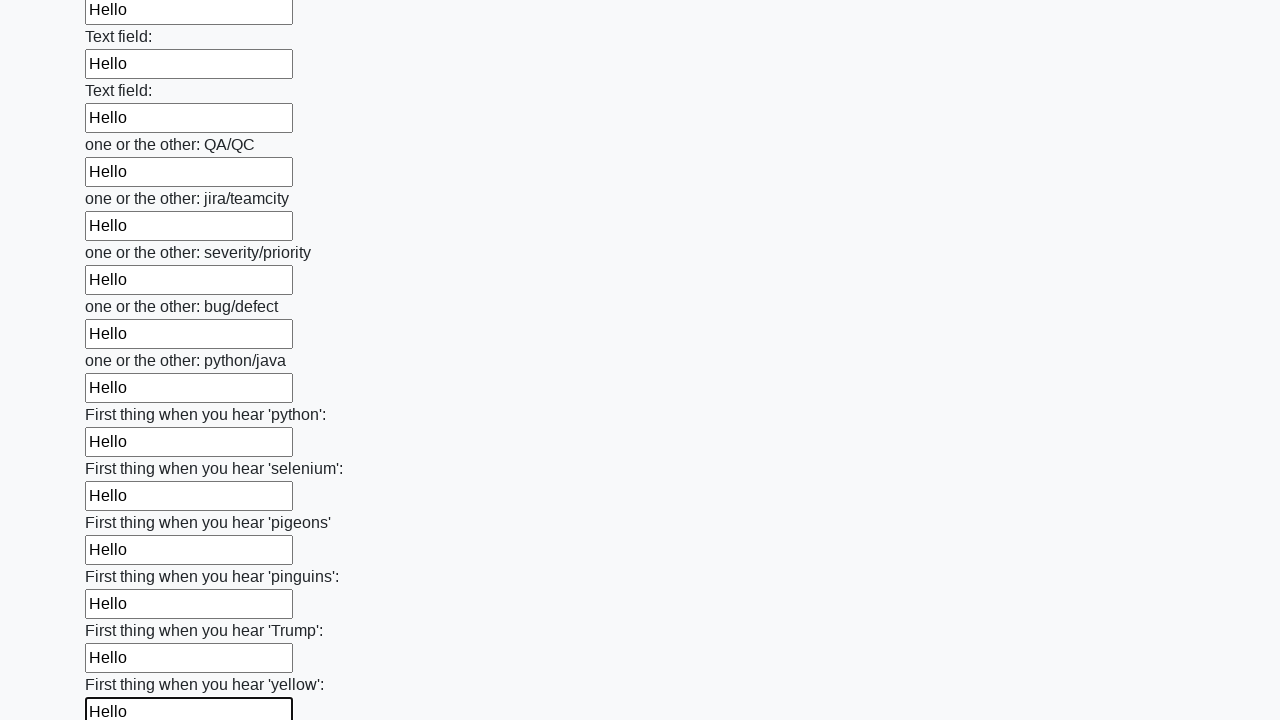

Filled input field 99 with 'Hello' on input >> nth=98
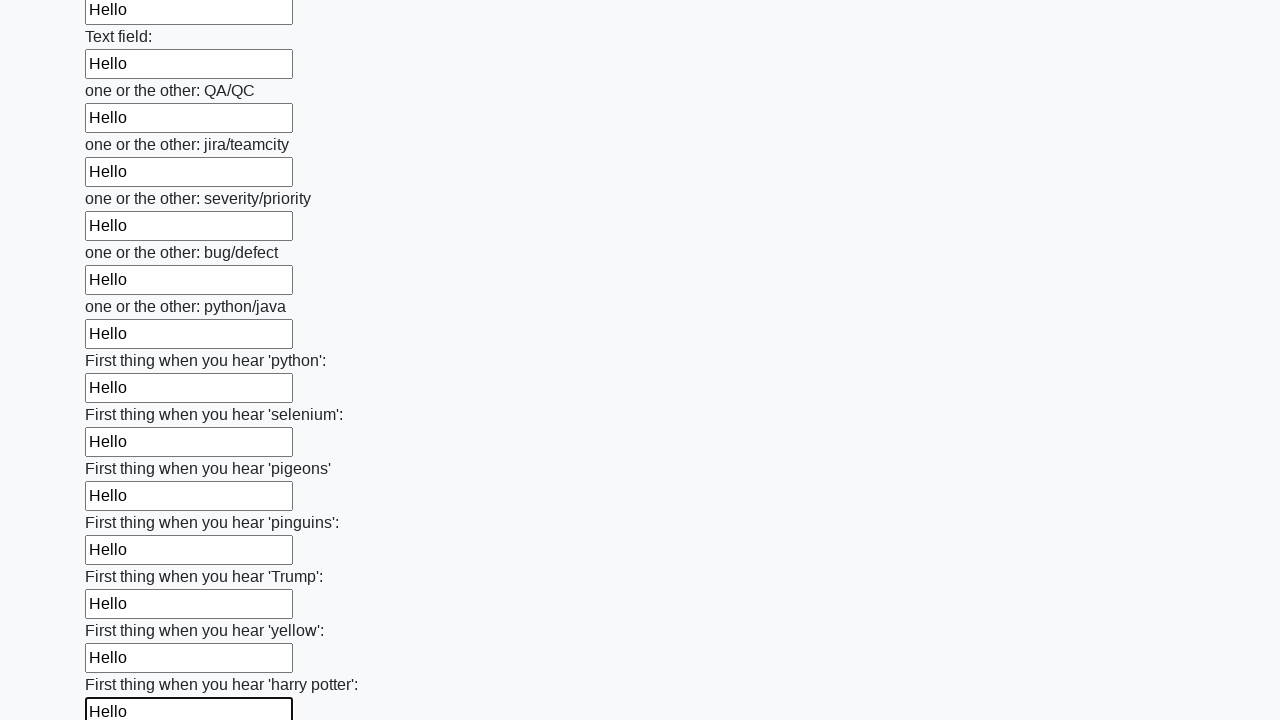

Filled input field 100 with 'Hello' on input >> nth=99
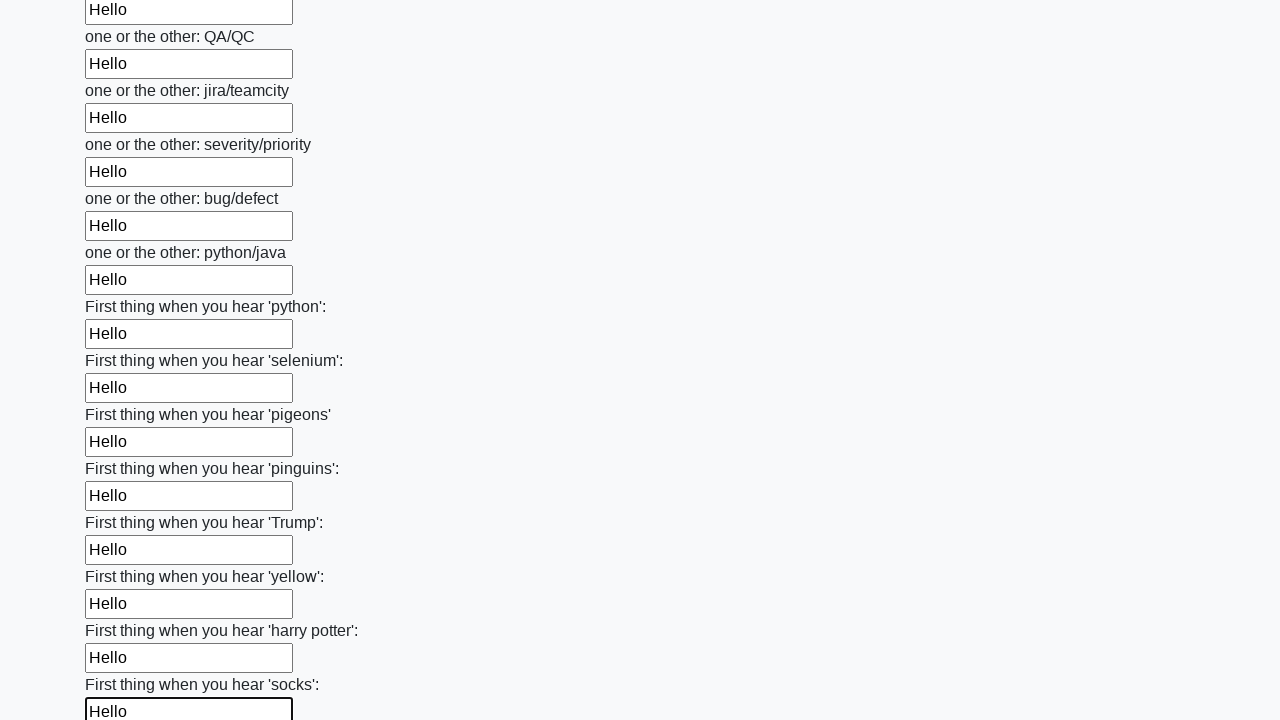

Clicked submit button to submit the form at (123, 611) on button.btn
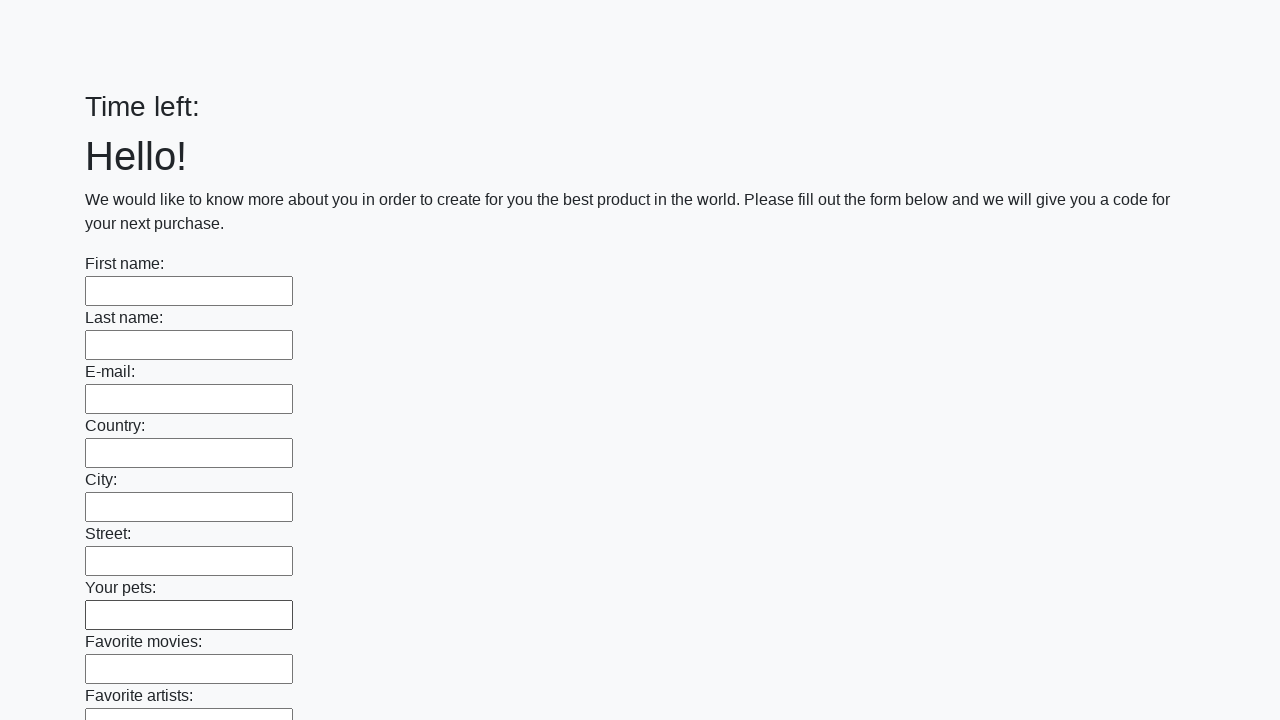

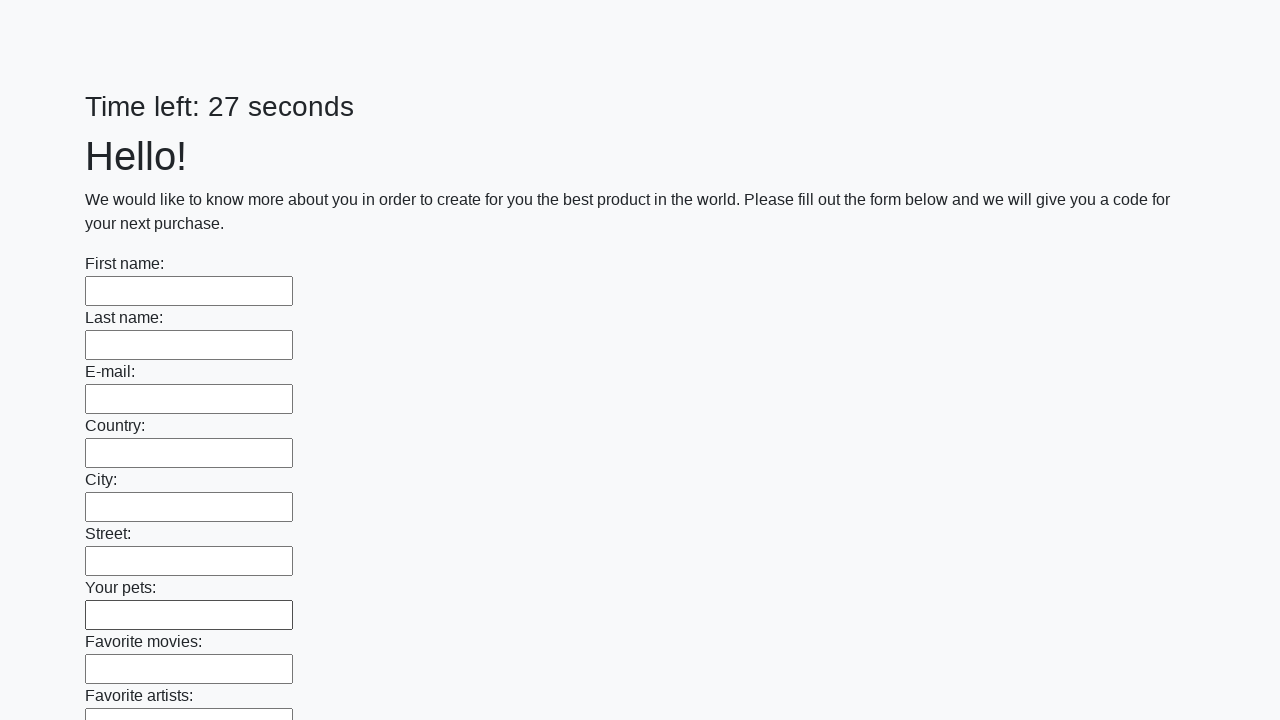